Fills all text input fields in a large form with test data and submits the form

Starting URL: http://suninjuly.github.io/huge_form.html

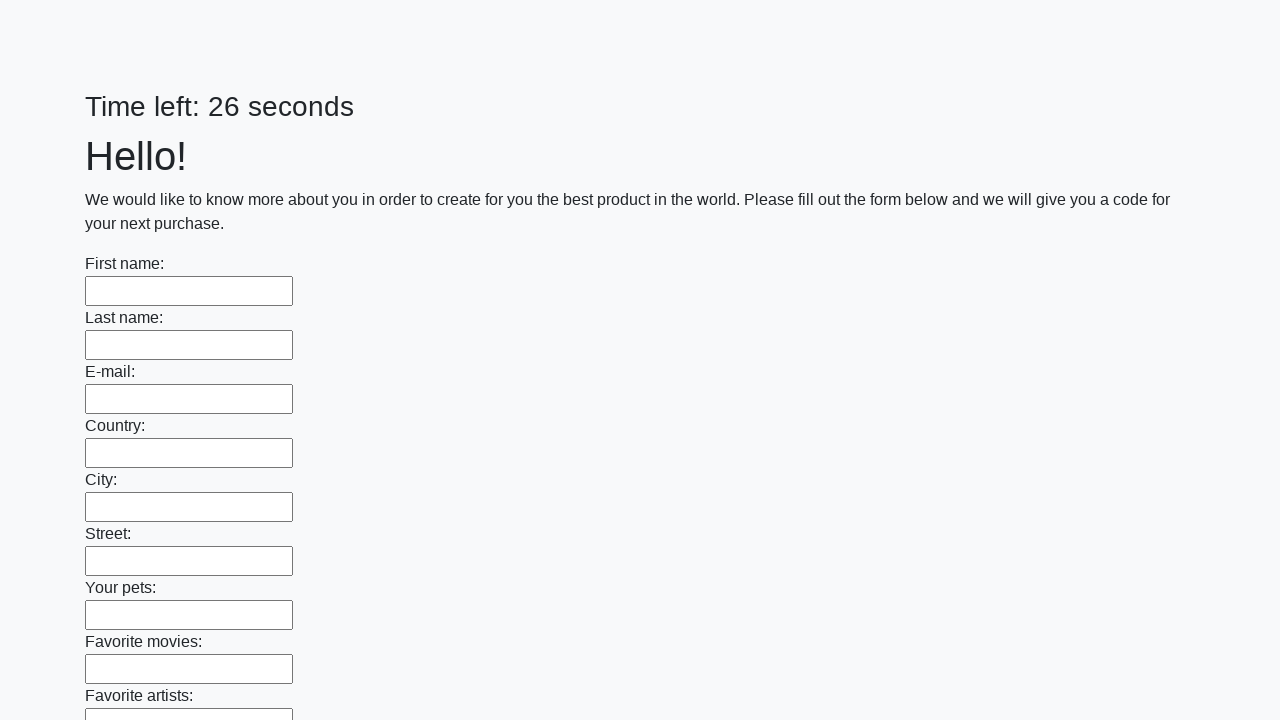

Navigated to huge form page
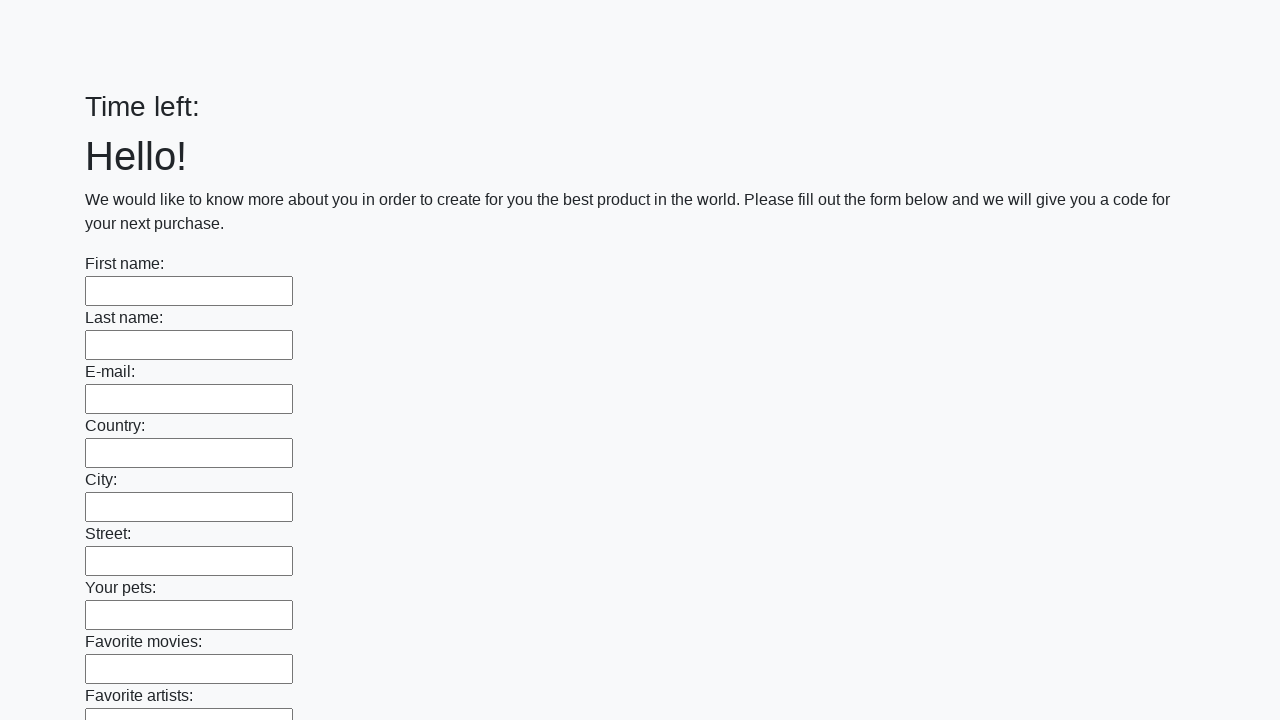

Located all text input fields in the form
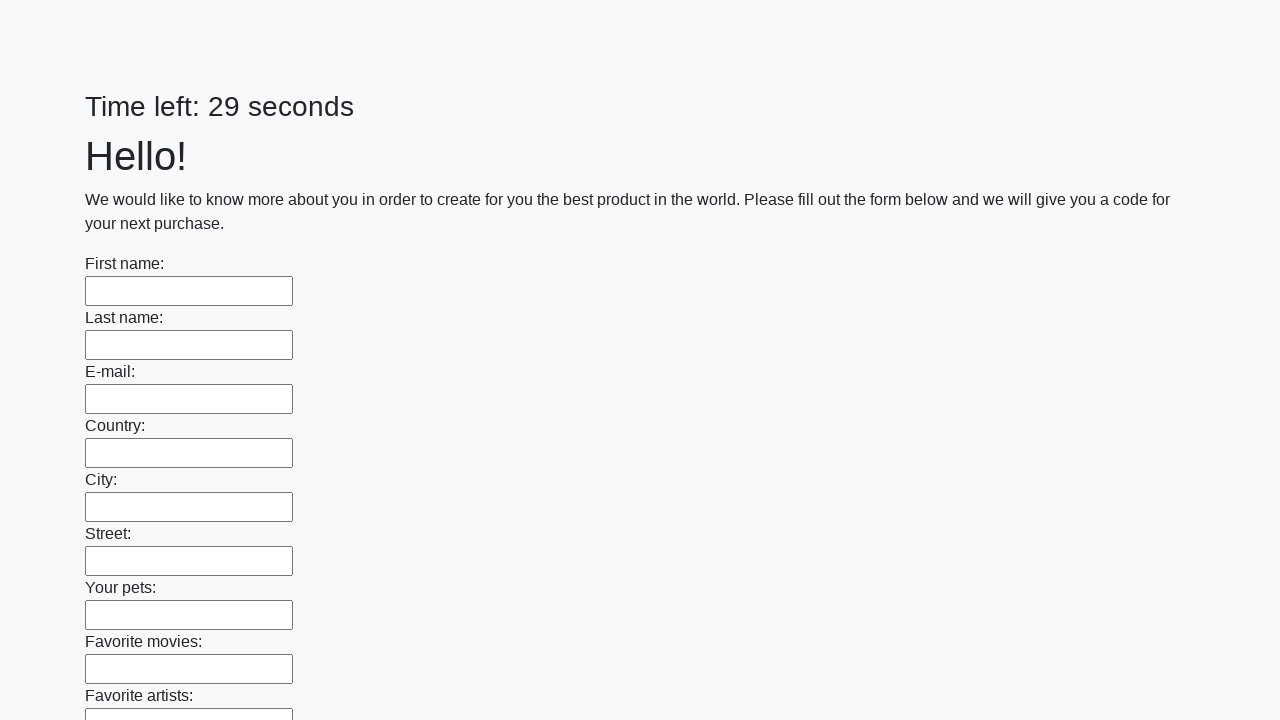

Filled a text input field with test data 'hiu' on xpath=//input[@type='text'] >> nth=0
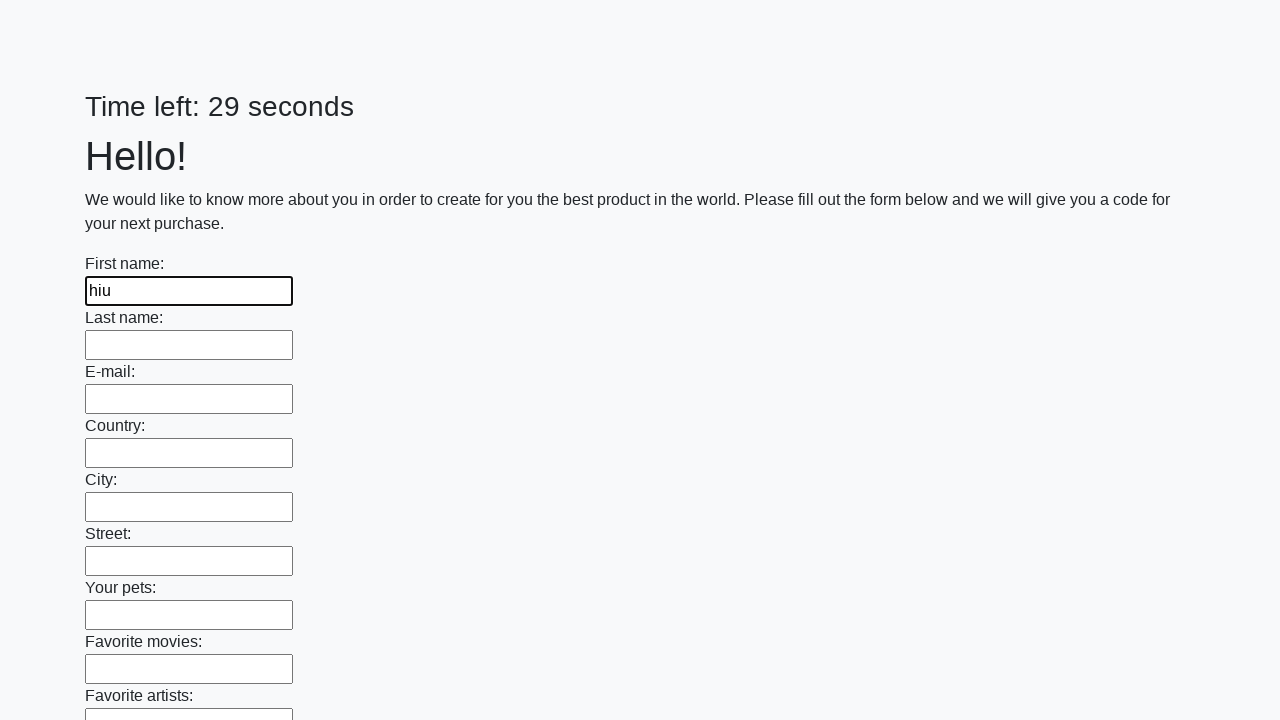

Filled a text input field with test data 'hiu' on xpath=//input[@type='text'] >> nth=1
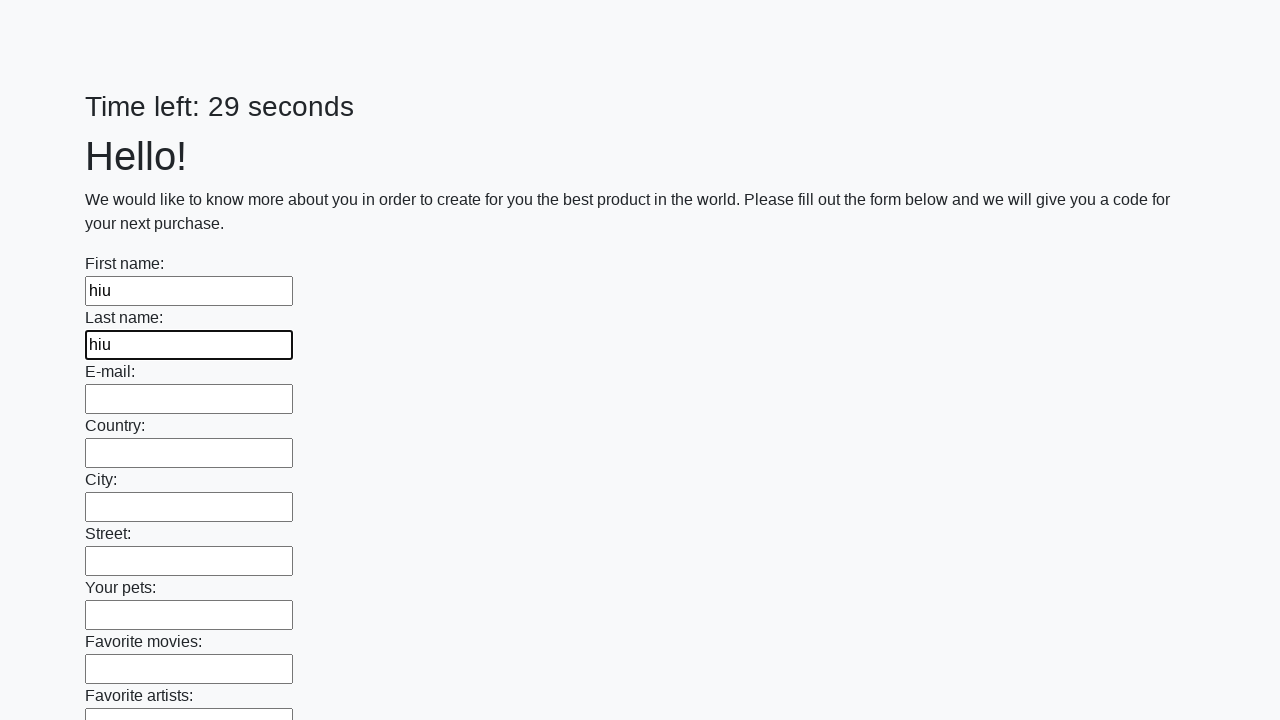

Filled a text input field with test data 'hiu' on xpath=//input[@type='text'] >> nth=2
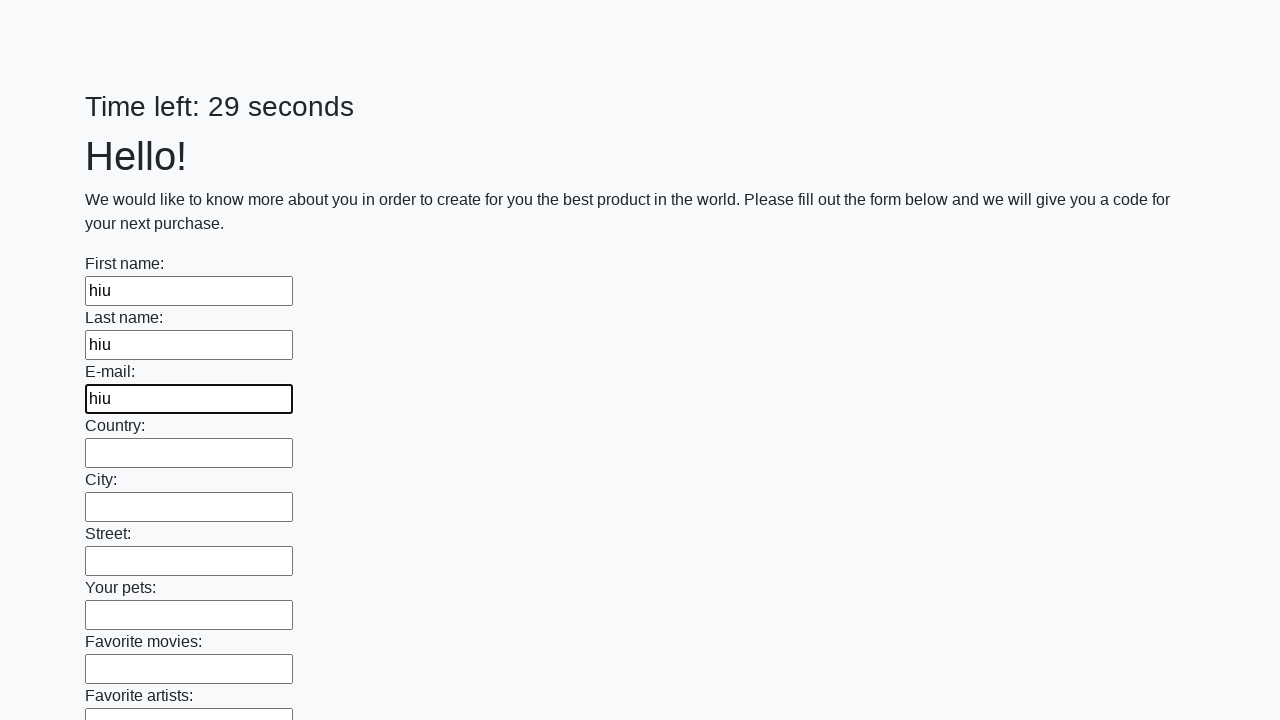

Filled a text input field with test data 'hiu' on xpath=//input[@type='text'] >> nth=3
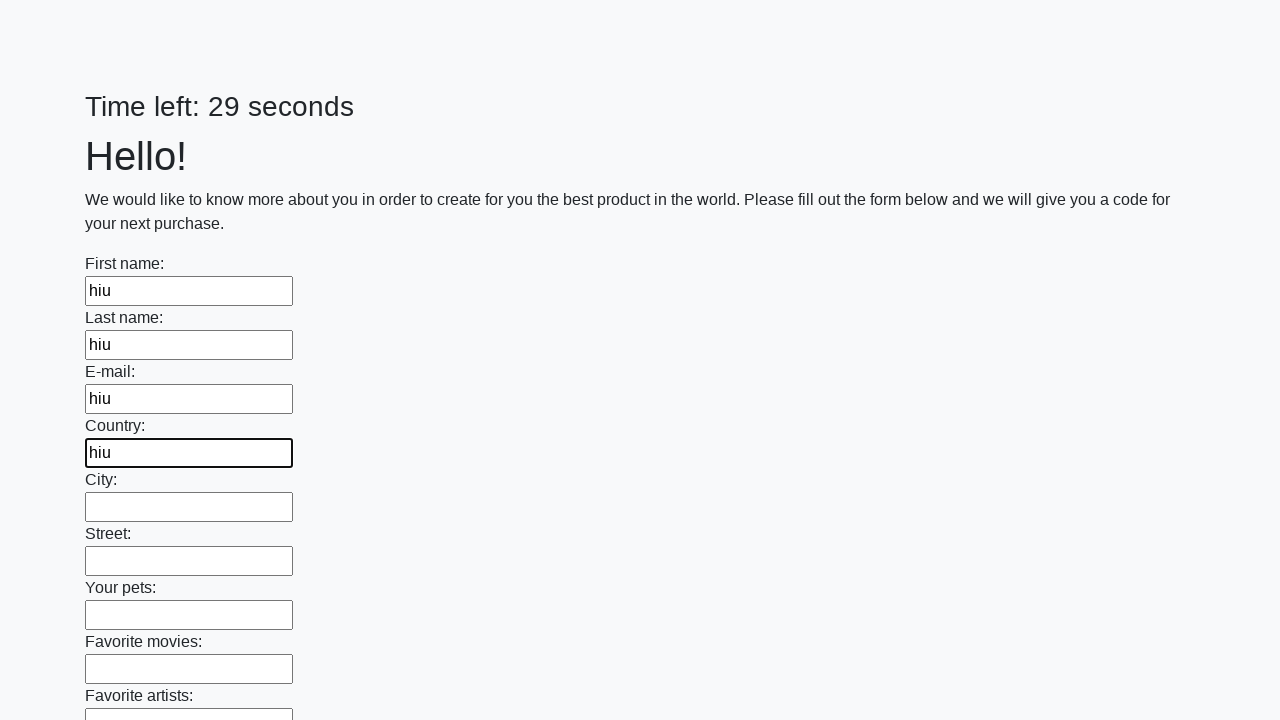

Filled a text input field with test data 'hiu' on xpath=//input[@type='text'] >> nth=4
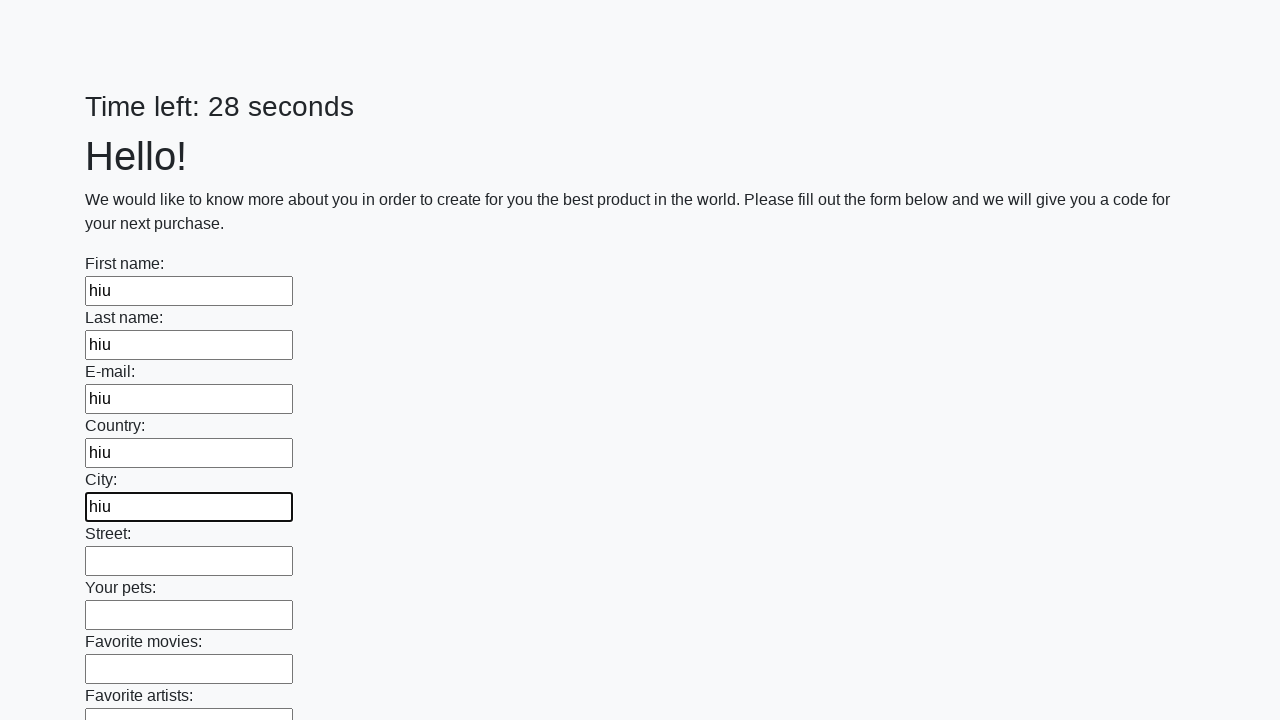

Filled a text input field with test data 'hiu' on xpath=//input[@type='text'] >> nth=5
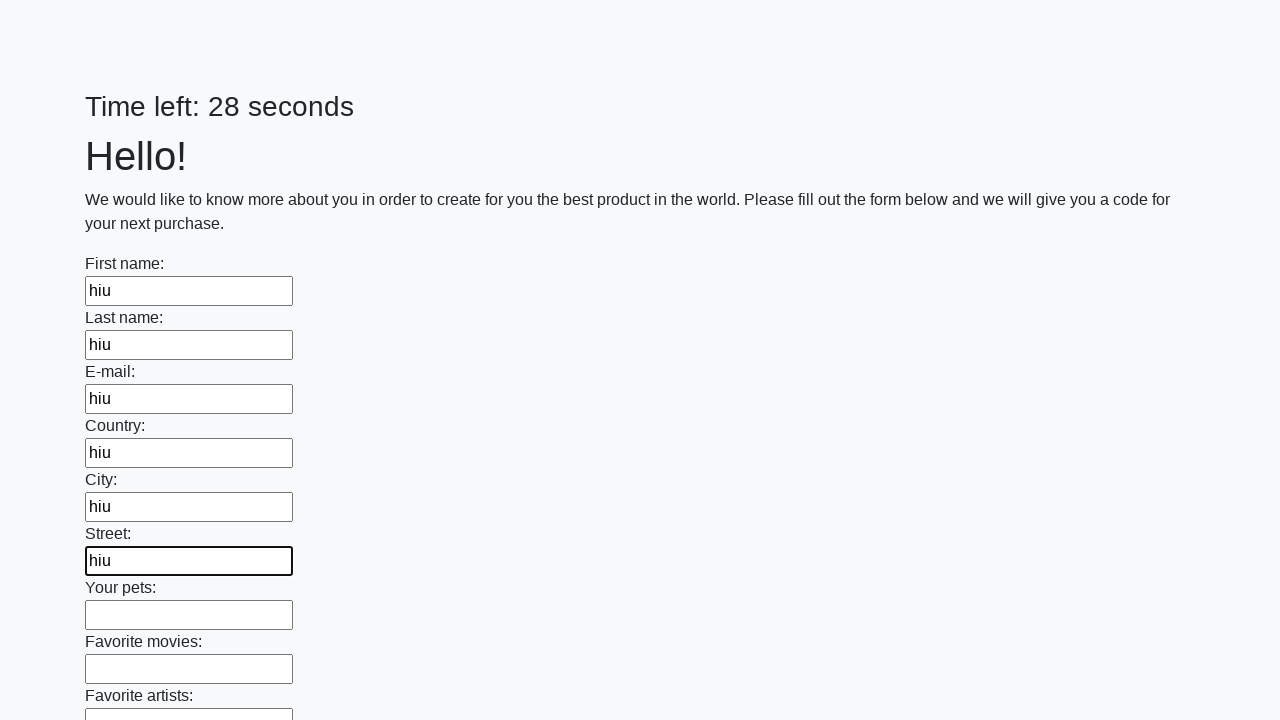

Filled a text input field with test data 'hiu' on xpath=//input[@type='text'] >> nth=6
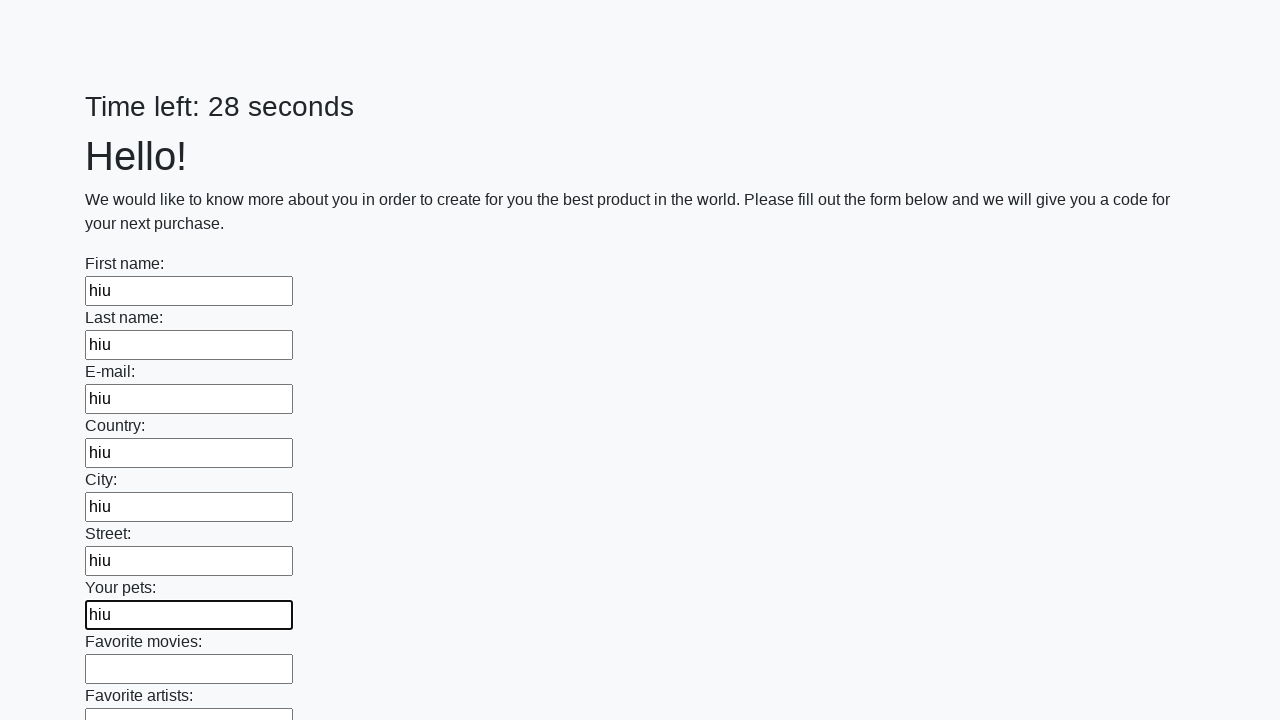

Filled a text input field with test data 'hiu' on xpath=//input[@type='text'] >> nth=7
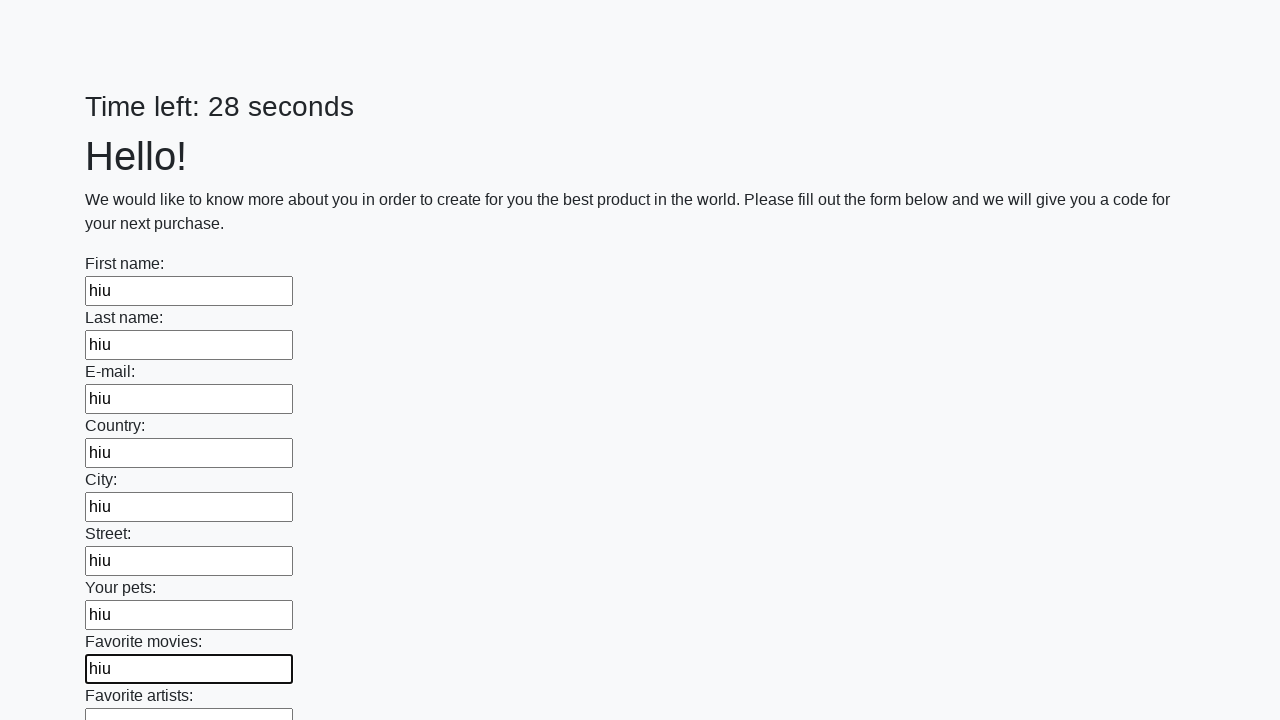

Filled a text input field with test data 'hiu' on xpath=//input[@type='text'] >> nth=8
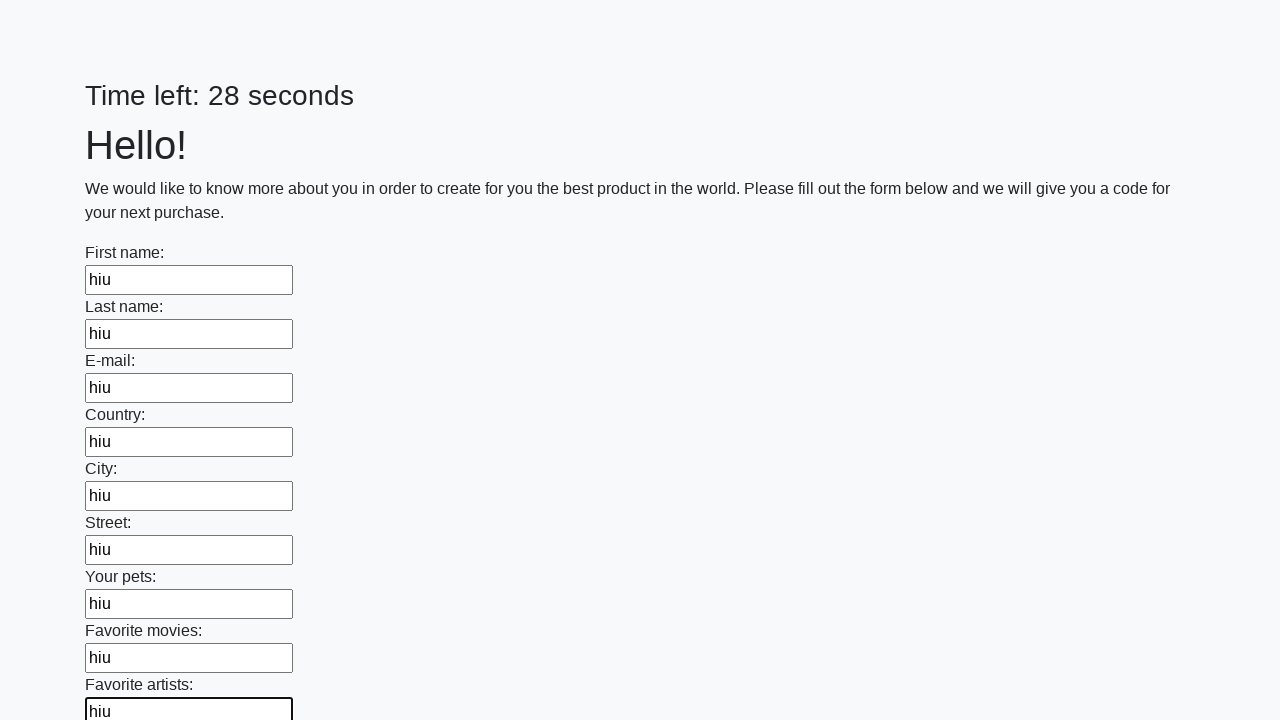

Filled a text input field with test data 'hiu' on xpath=//input[@type='text'] >> nth=9
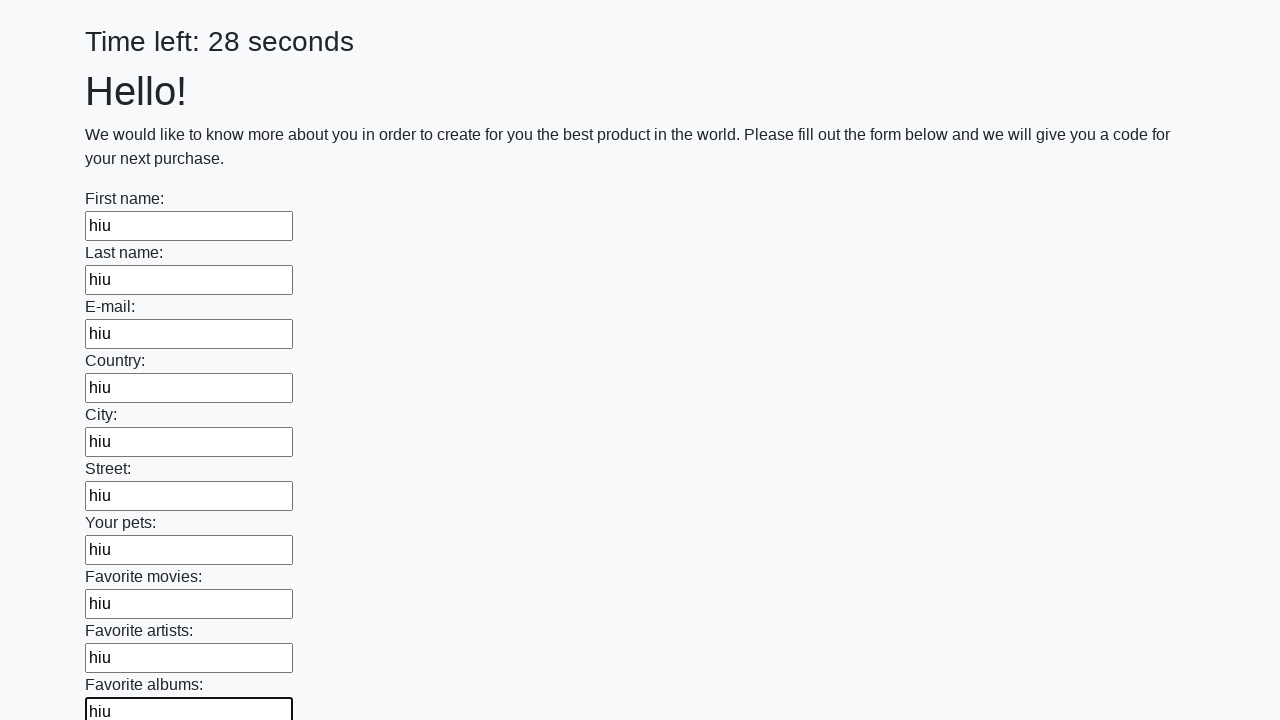

Filled a text input field with test data 'hiu' on xpath=//input[@type='text'] >> nth=10
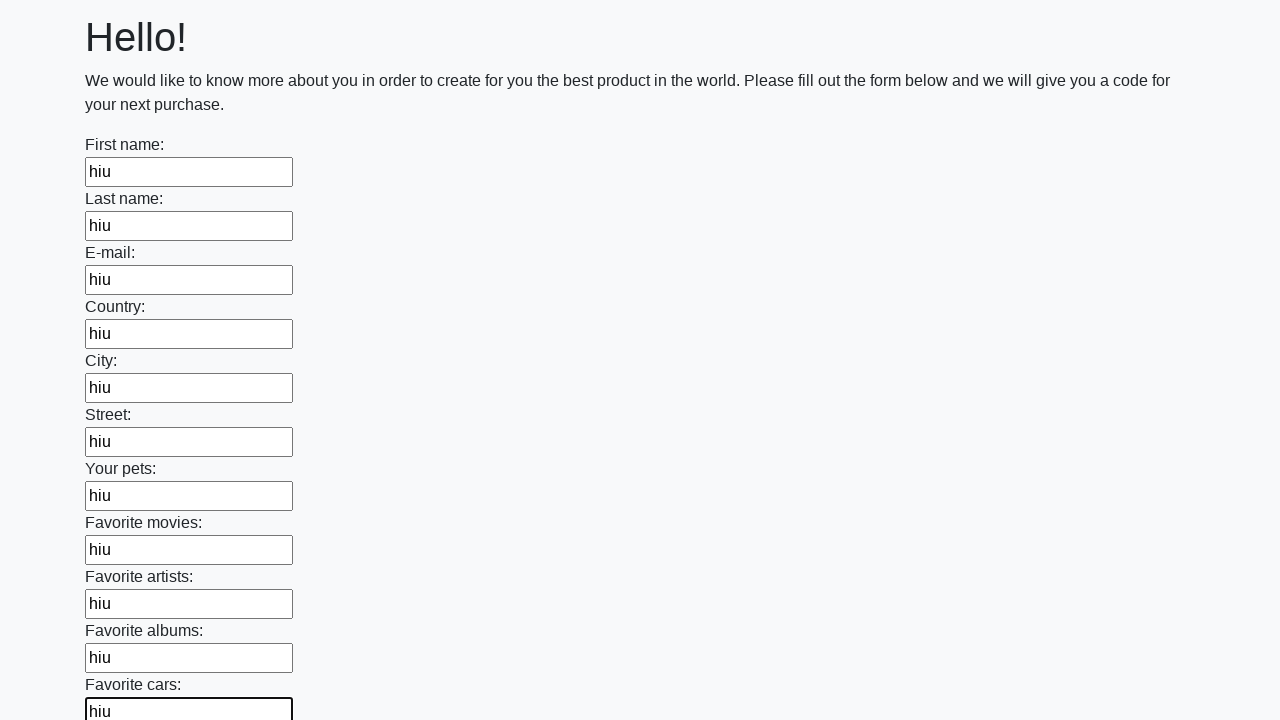

Filled a text input field with test data 'hiu' on xpath=//input[@type='text'] >> nth=11
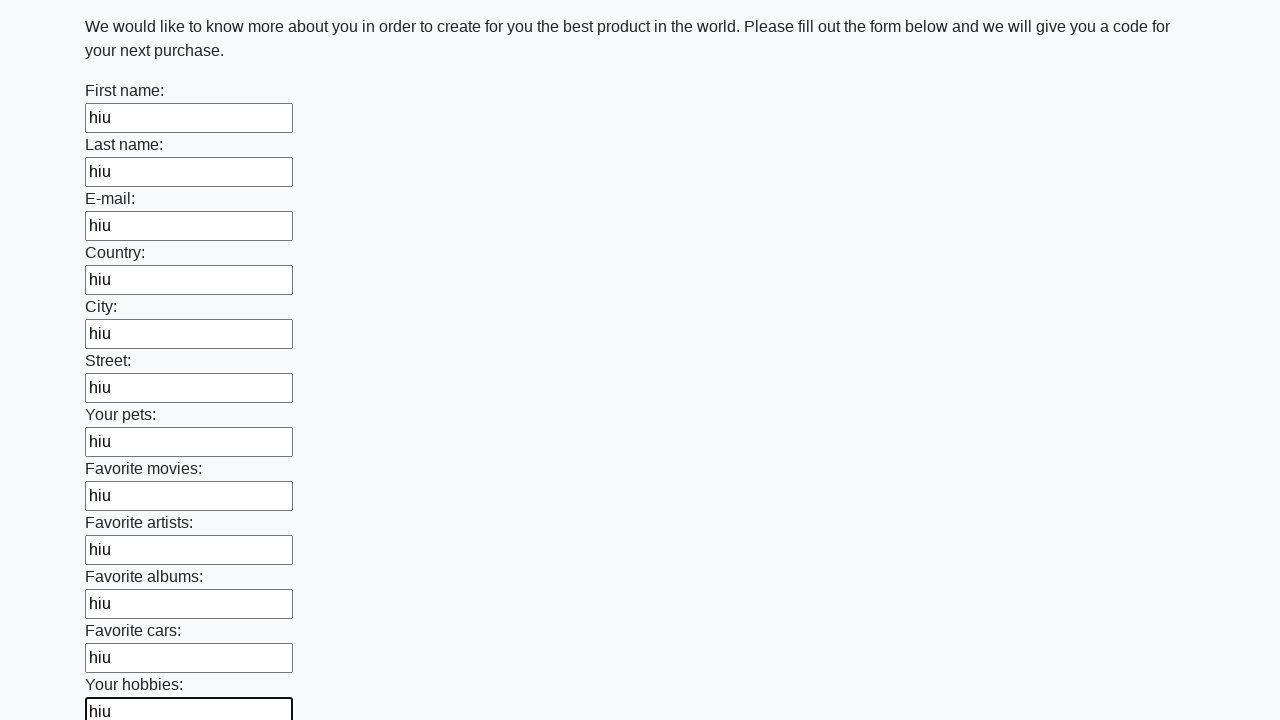

Filled a text input field with test data 'hiu' on xpath=//input[@type='text'] >> nth=12
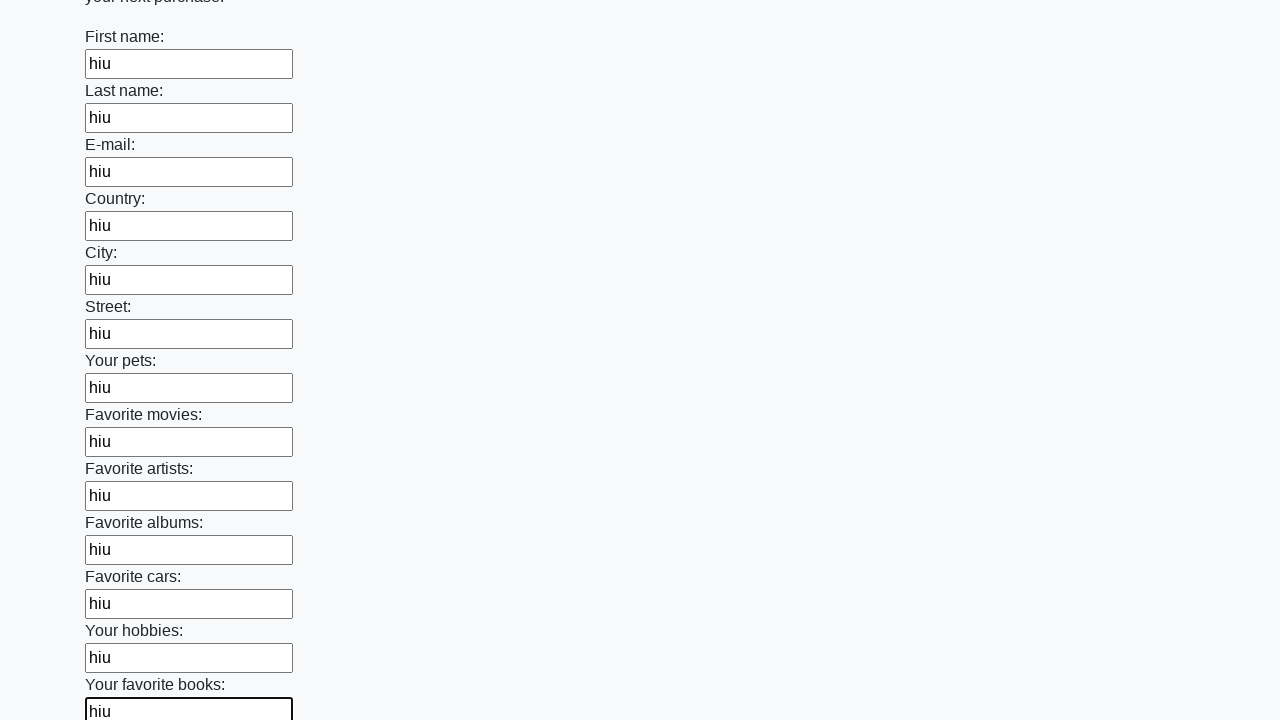

Filled a text input field with test data 'hiu' on xpath=//input[@type='text'] >> nth=13
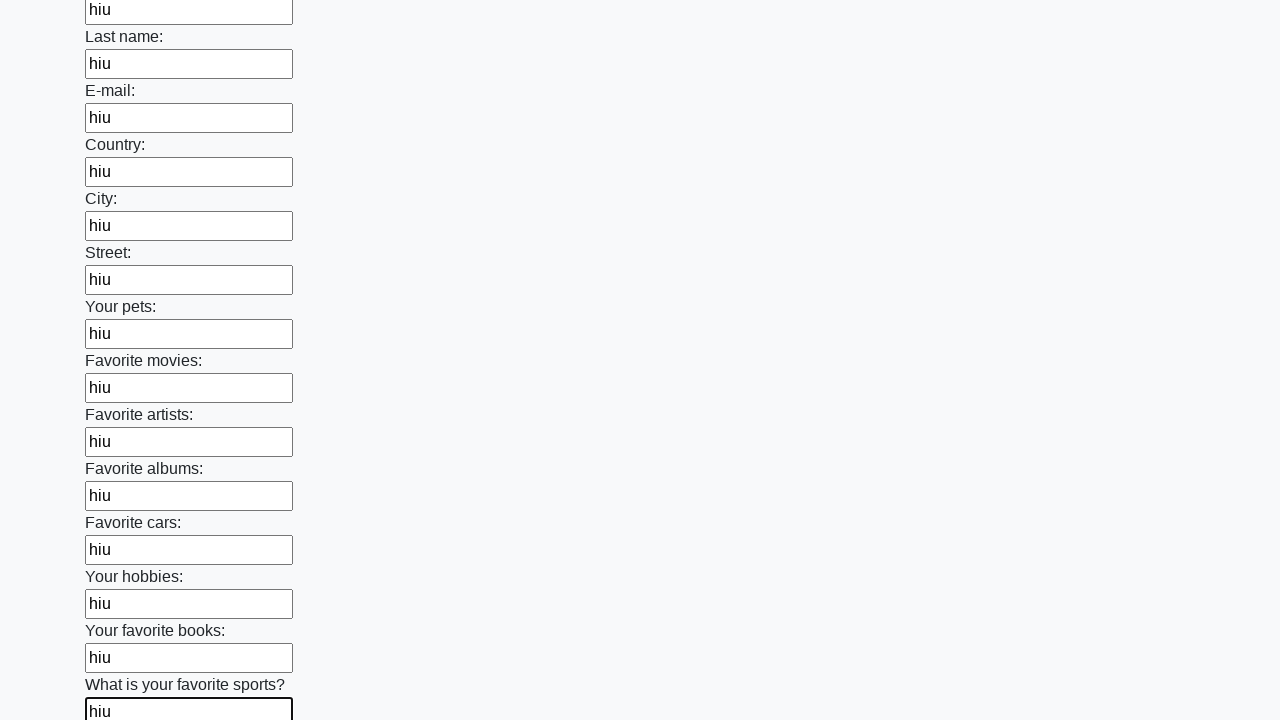

Filled a text input field with test data 'hiu' on xpath=//input[@type='text'] >> nth=14
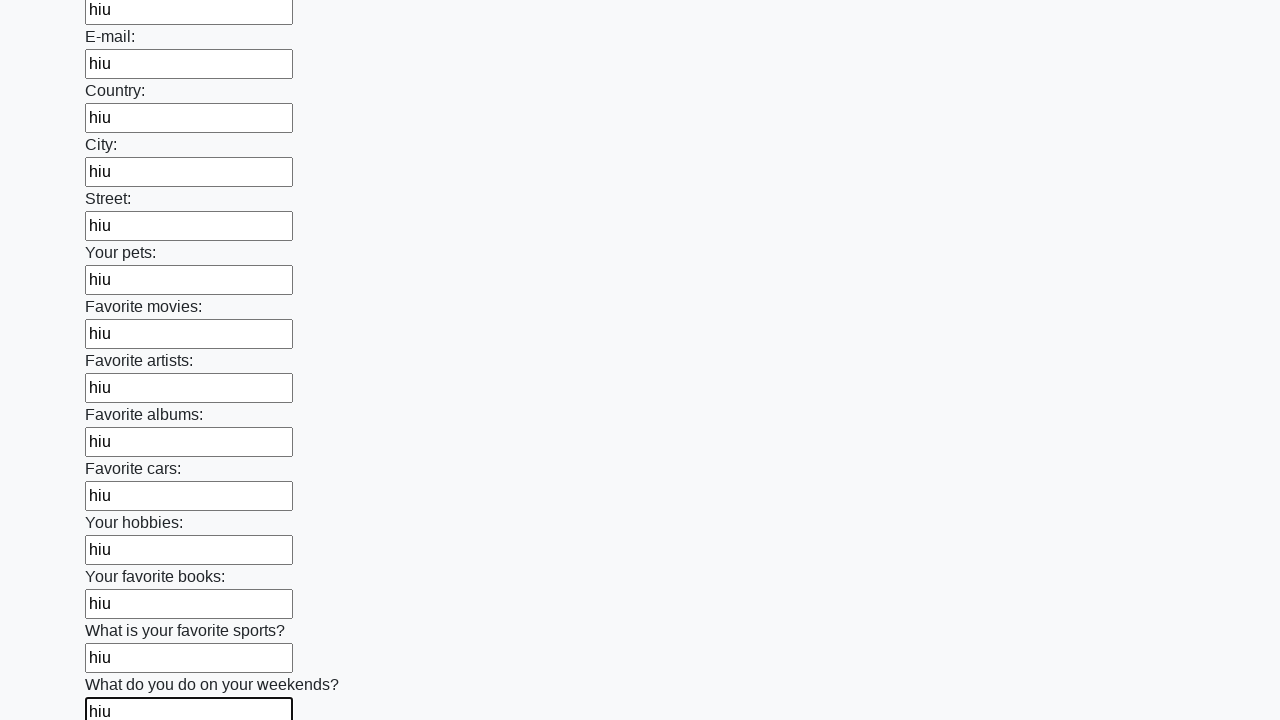

Filled a text input field with test data 'hiu' on xpath=//input[@type='text'] >> nth=15
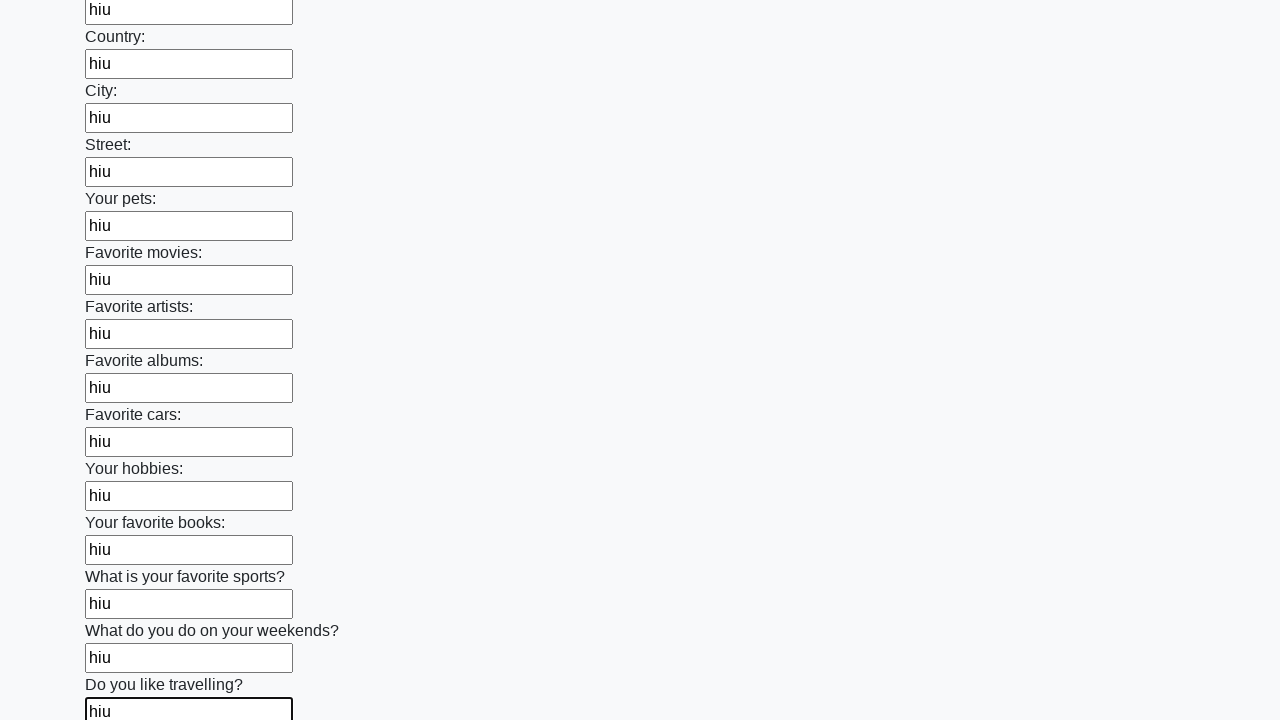

Filled a text input field with test data 'hiu' on xpath=//input[@type='text'] >> nth=16
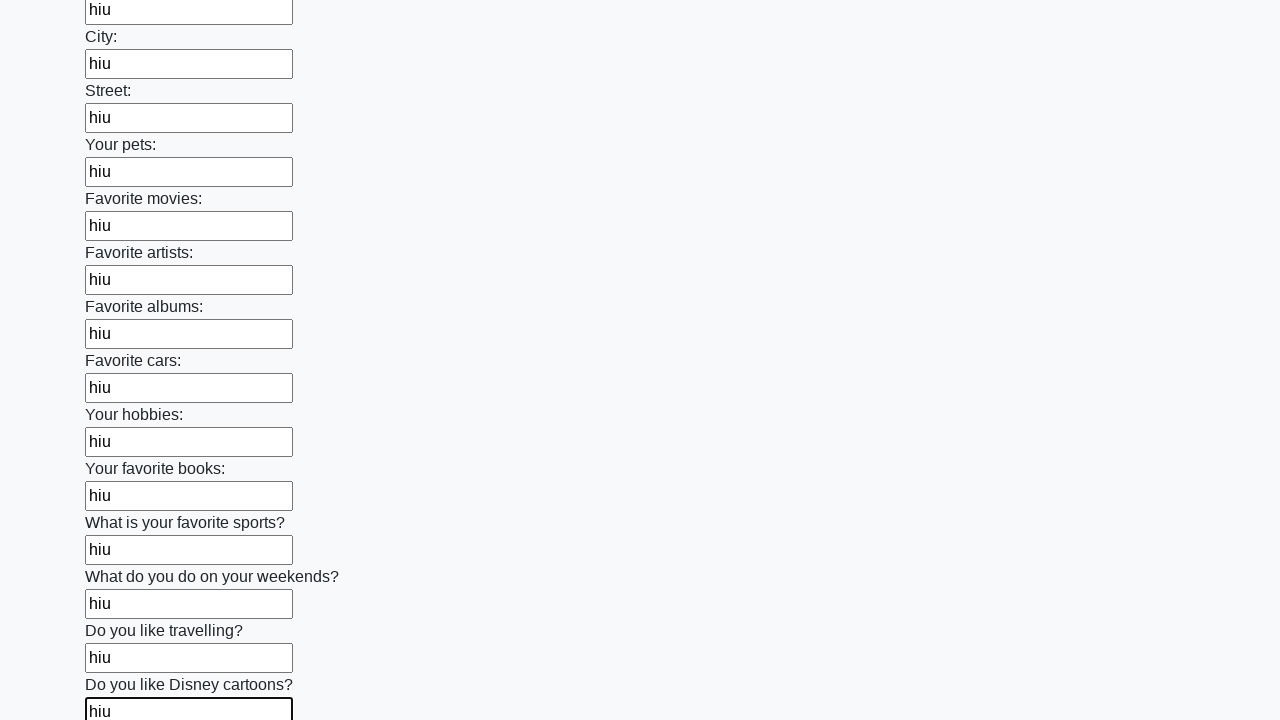

Filled a text input field with test data 'hiu' on xpath=//input[@type='text'] >> nth=17
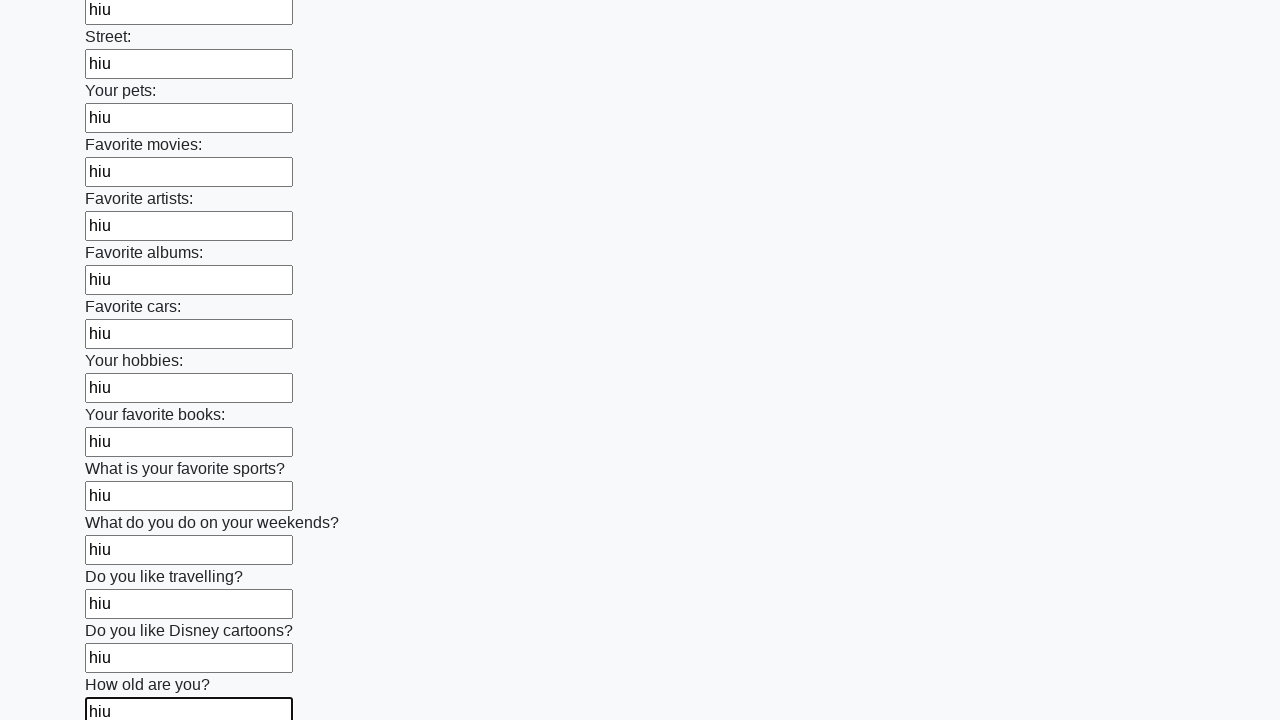

Filled a text input field with test data 'hiu' on xpath=//input[@type='text'] >> nth=18
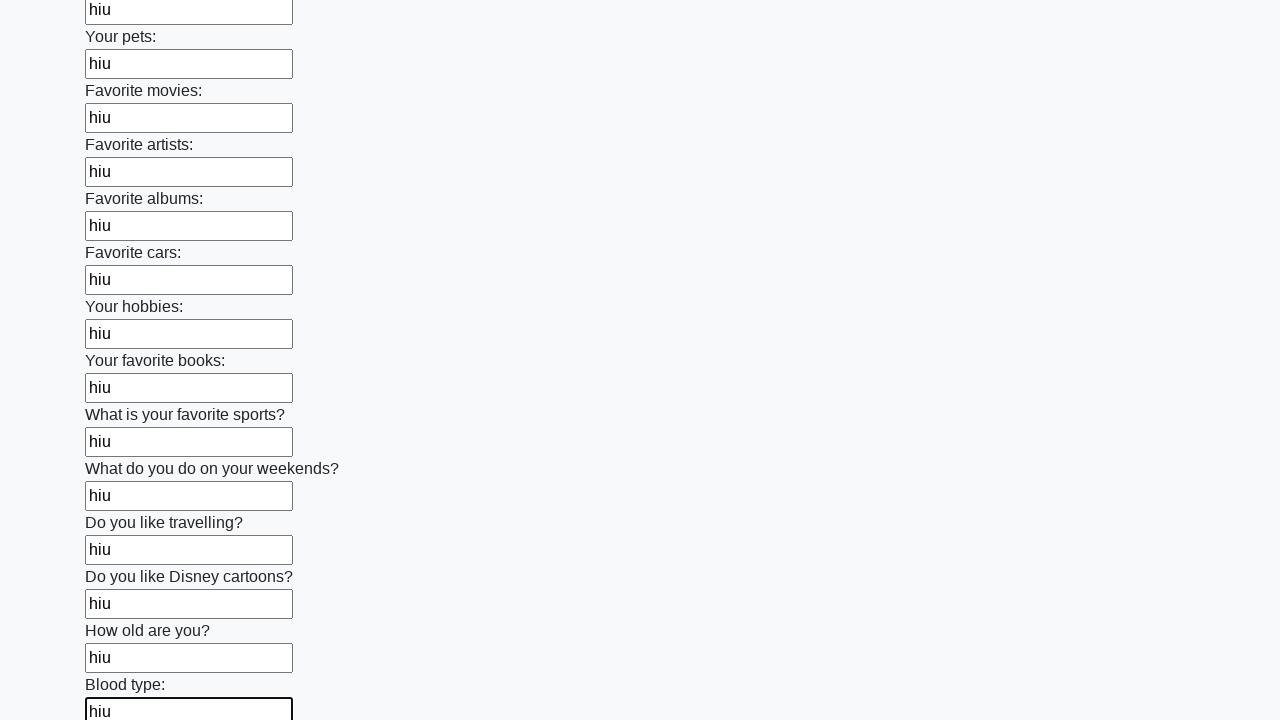

Filled a text input field with test data 'hiu' on xpath=//input[@type='text'] >> nth=19
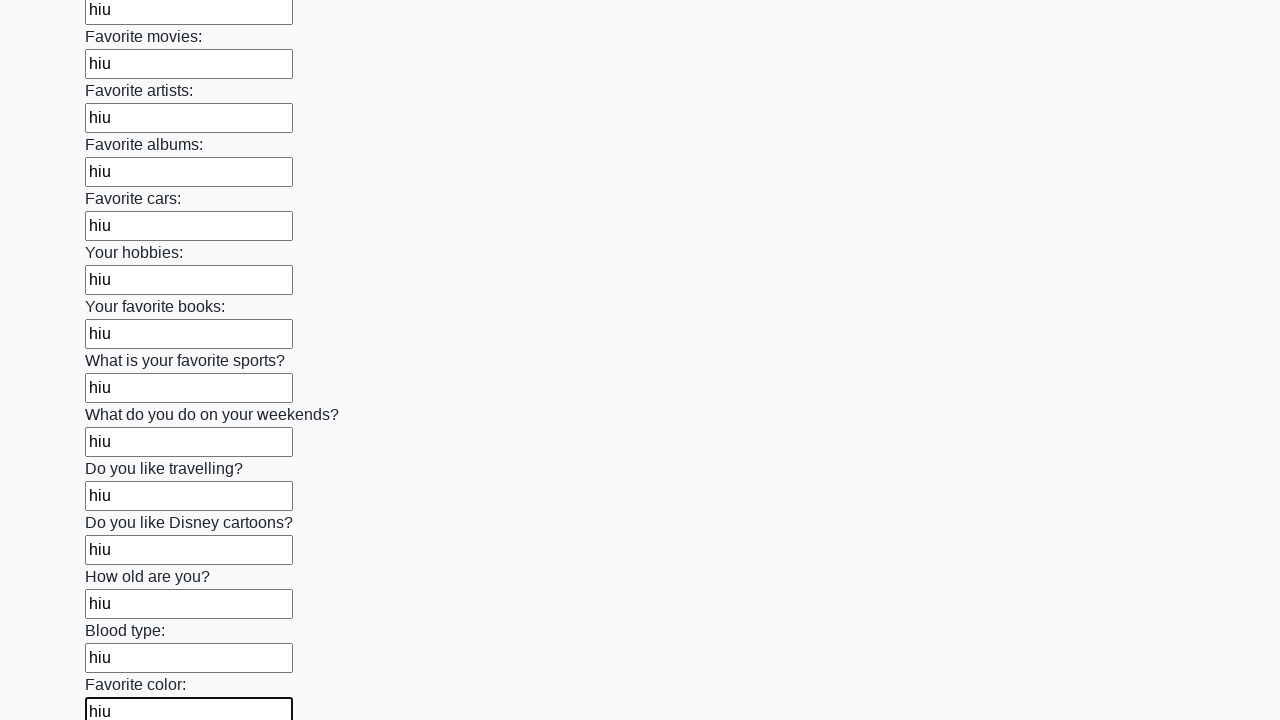

Filled a text input field with test data 'hiu' on xpath=//input[@type='text'] >> nth=20
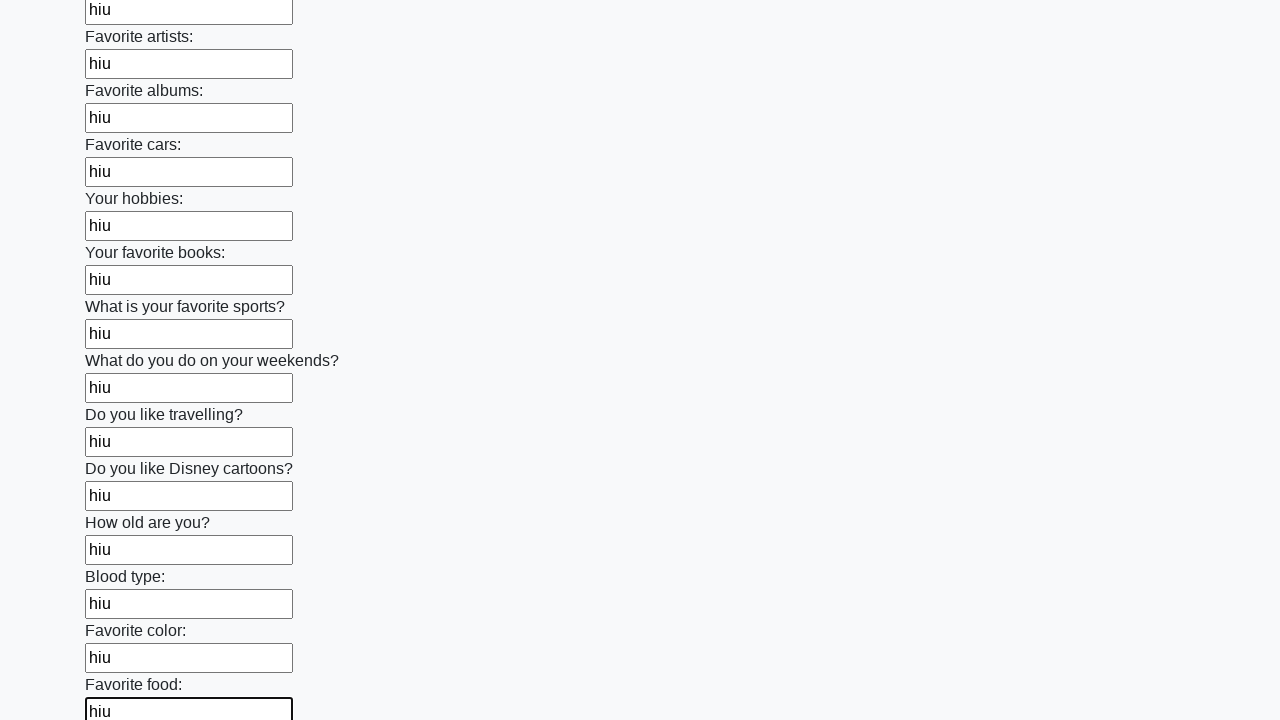

Filled a text input field with test data 'hiu' on xpath=//input[@type='text'] >> nth=21
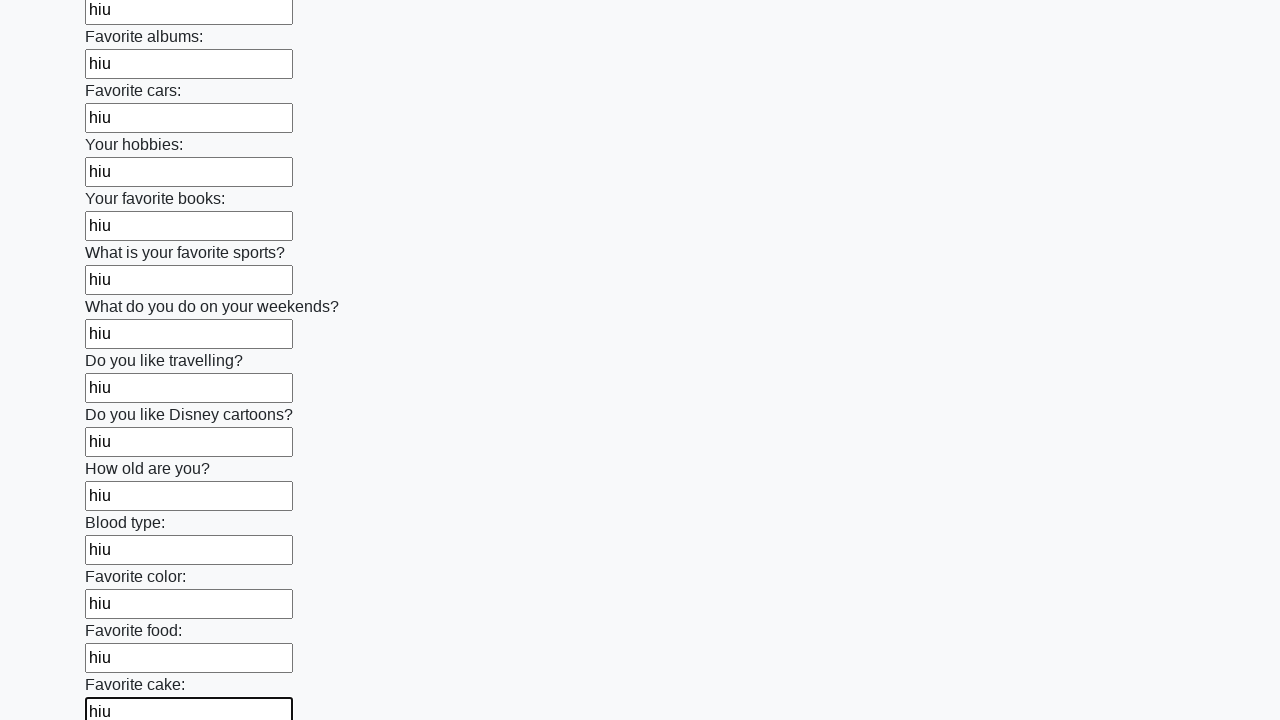

Filled a text input field with test data 'hiu' on xpath=//input[@type='text'] >> nth=22
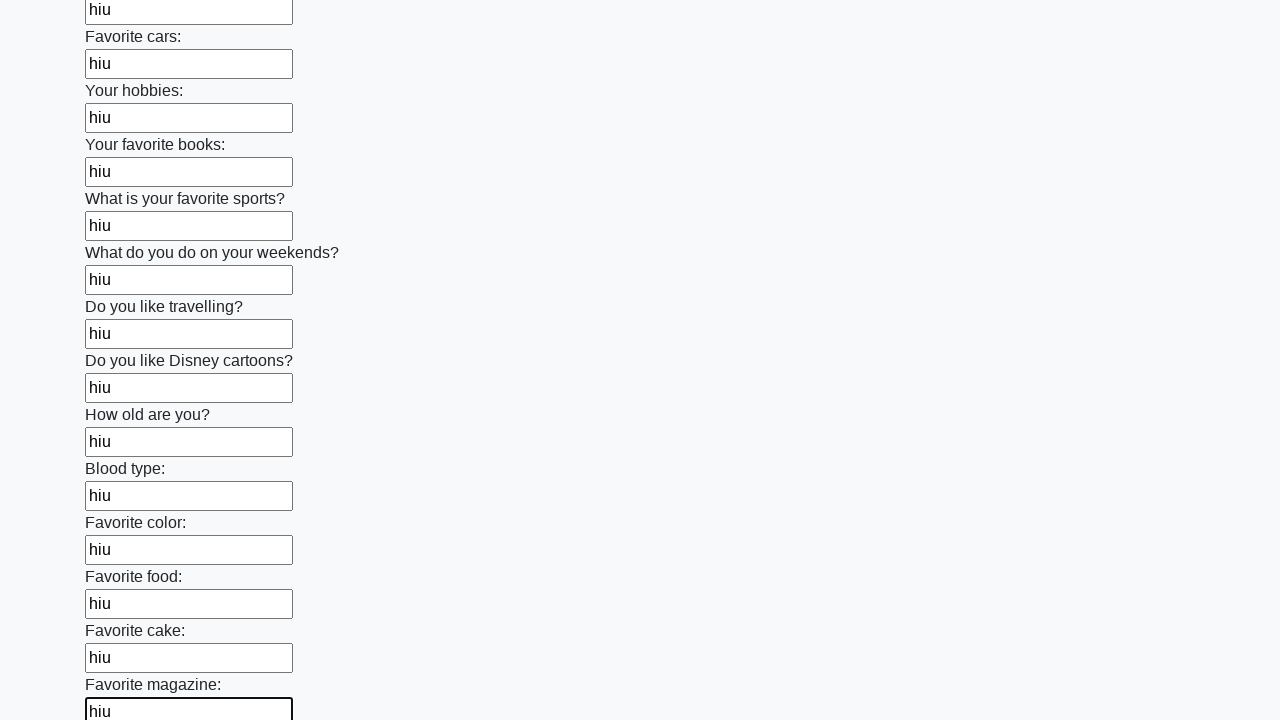

Filled a text input field with test data 'hiu' on xpath=//input[@type='text'] >> nth=23
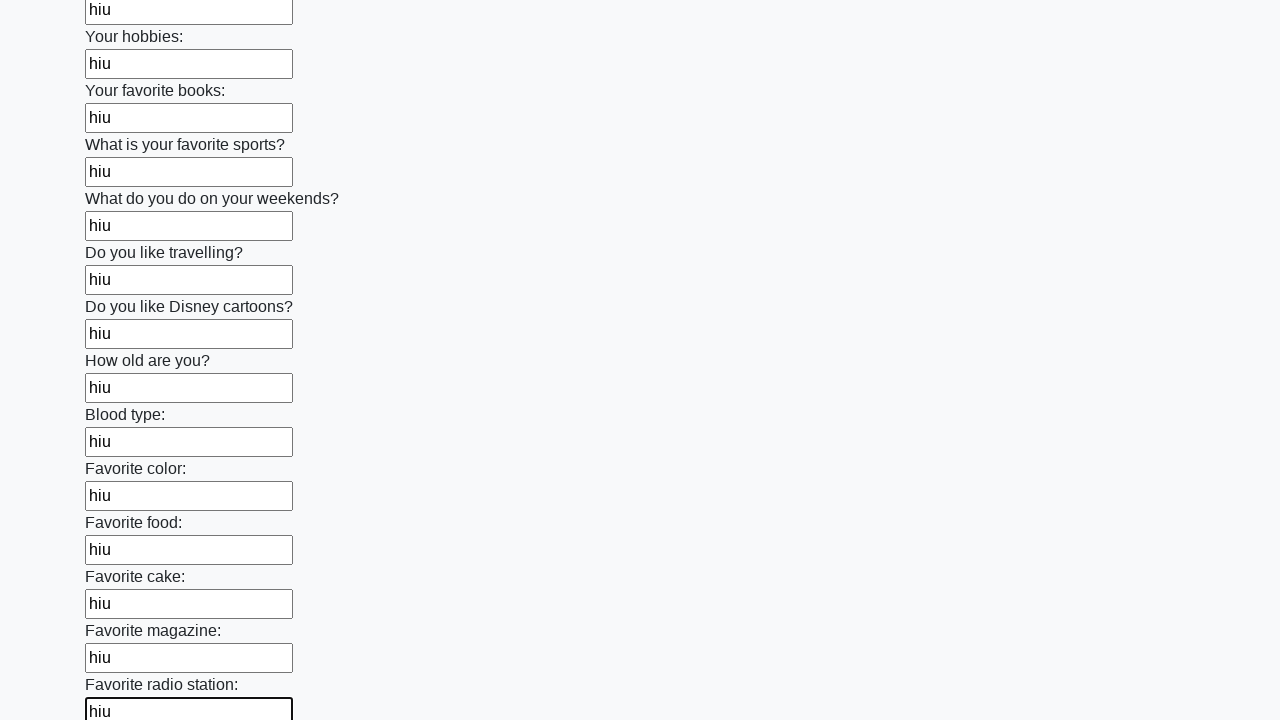

Filled a text input field with test data 'hiu' on xpath=//input[@type='text'] >> nth=24
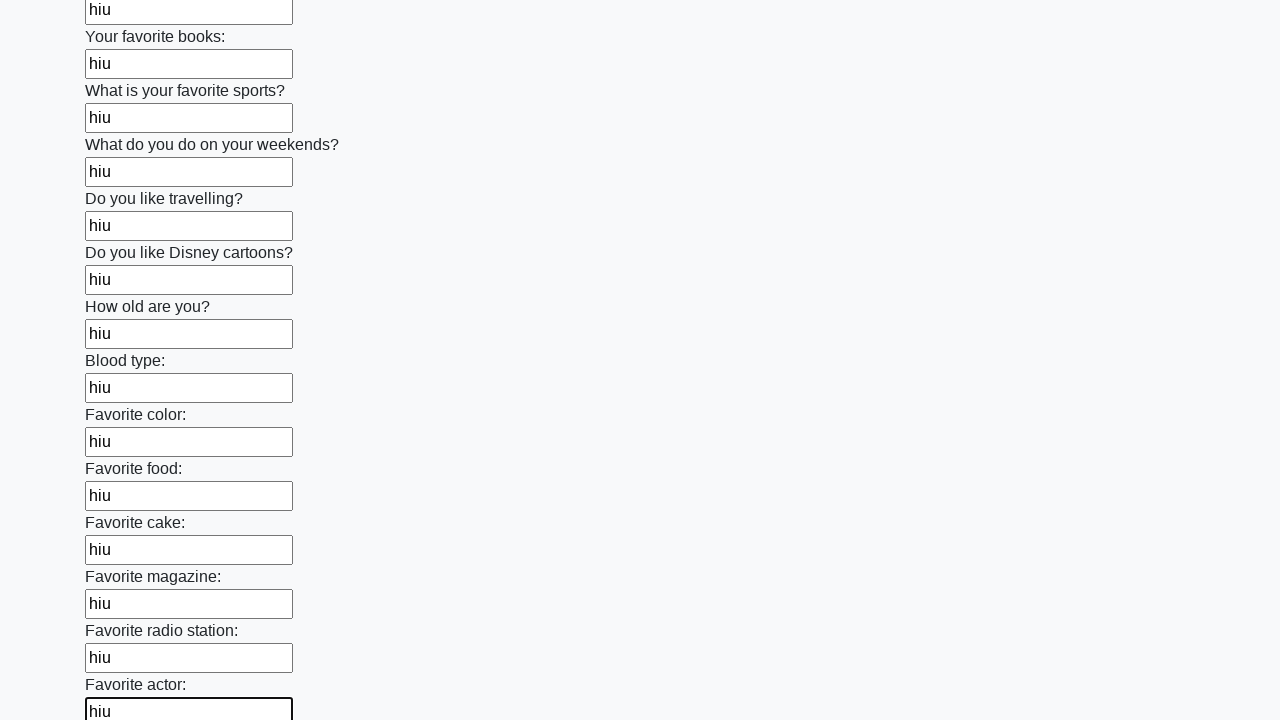

Filled a text input field with test data 'hiu' on xpath=//input[@type='text'] >> nth=25
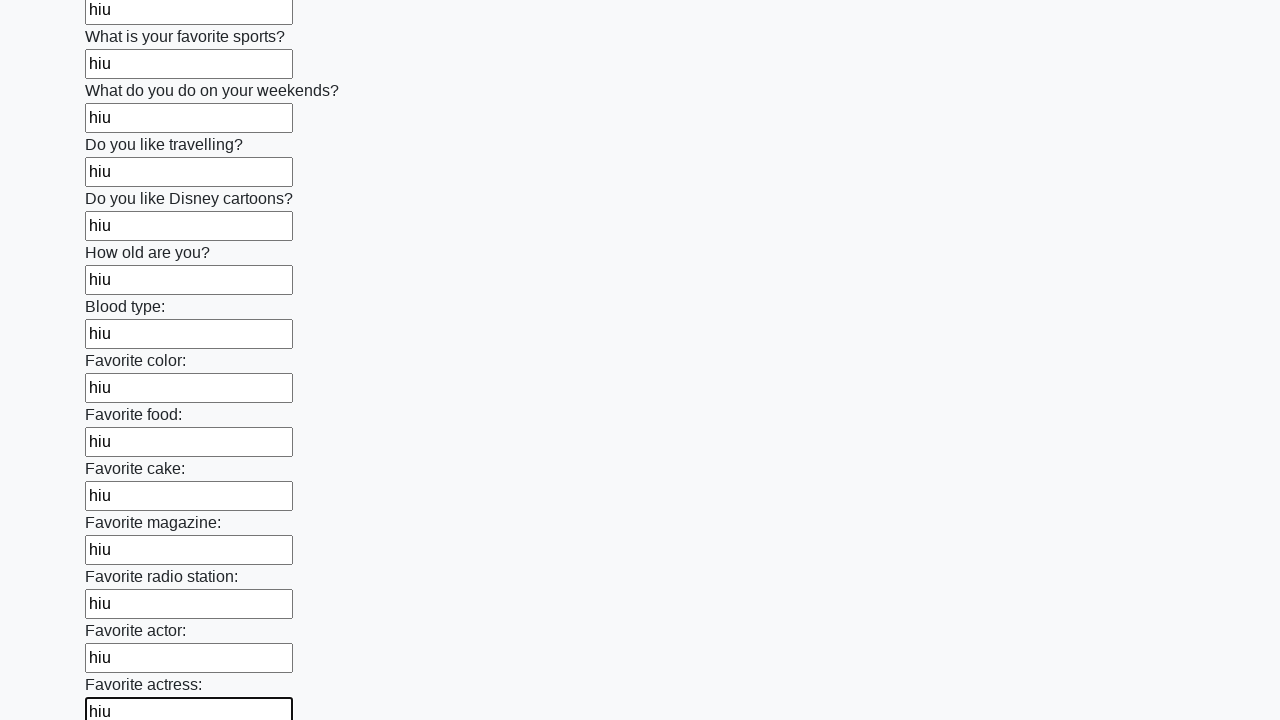

Filled a text input field with test data 'hiu' on xpath=//input[@type='text'] >> nth=26
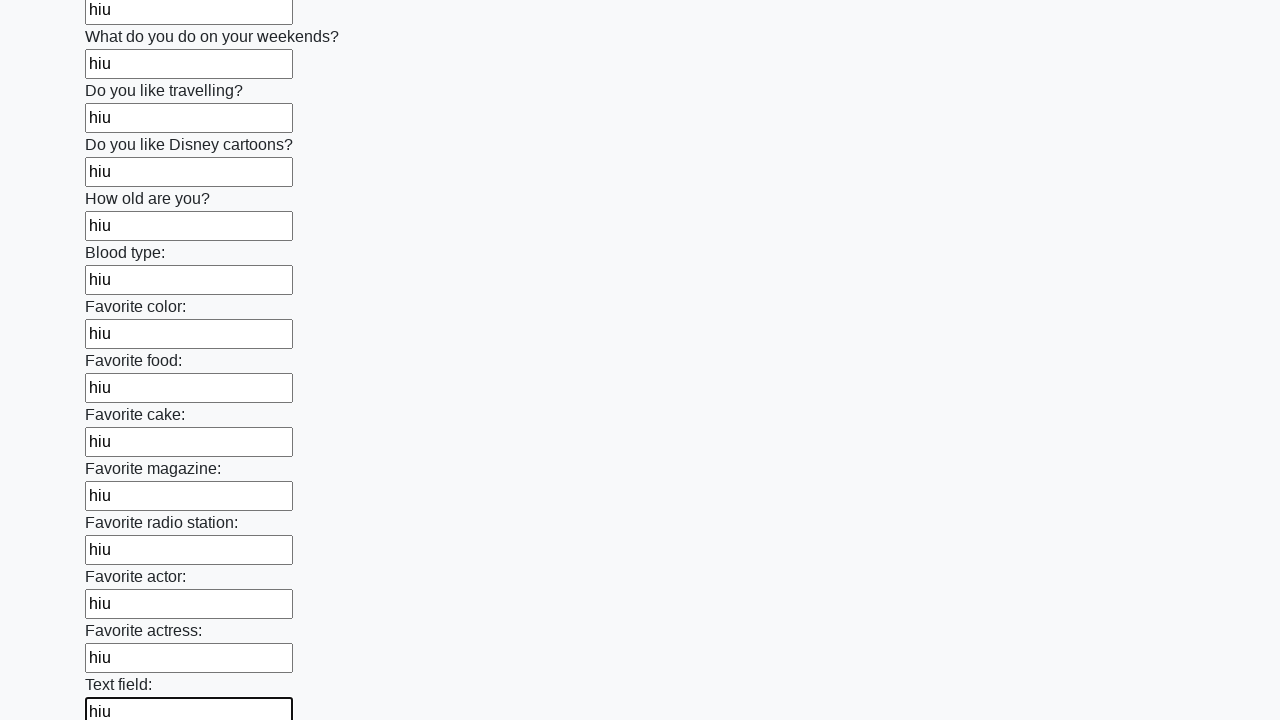

Filled a text input field with test data 'hiu' on xpath=//input[@type='text'] >> nth=27
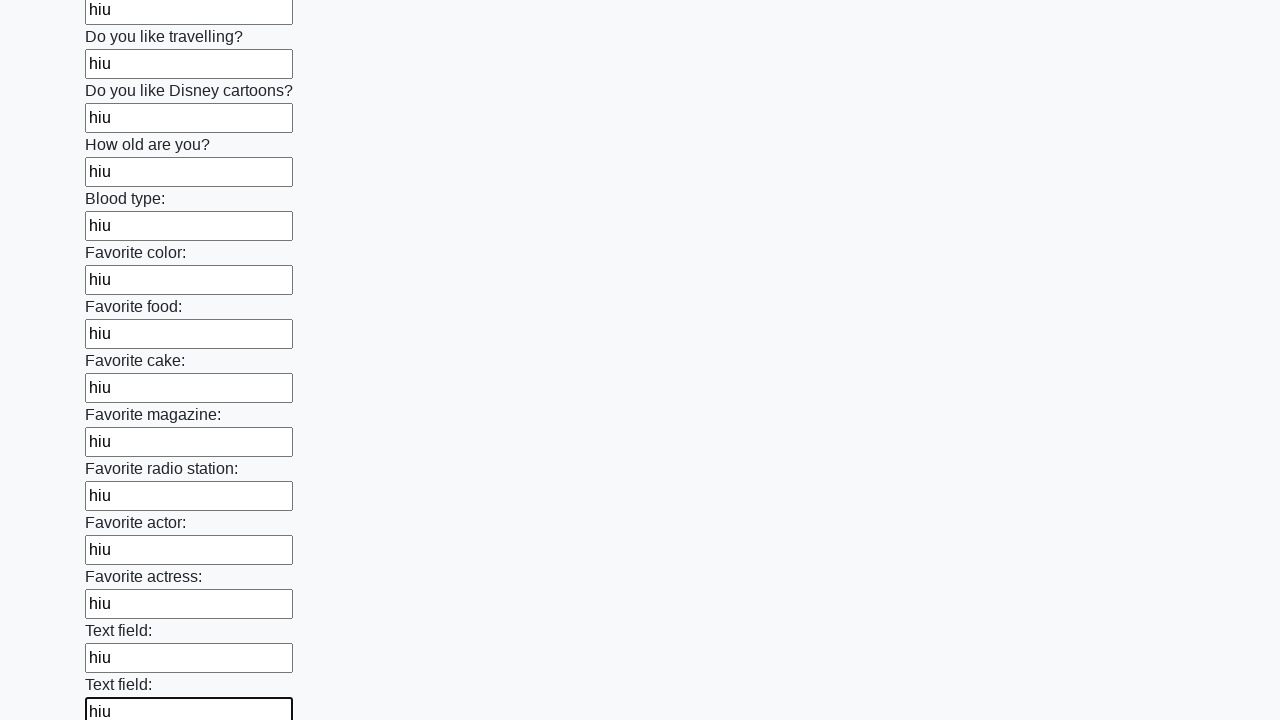

Filled a text input field with test data 'hiu' on xpath=//input[@type='text'] >> nth=28
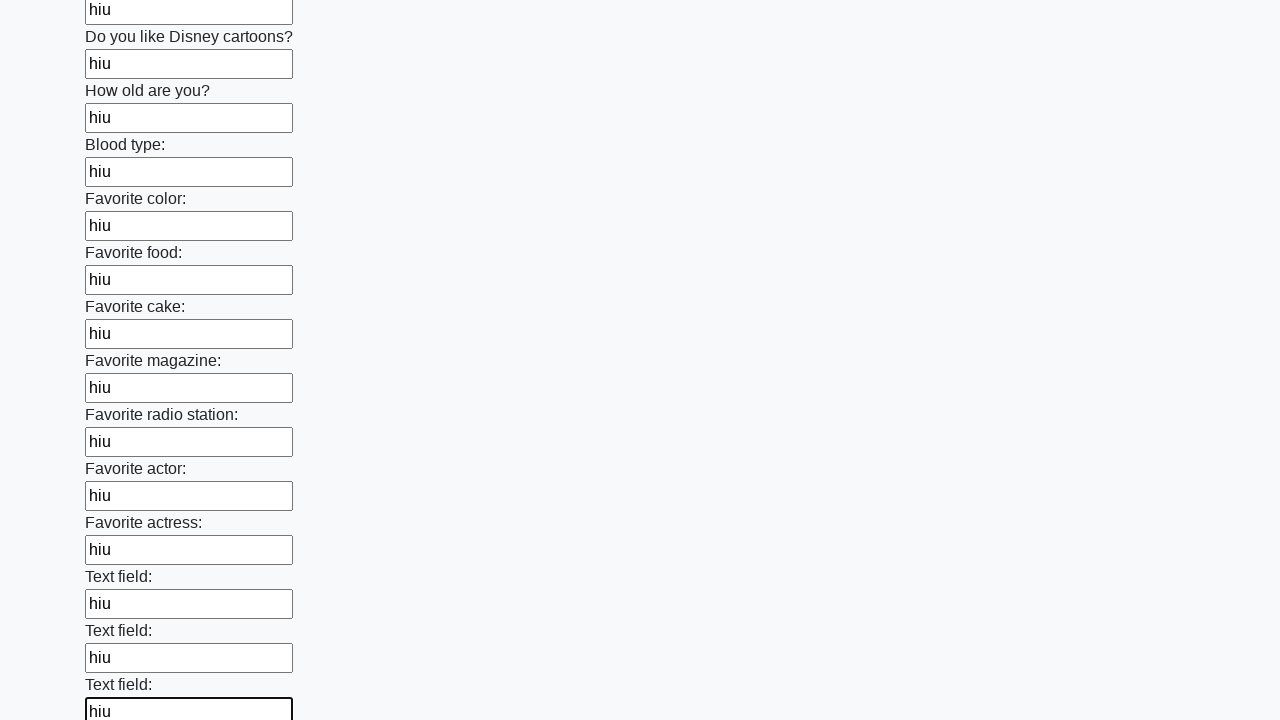

Filled a text input field with test data 'hiu' on xpath=//input[@type='text'] >> nth=29
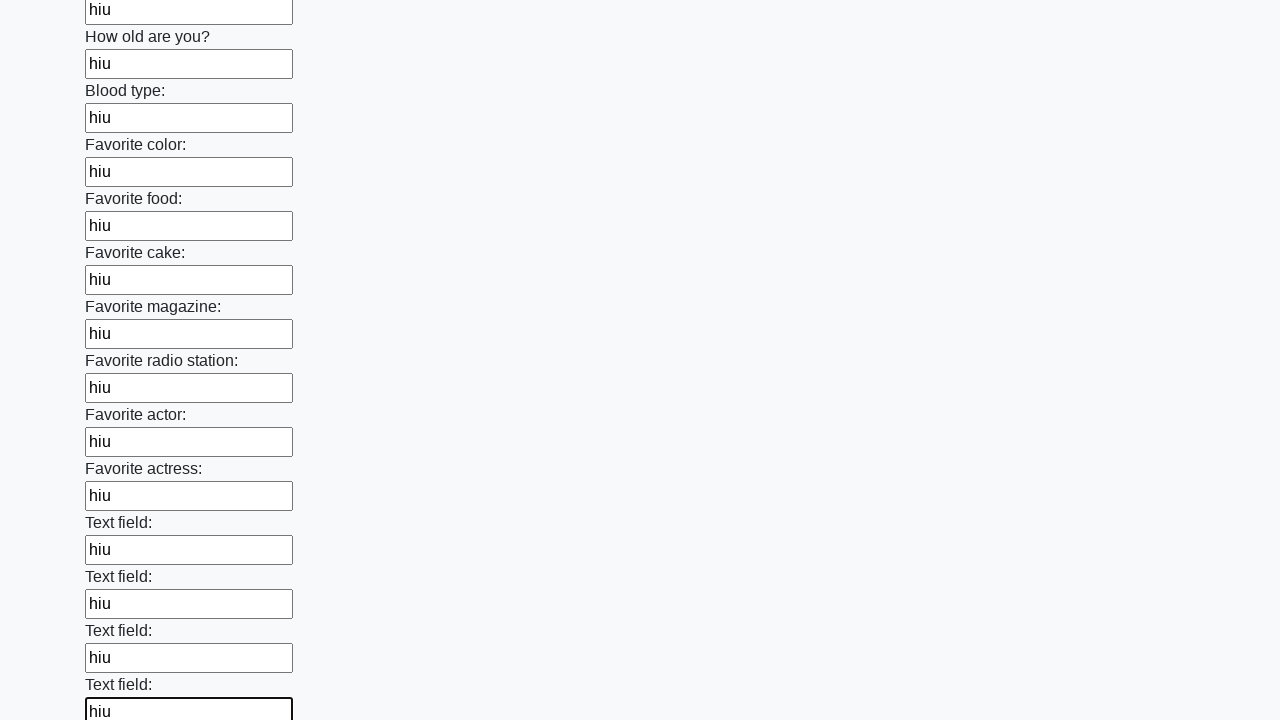

Filled a text input field with test data 'hiu' on xpath=//input[@type='text'] >> nth=30
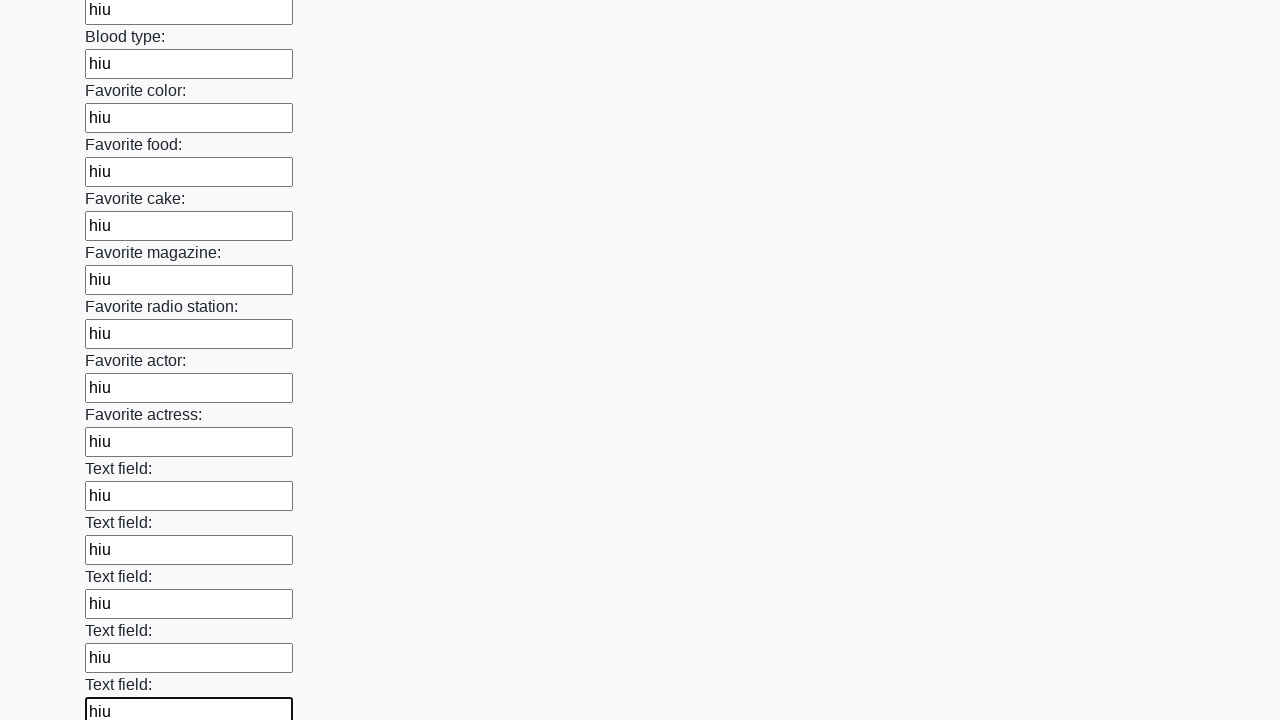

Filled a text input field with test data 'hiu' on xpath=//input[@type='text'] >> nth=31
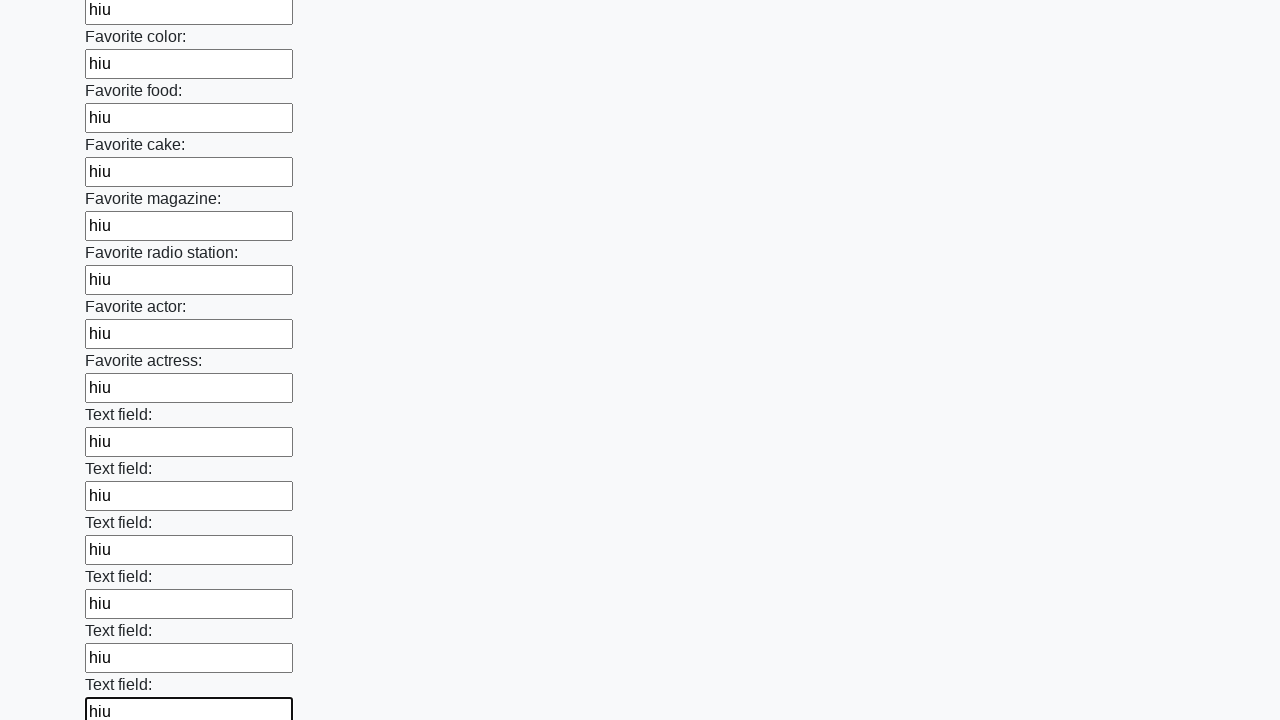

Filled a text input field with test data 'hiu' on xpath=//input[@type='text'] >> nth=32
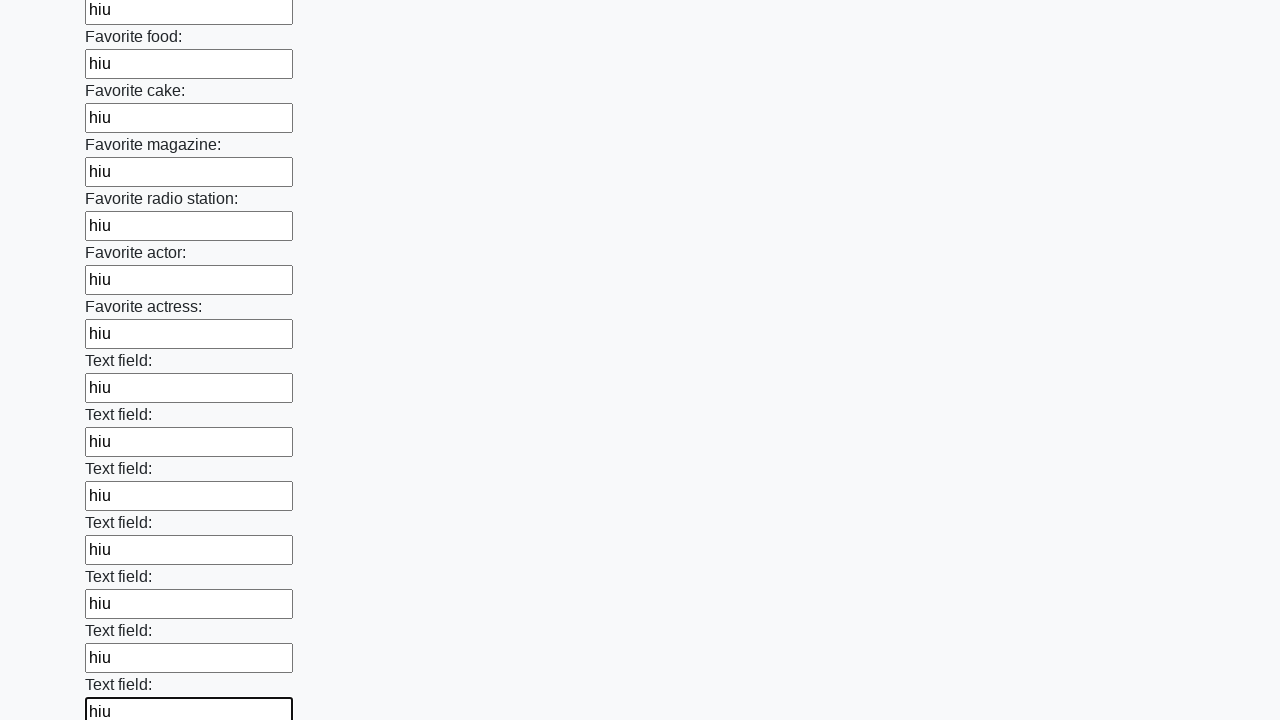

Filled a text input field with test data 'hiu' on xpath=//input[@type='text'] >> nth=33
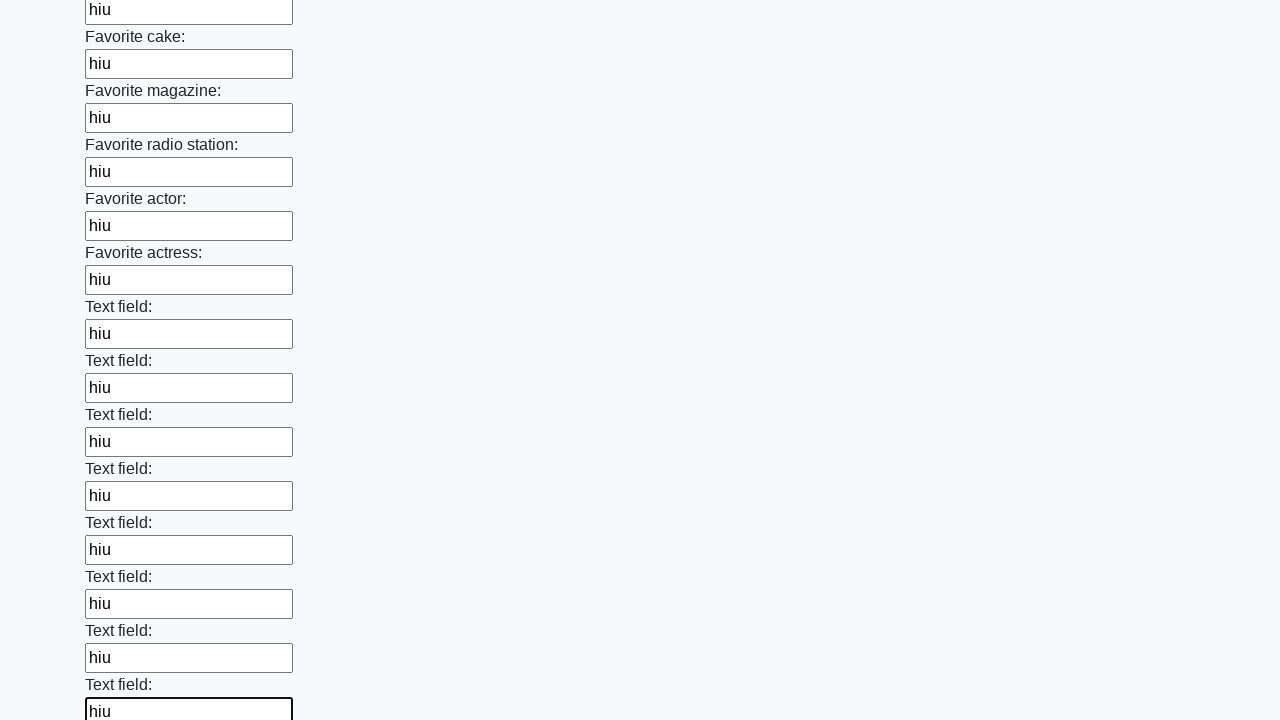

Filled a text input field with test data 'hiu' on xpath=//input[@type='text'] >> nth=34
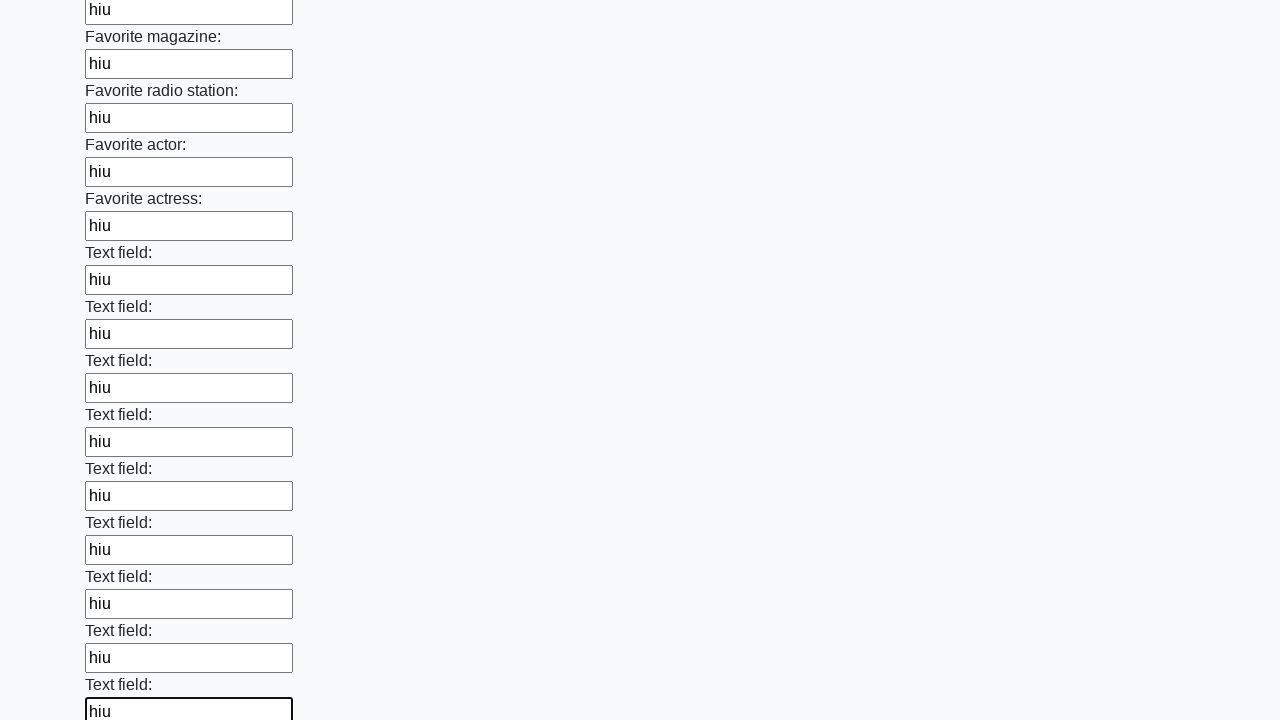

Filled a text input field with test data 'hiu' on xpath=//input[@type='text'] >> nth=35
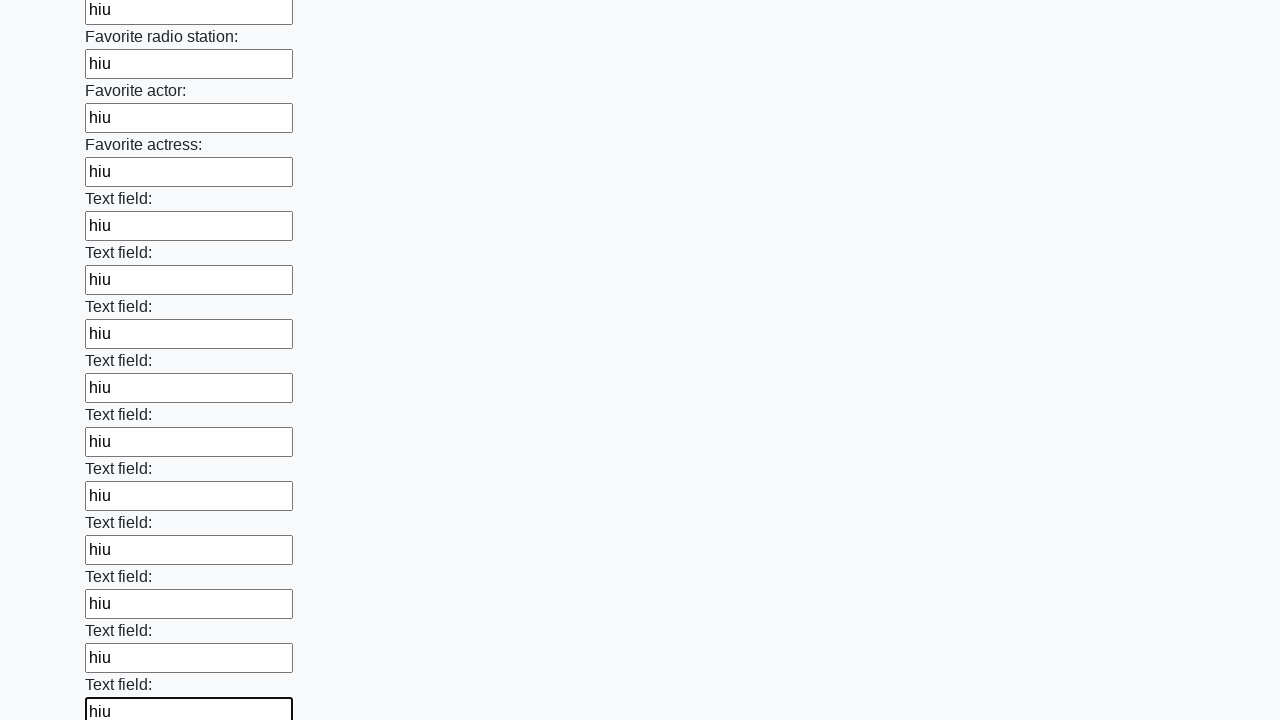

Filled a text input field with test data 'hiu' on xpath=//input[@type='text'] >> nth=36
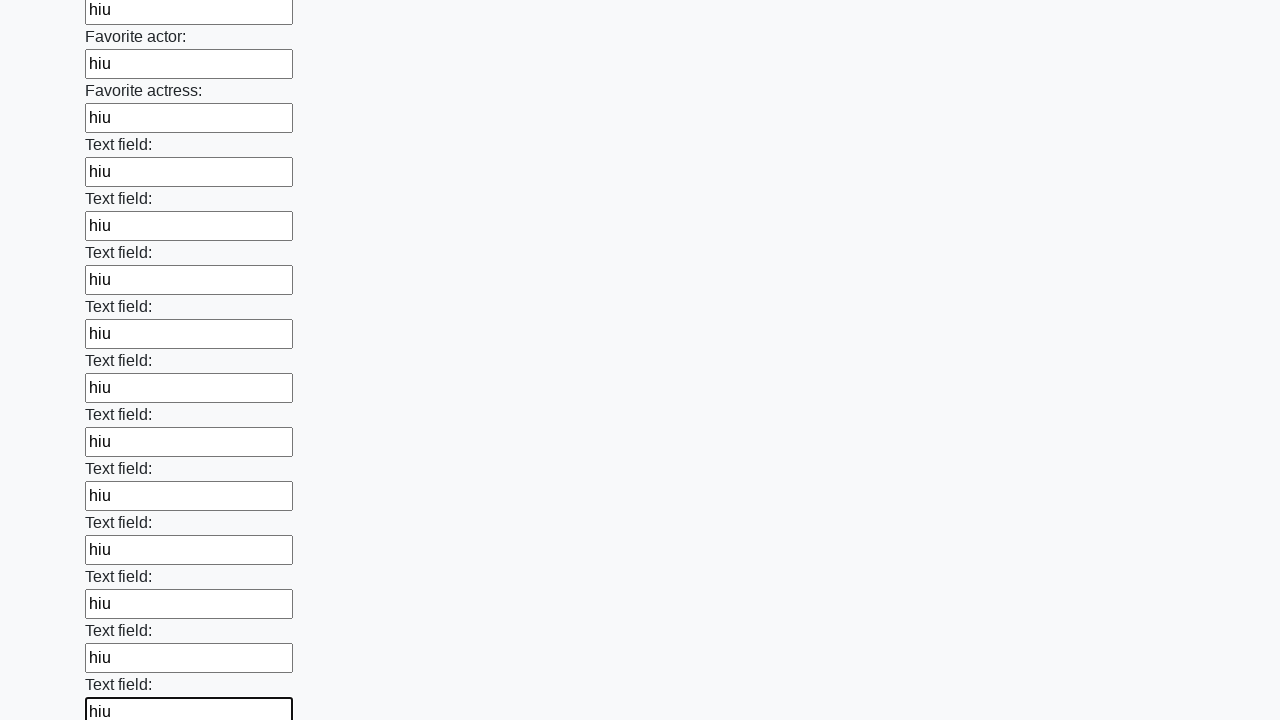

Filled a text input field with test data 'hiu' on xpath=//input[@type='text'] >> nth=37
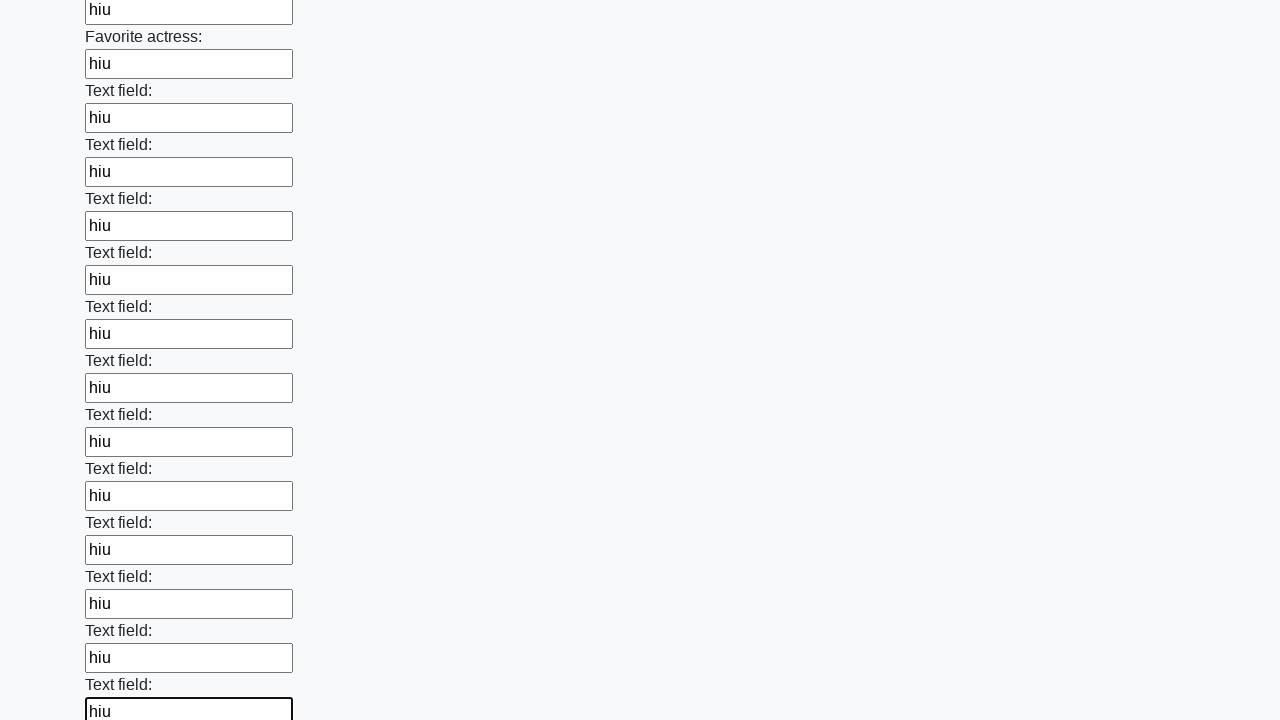

Filled a text input field with test data 'hiu' on xpath=//input[@type='text'] >> nth=38
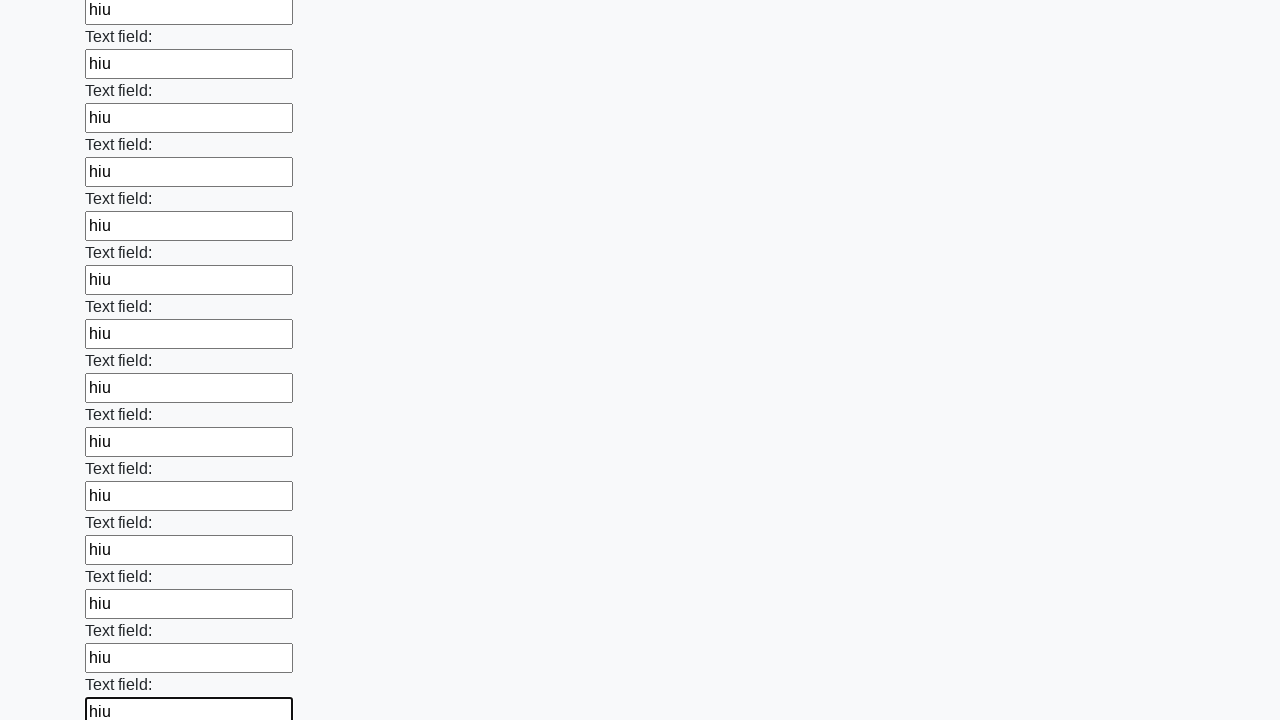

Filled a text input field with test data 'hiu' on xpath=//input[@type='text'] >> nth=39
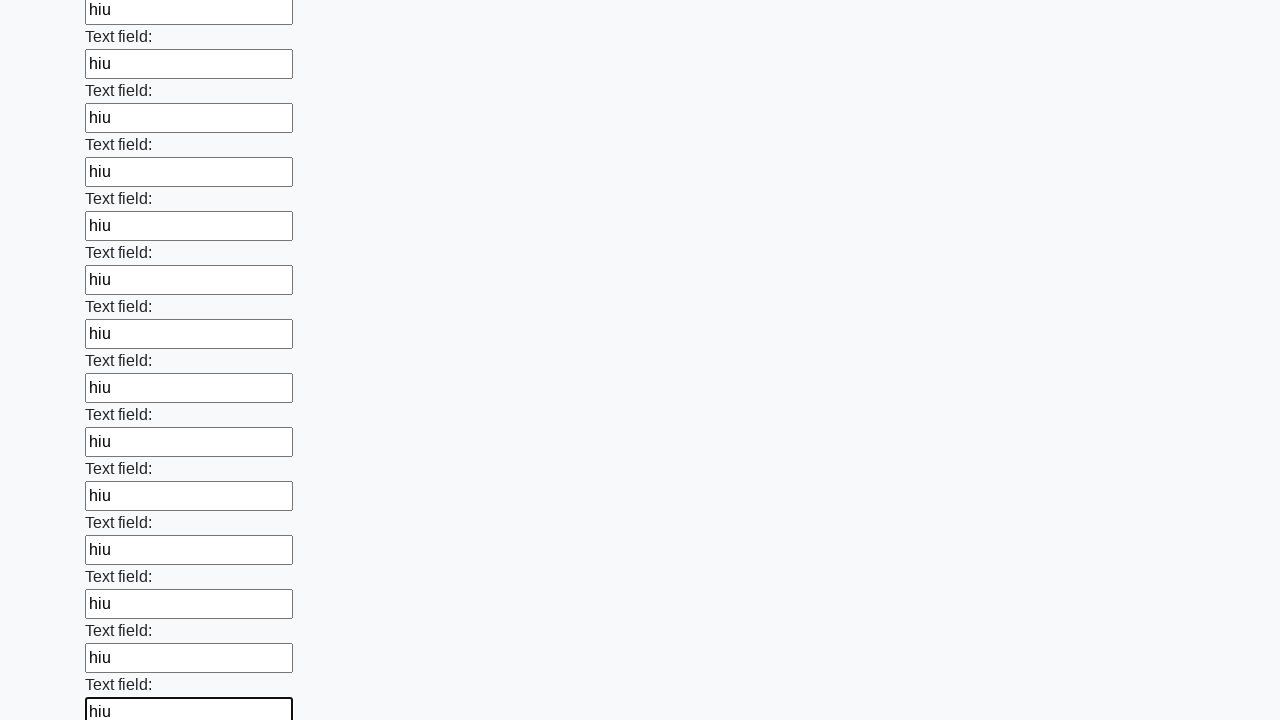

Filled a text input field with test data 'hiu' on xpath=//input[@type='text'] >> nth=40
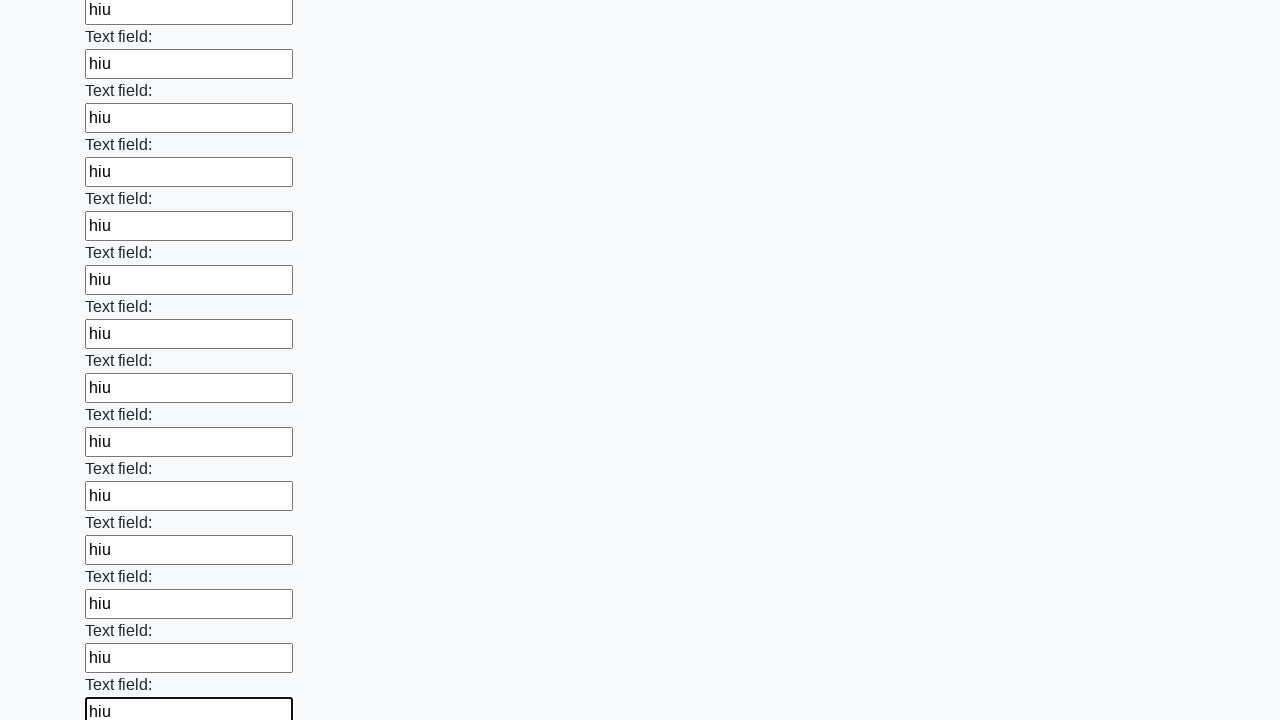

Filled a text input field with test data 'hiu' on xpath=//input[@type='text'] >> nth=41
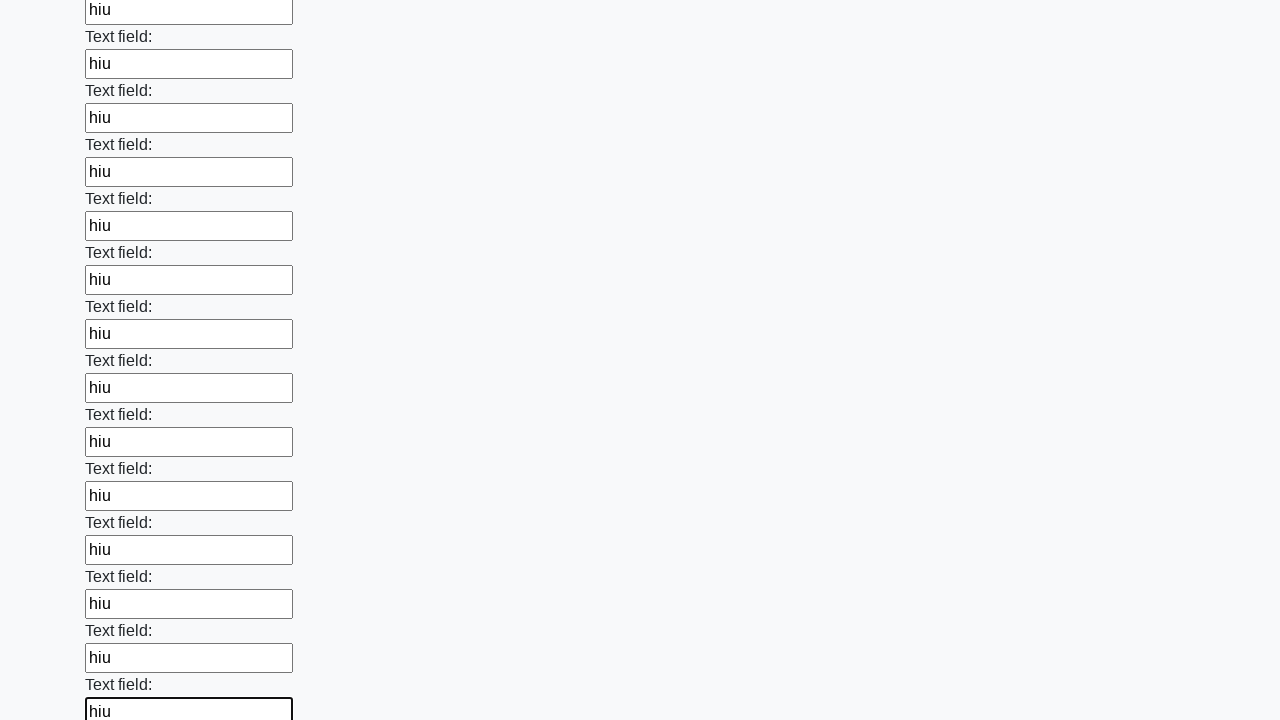

Filled a text input field with test data 'hiu' on xpath=//input[@type='text'] >> nth=42
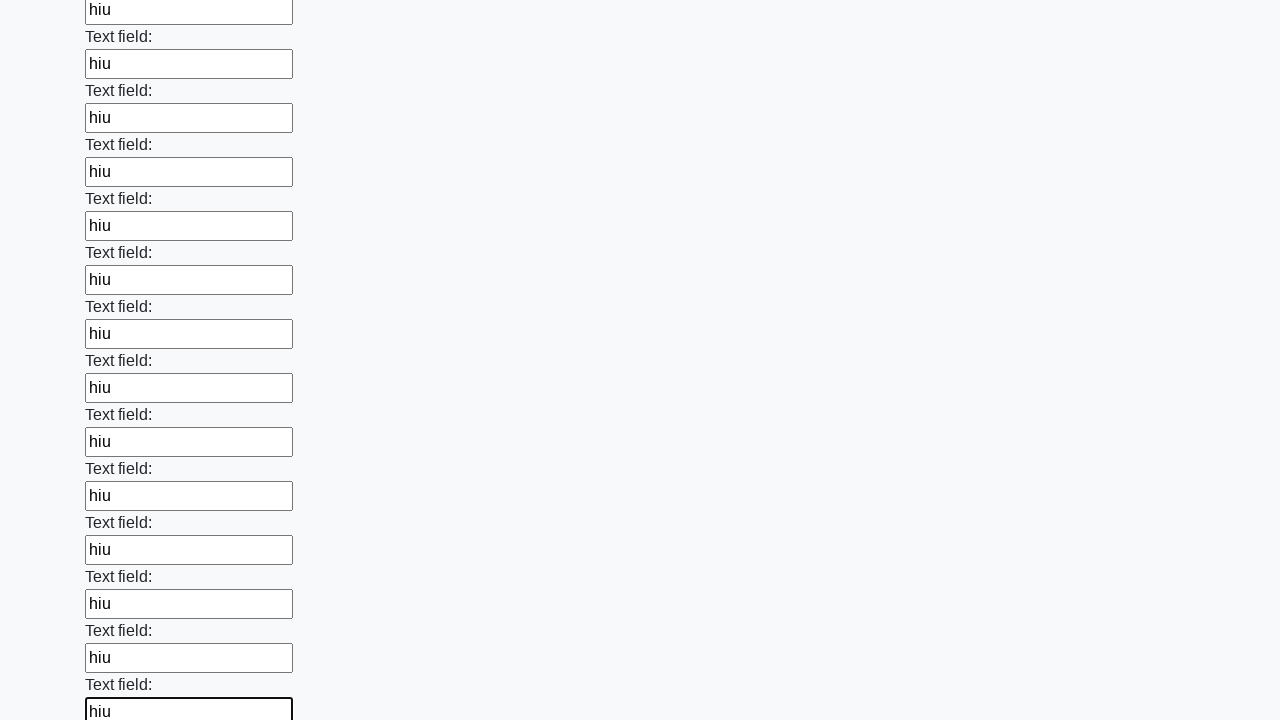

Filled a text input field with test data 'hiu' on xpath=//input[@type='text'] >> nth=43
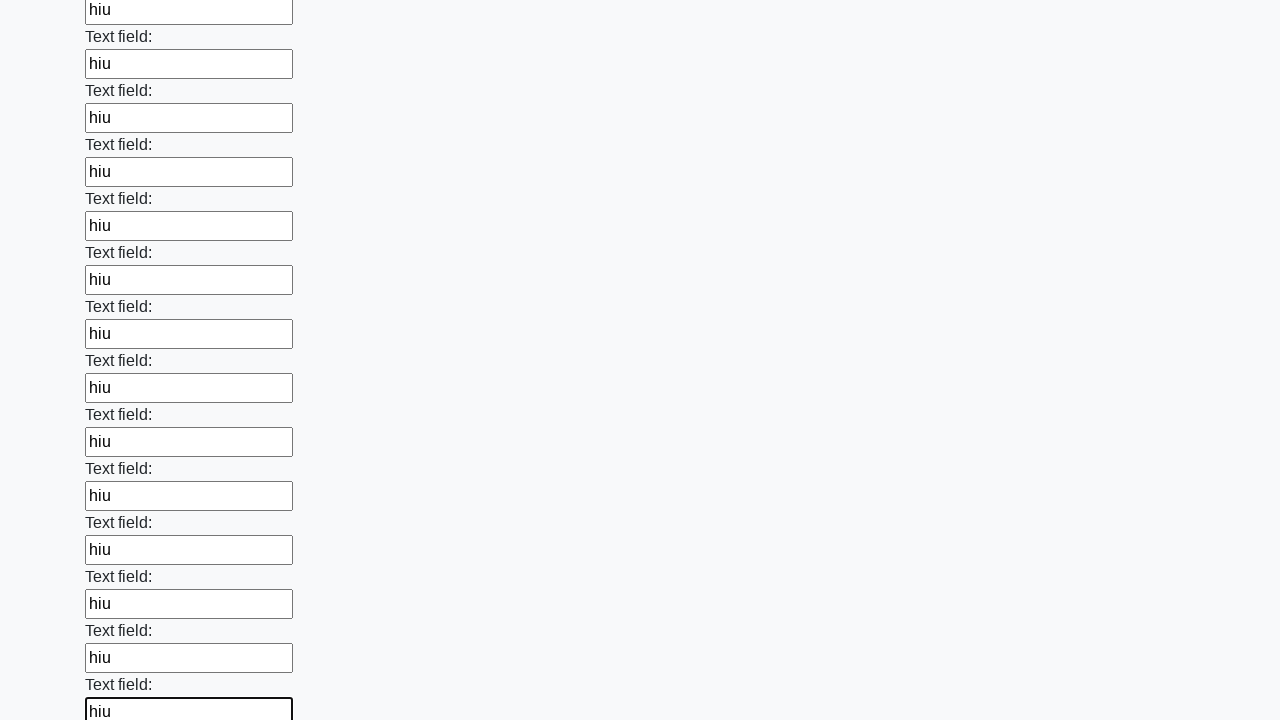

Filled a text input field with test data 'hiu' on xpath=//input[@type='text'] >> nth=44
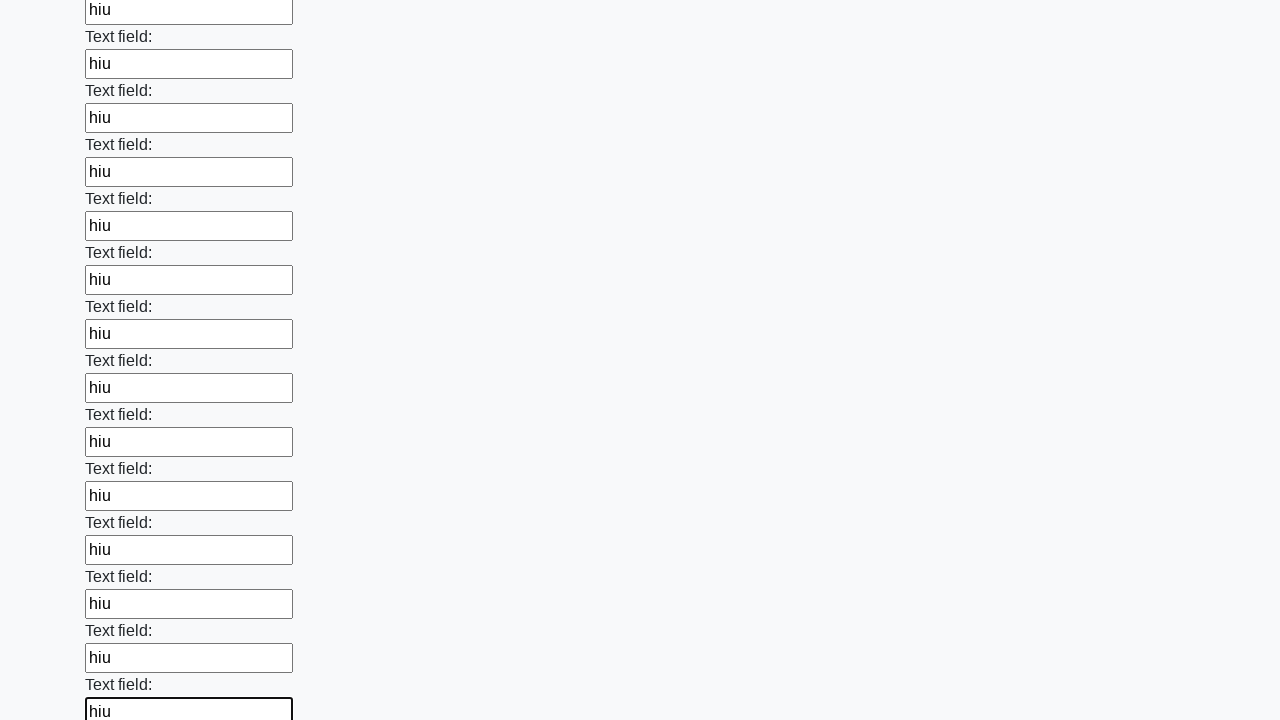

Filled a text input field with test data 'hiu' on xpath=//input[@type='text'] >> nth=45
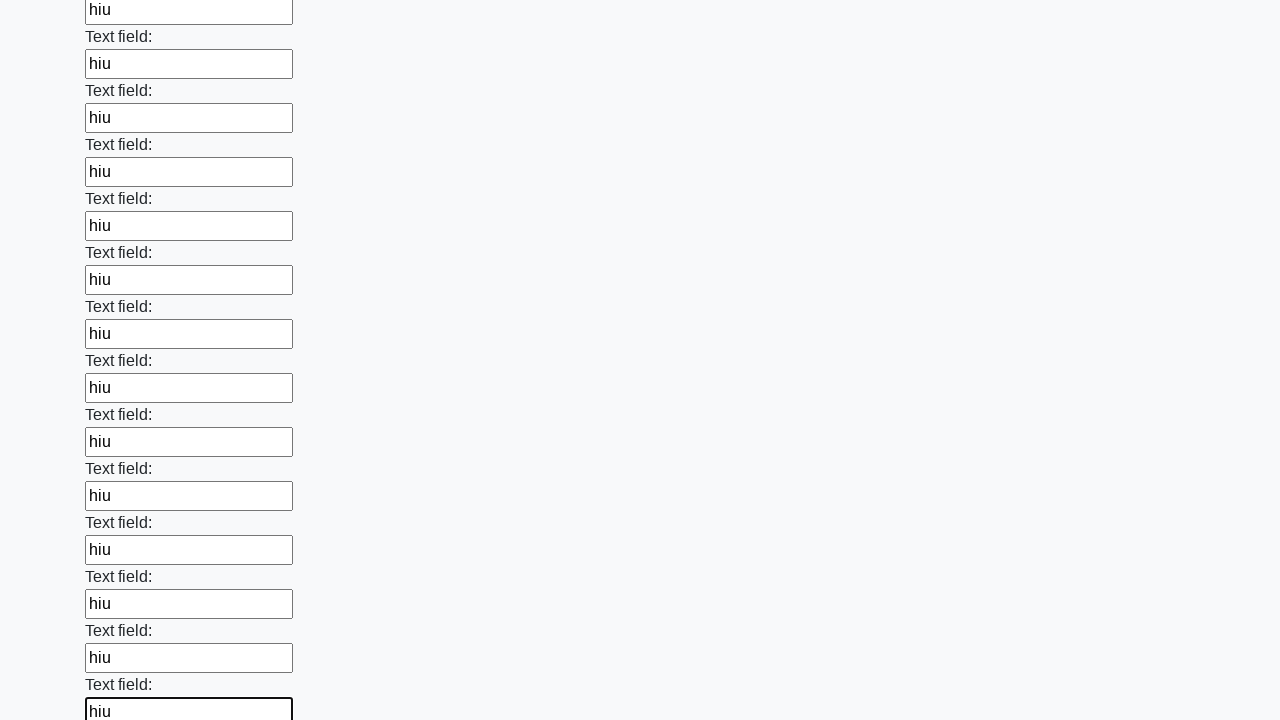

Filled a text input field with test data 'hiu' on xpath=//input[@type='text'] >> nth=46
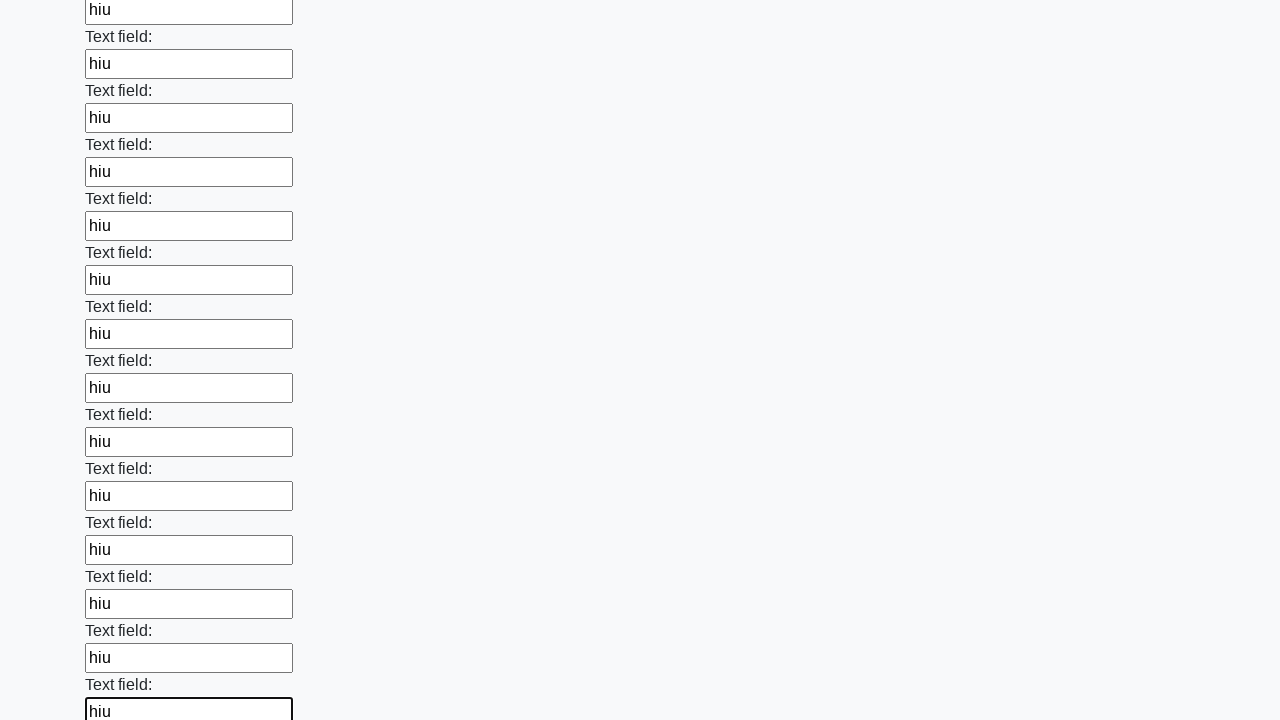

Filled a text input field with test data 'hiu' on xpath=//input[@type='text'] >> nth=47
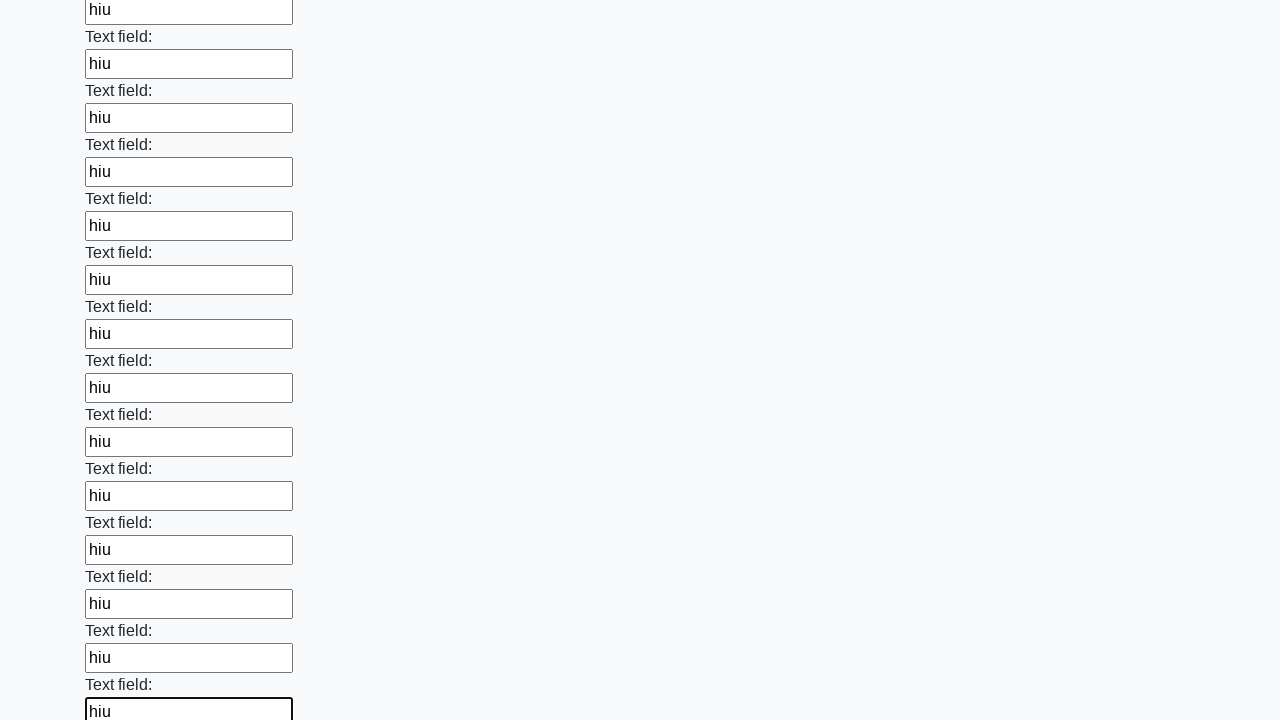

Filled a text input field with test data 'hiu' on xpath=//input[@type='text'] >> nth=48
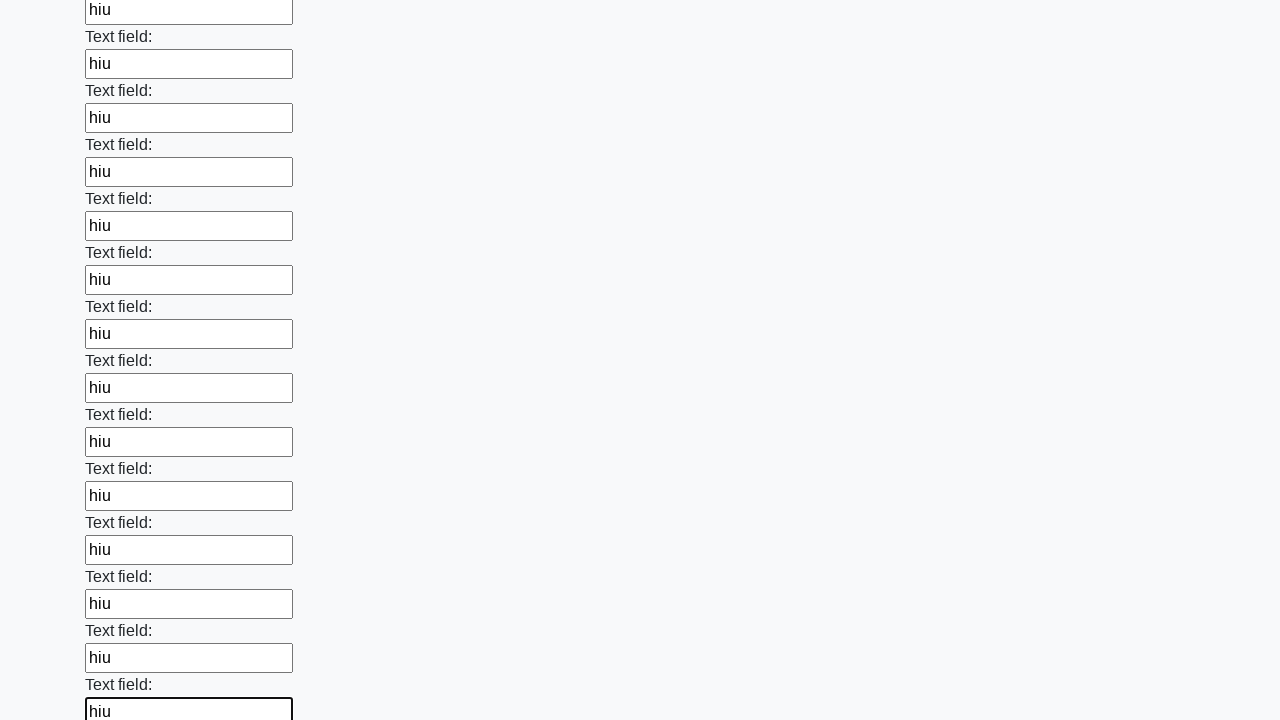

Filled a text input field with test data 'hiu' on xpath=//input[@type='text'] >> nth=49
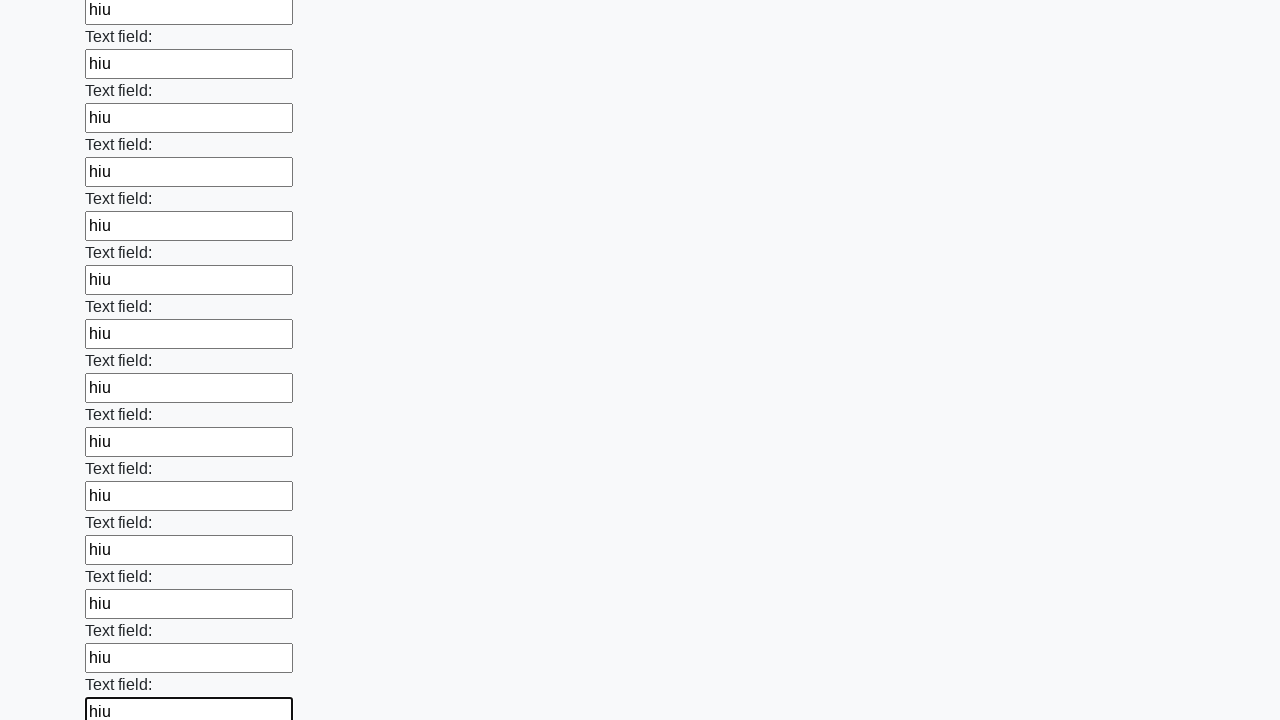

Filled a text input field with test data 'hiu' on xpath=//input[@type='text'] >> nth=50
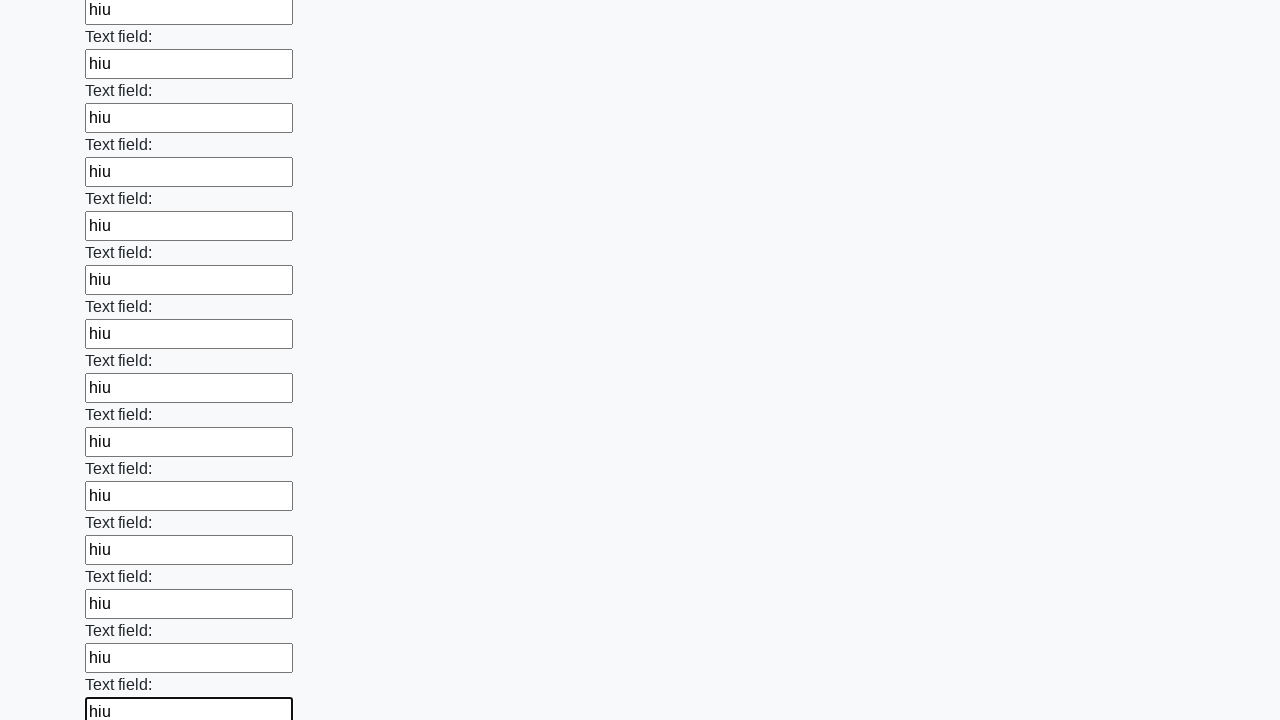

Filled a text input field with test data 'hiu' on xpath=//input[@type='text'] >> nth=51
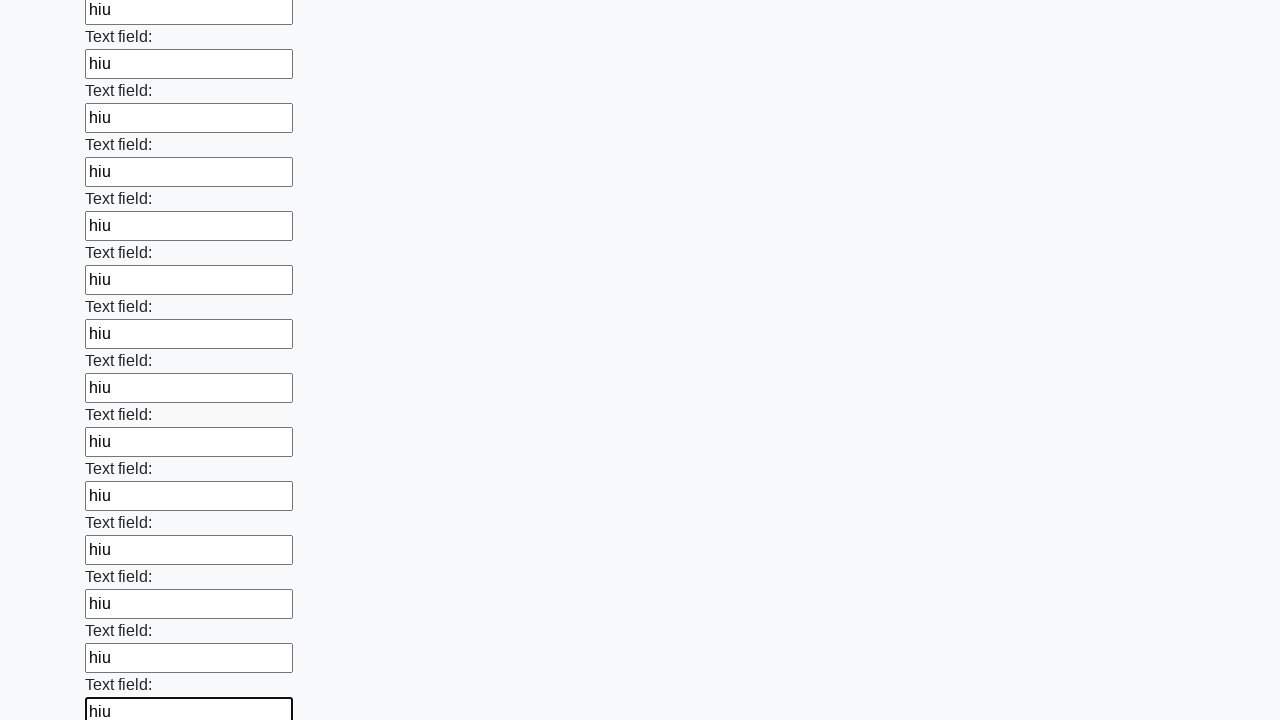

Filled a text input field with test data 'hiu' on xpath=//input[@type='text'] >> nth=52
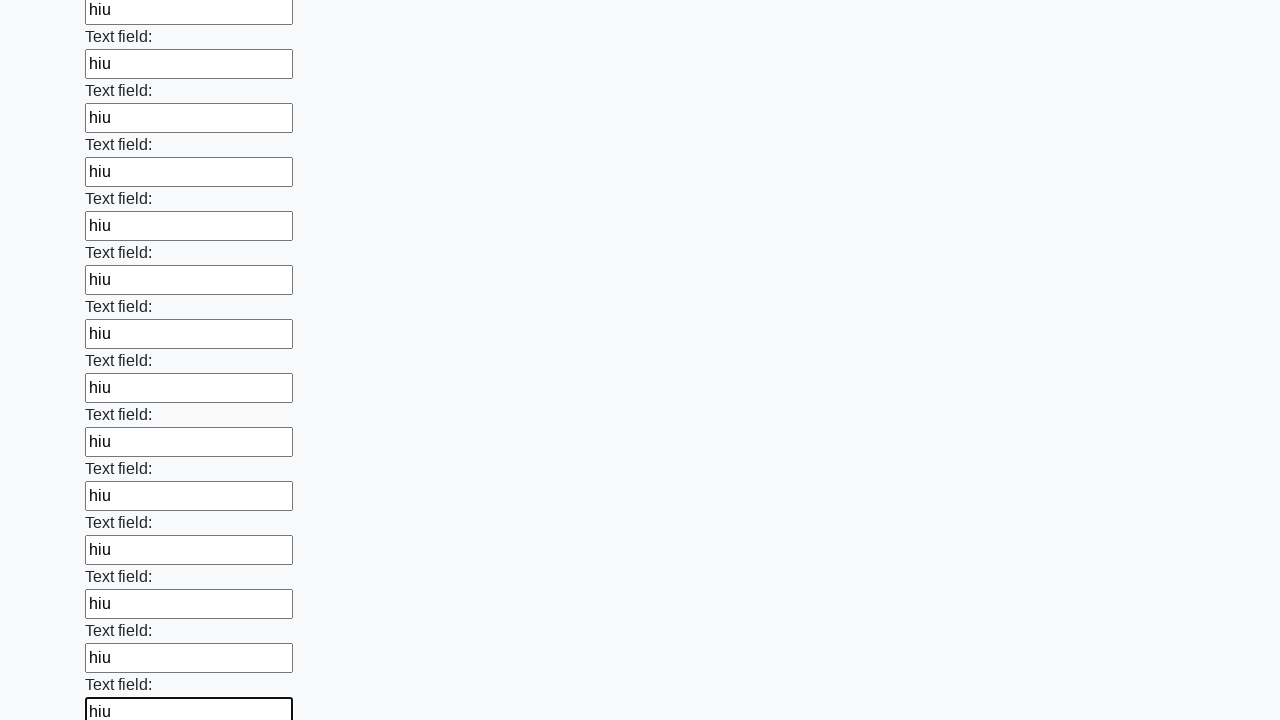

Filled a text input field with test data 'hiu' on xpath=//input[@type='text'] >> nth=53
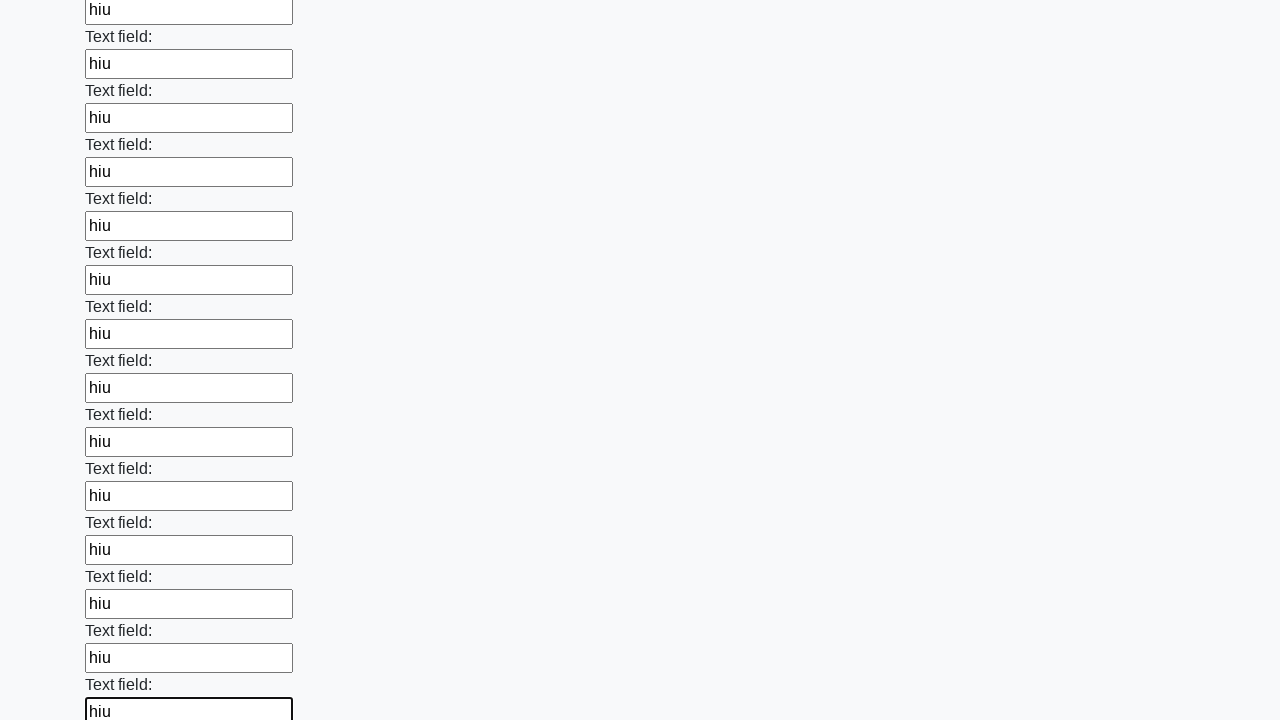

Filled a text input field with test data 'hiu' on xpath=//input[@type='text'] >> nth=54
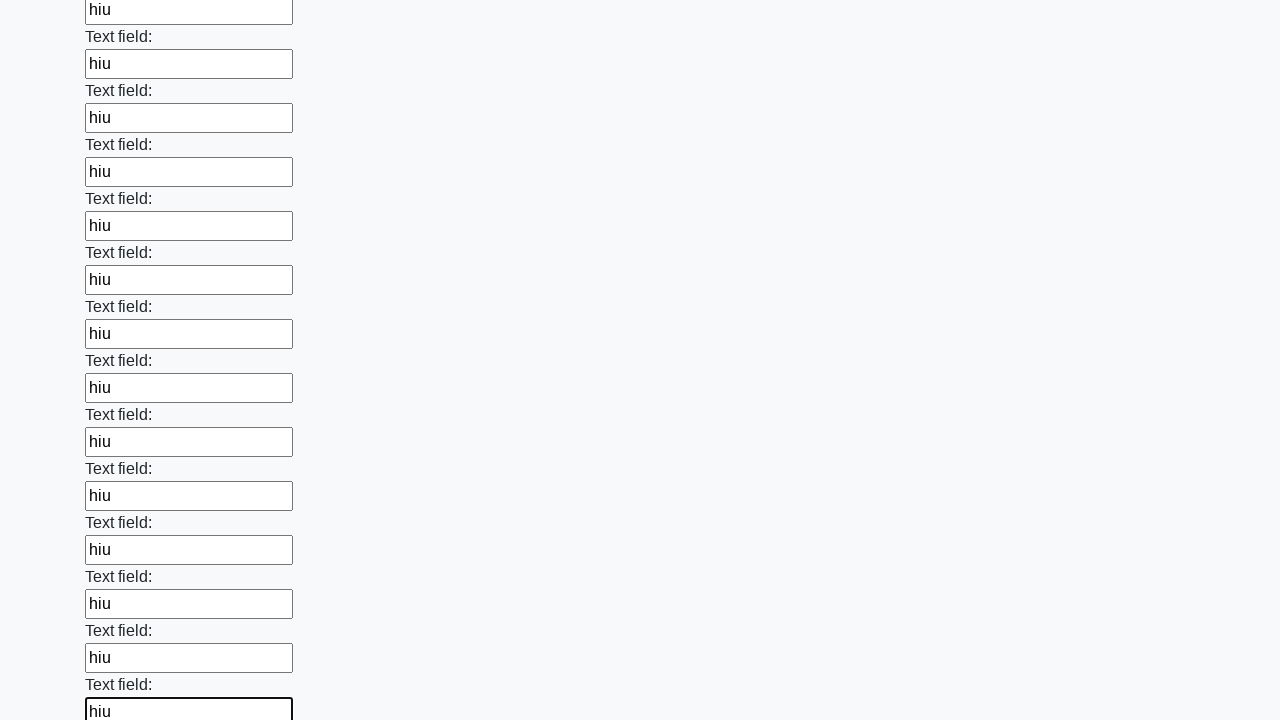

Filled a text input field with test data 'hiu' on xpath=//input[@type='text'] >> nth=55
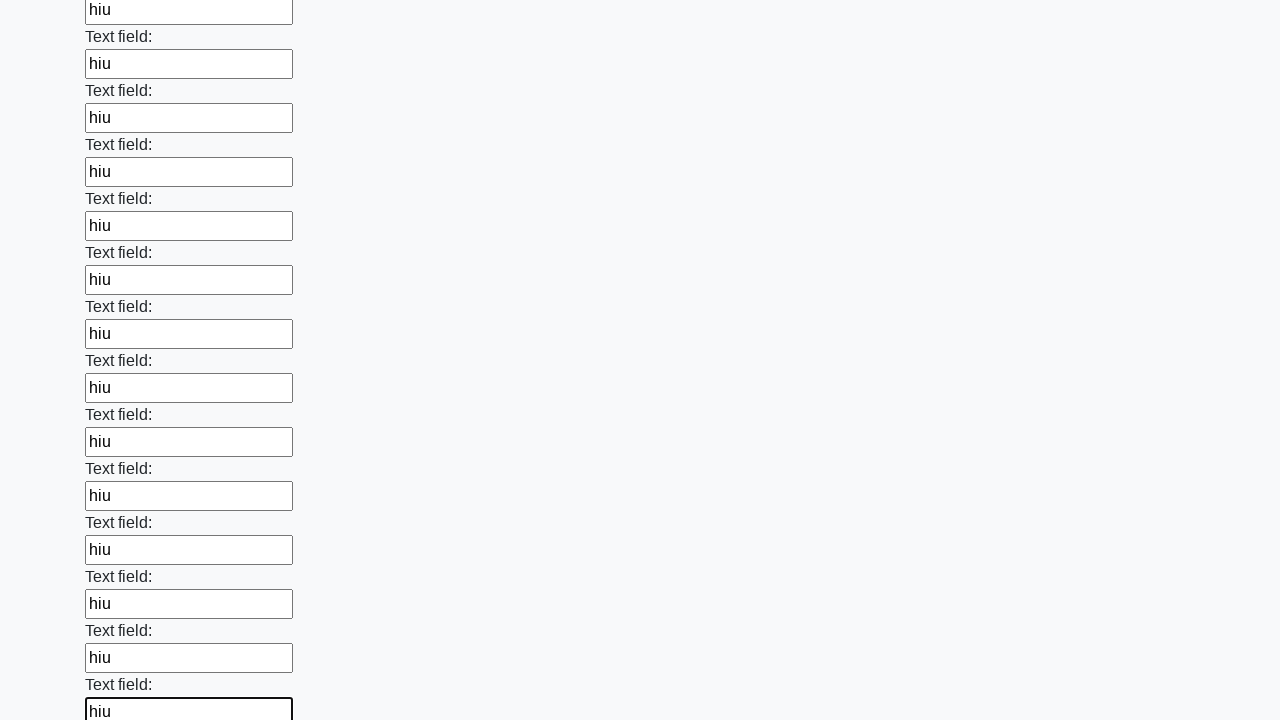

Filled a text input field with test data 'hiu' on xpath=//input[@type='text'] >> nth=56
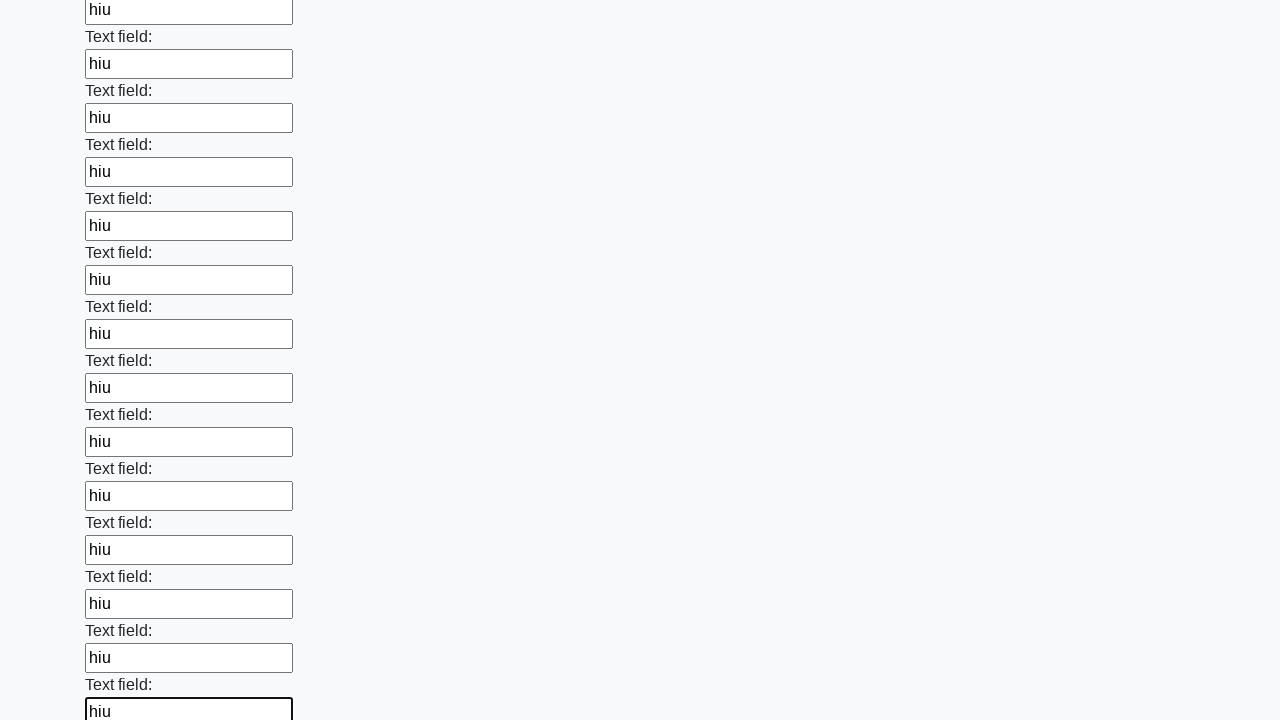

Filled a text input field with test data 'hiu' on xpath=//input[@type='text'] >> nth=57
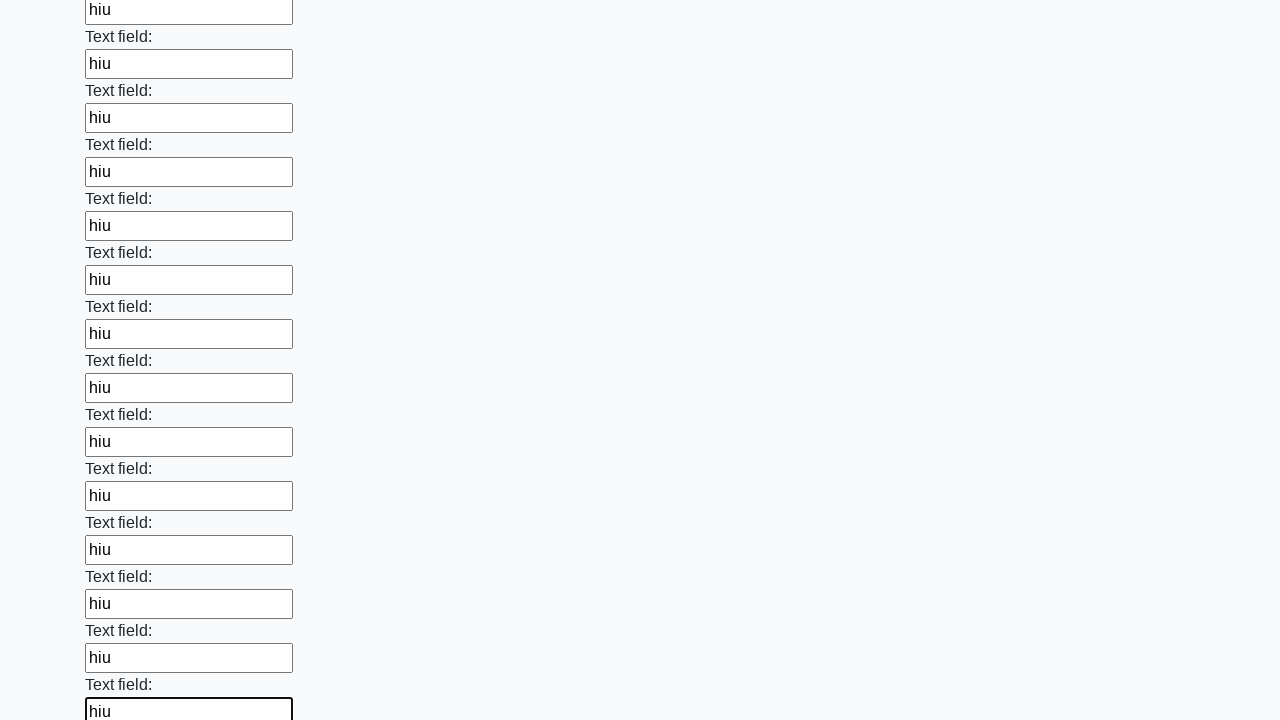

Filled a text input field with test data 'hiu' on xpath=//input[@type='text'] >> nth=58
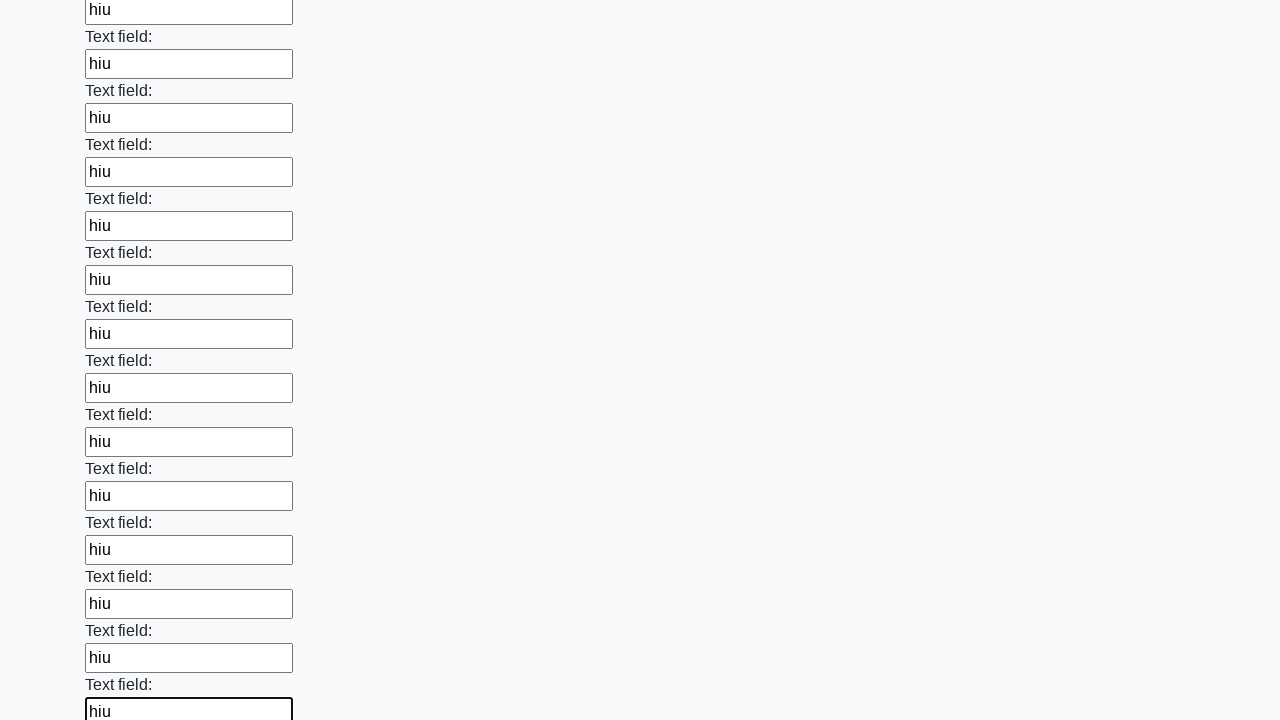

Filled a text input field with test data 'hiu' on xpath=//input[@type='text'] >> nth=59
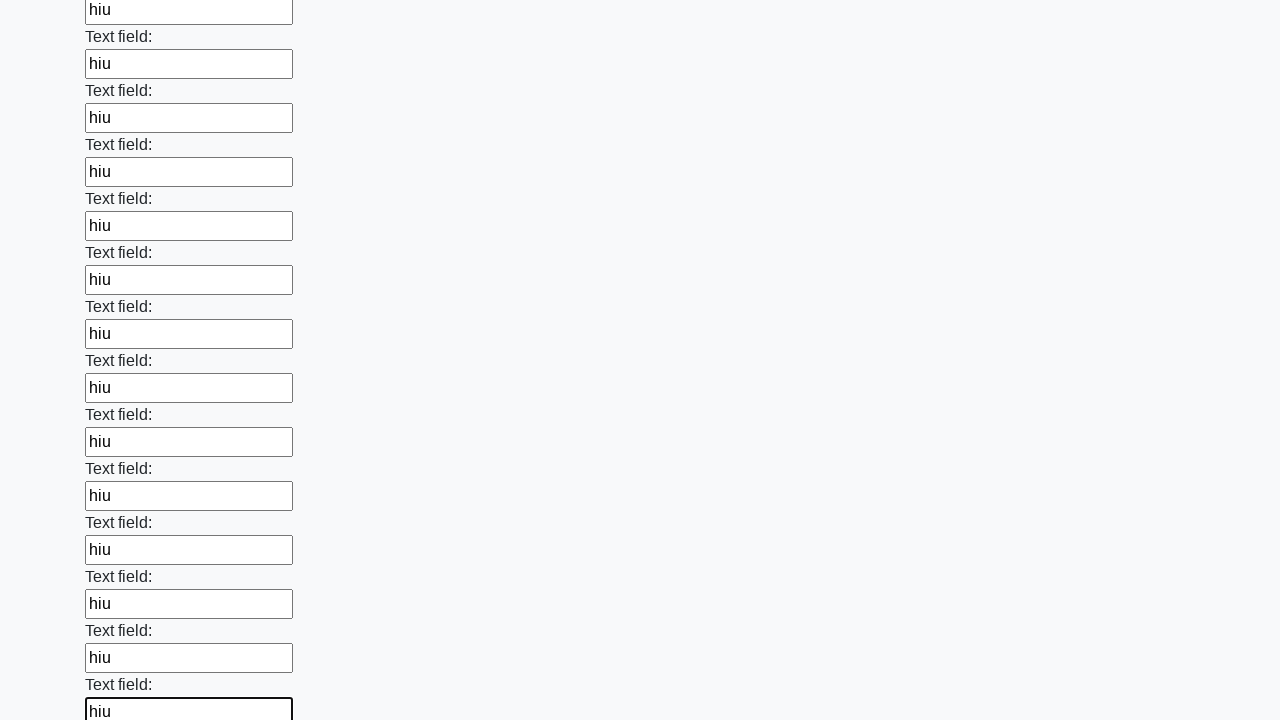

Filled a text input field with test data 'hiu' on xpath=//input[@type='text'] >> nth=60
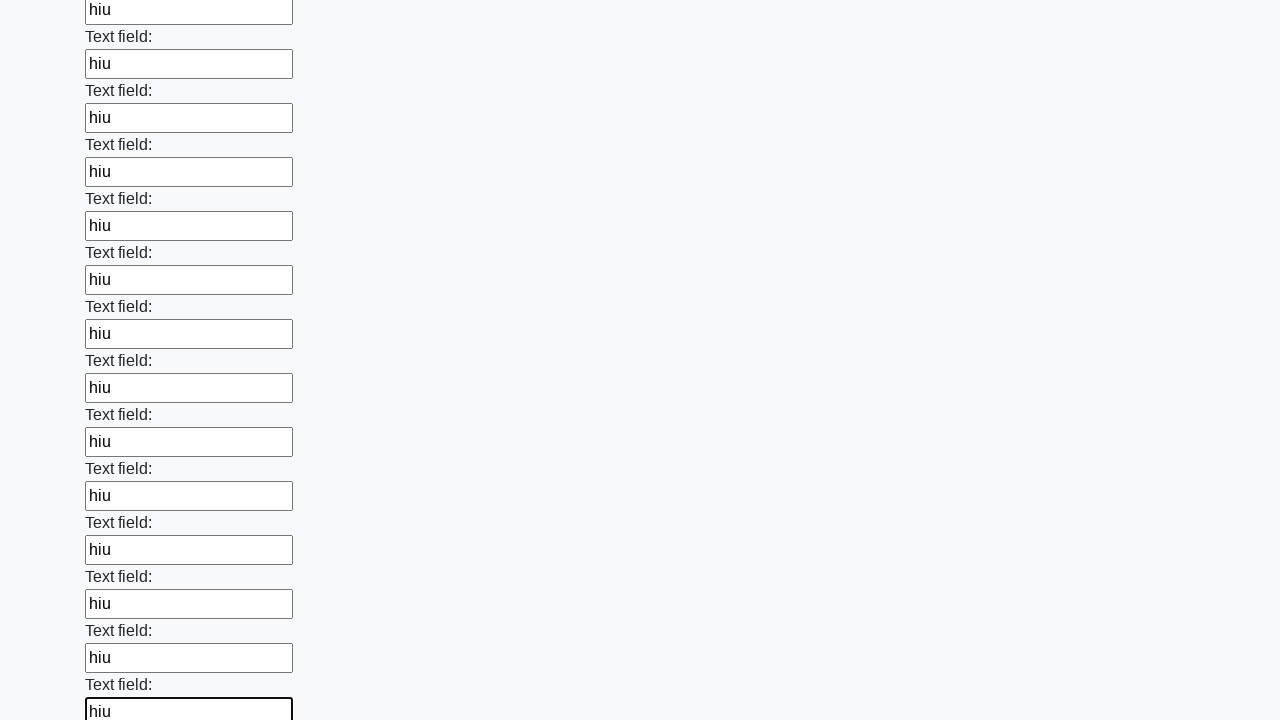

Filled a text input field with test data 'hiu' on xpath=//input[@type='text'] >> nth=61
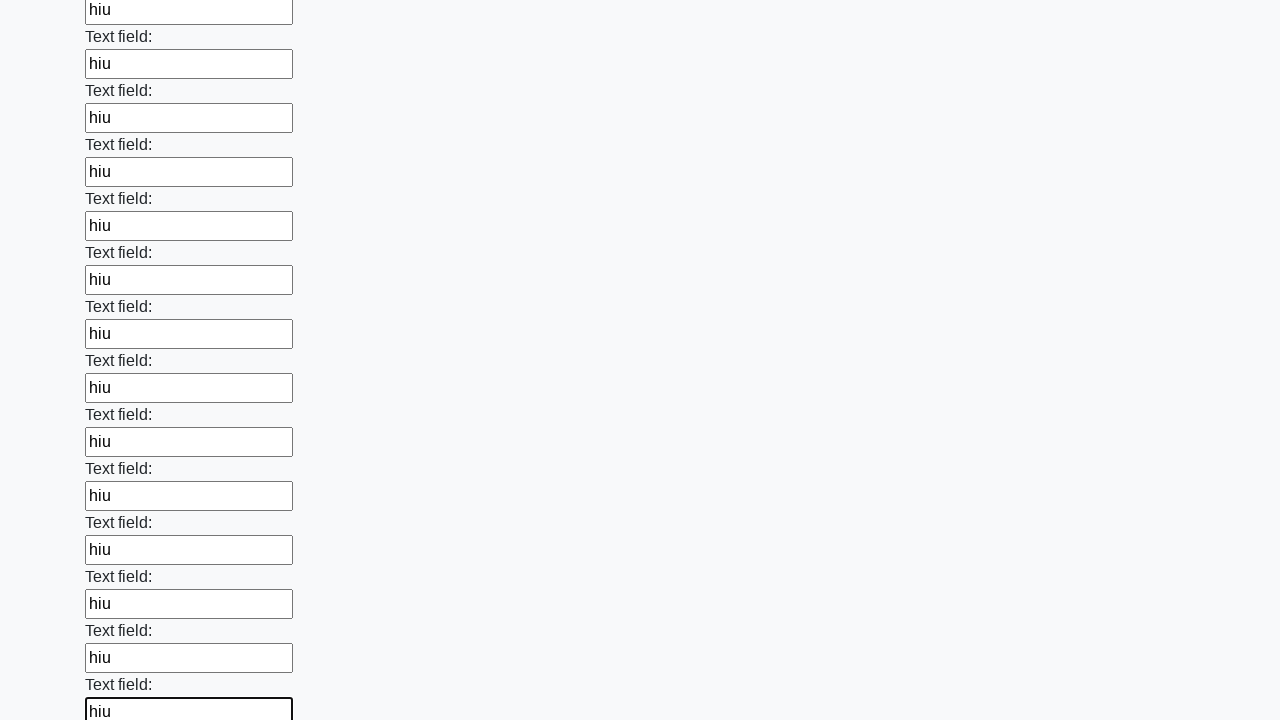

Filled a text input field with test data 'hiu' on xpath=//input[@type='text'] >> nth=62
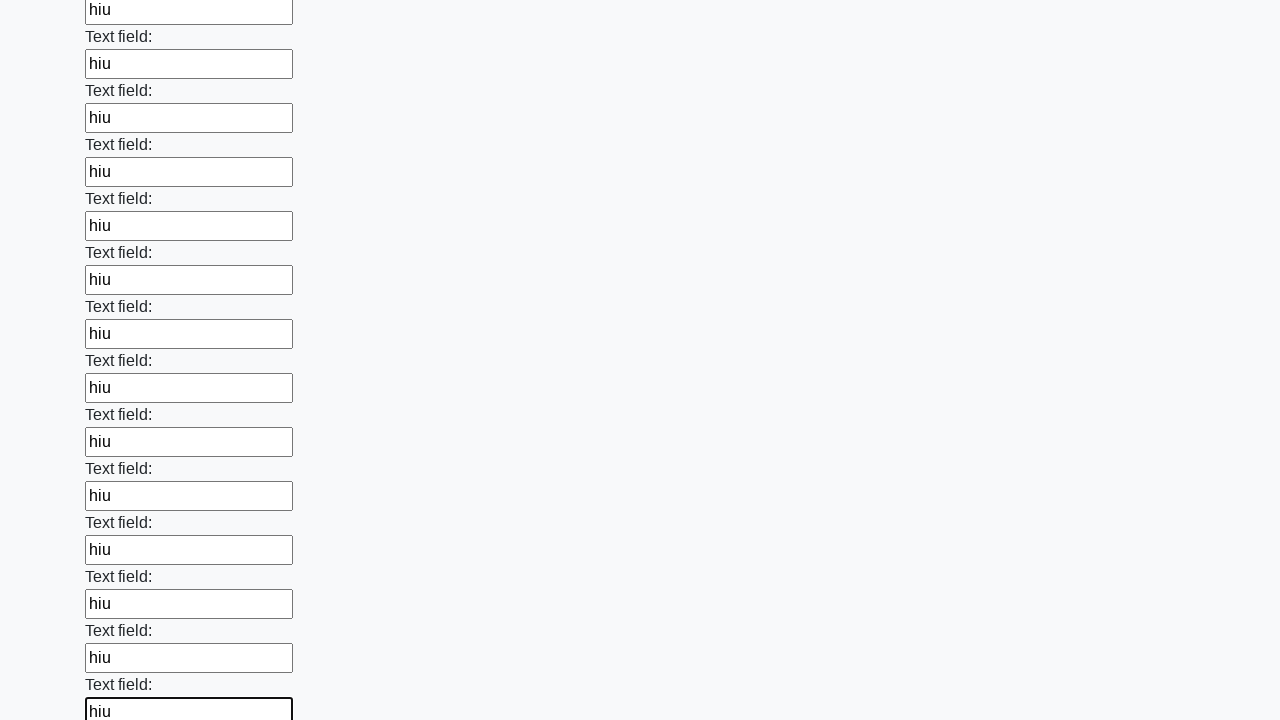

Filled a text input field with test data 'hiu' on xpath=//input[@type='text'] >> nth=63
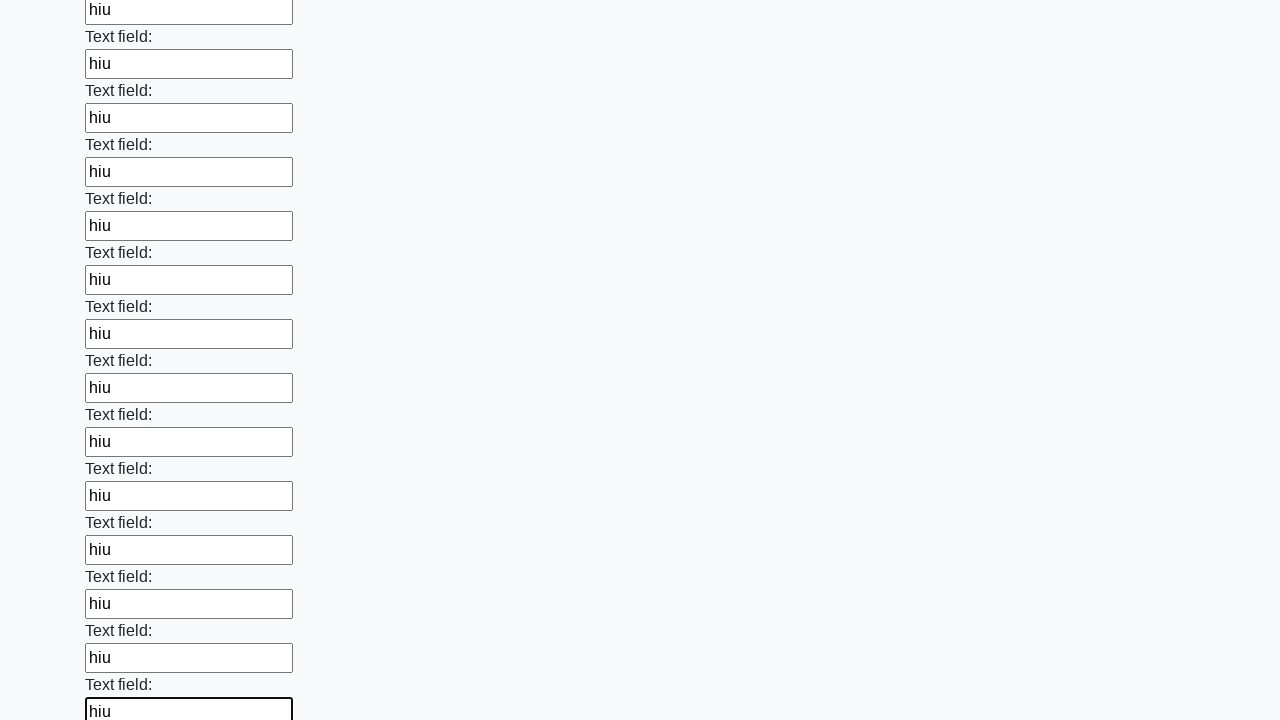

Filled a text input field with test data 'hiu' on xpath=//input[@type='text'] >> nth=64
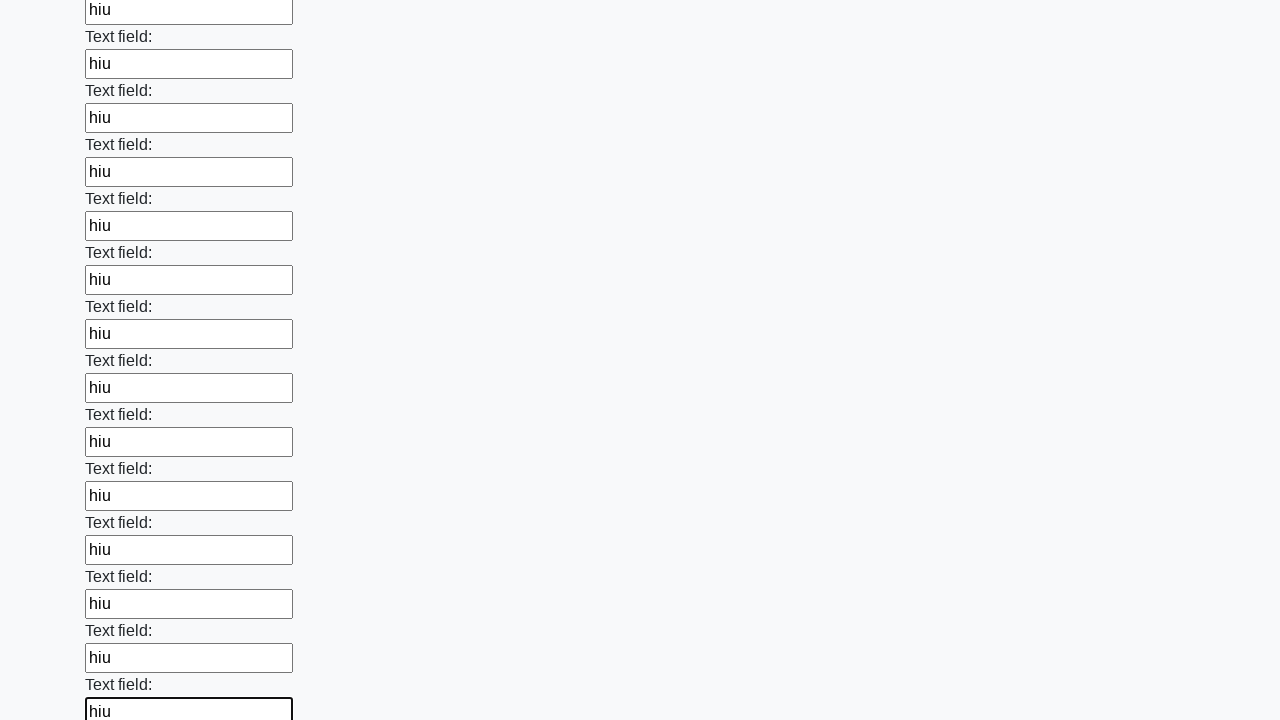

Filled a text input field with test data 'hiu' on xpath=//input[@type='text'] >> nth=65
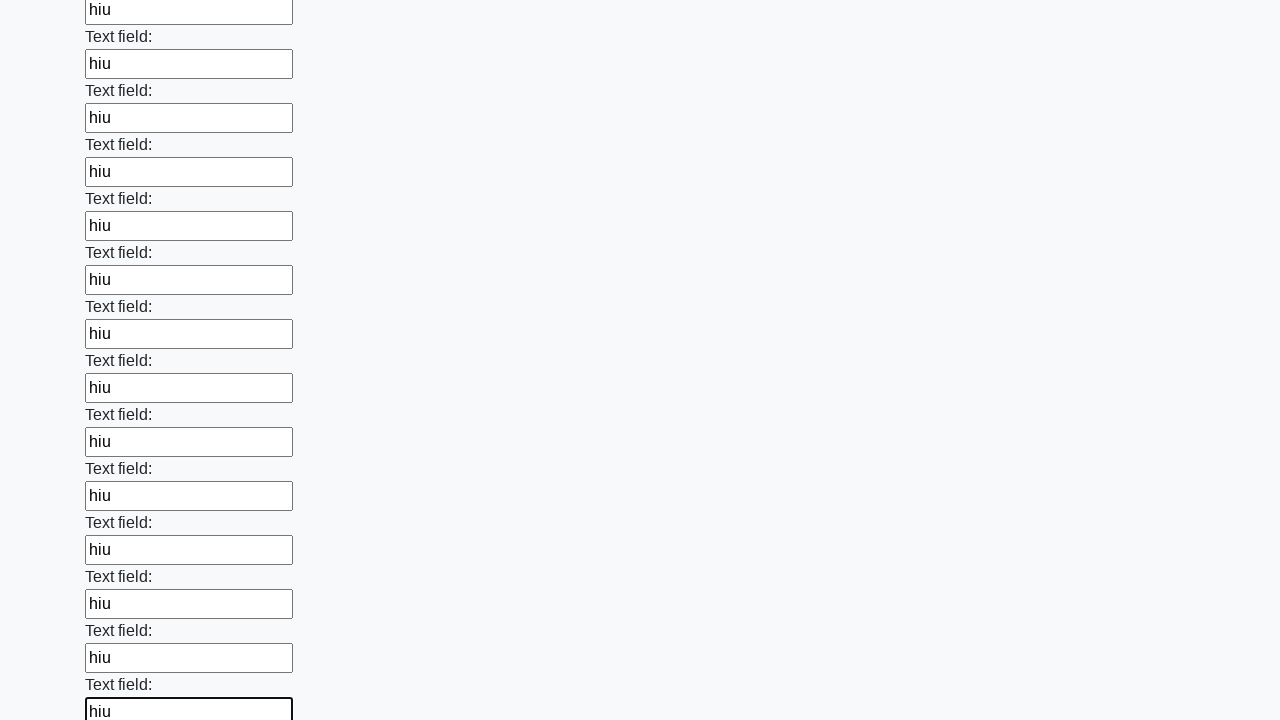

Filled a text input field with test data 'hiu' on xpath=//input[@type='text'] >> nth=66
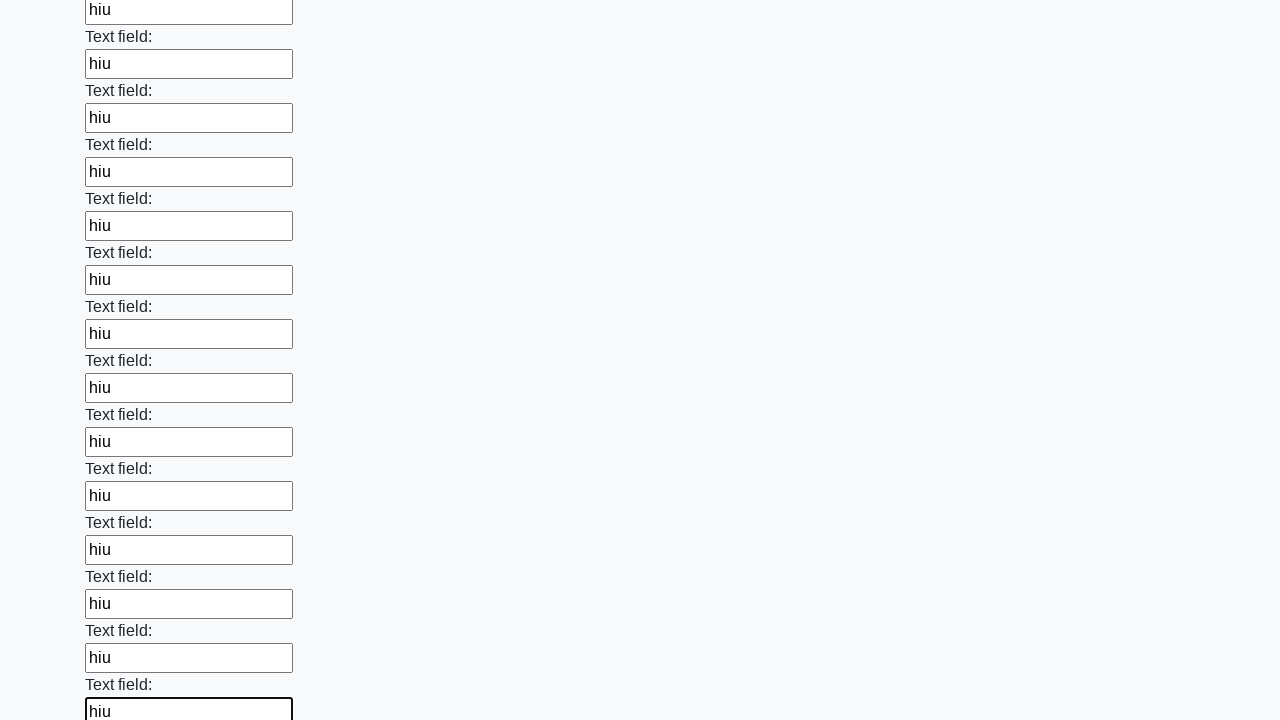

Filled a text input field with test data 'hiu' on xpath=//input[@type='text'] >> nth=67
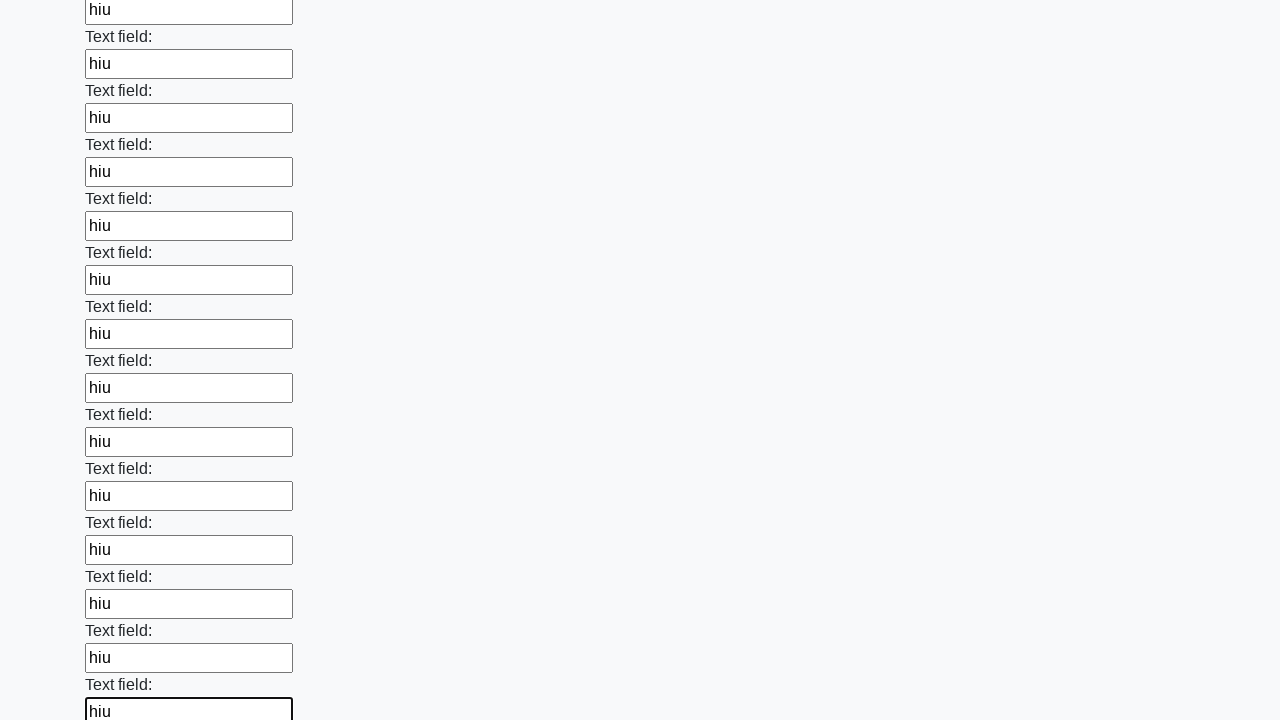

Filled a text input field with test data 'hiu' on xpath=//input[@type='text'] >> nth=68
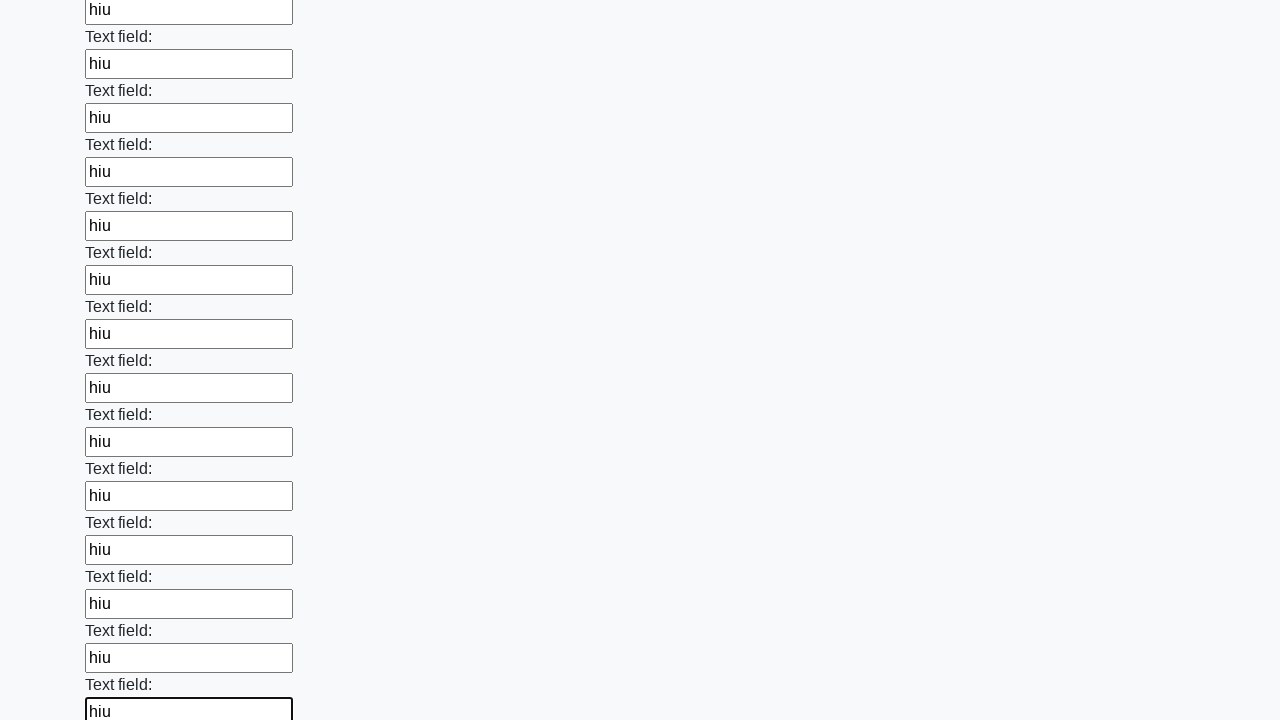

Filled a text input field with test data 'hiu' on xpath=//input[@type='text'] >> nth=69
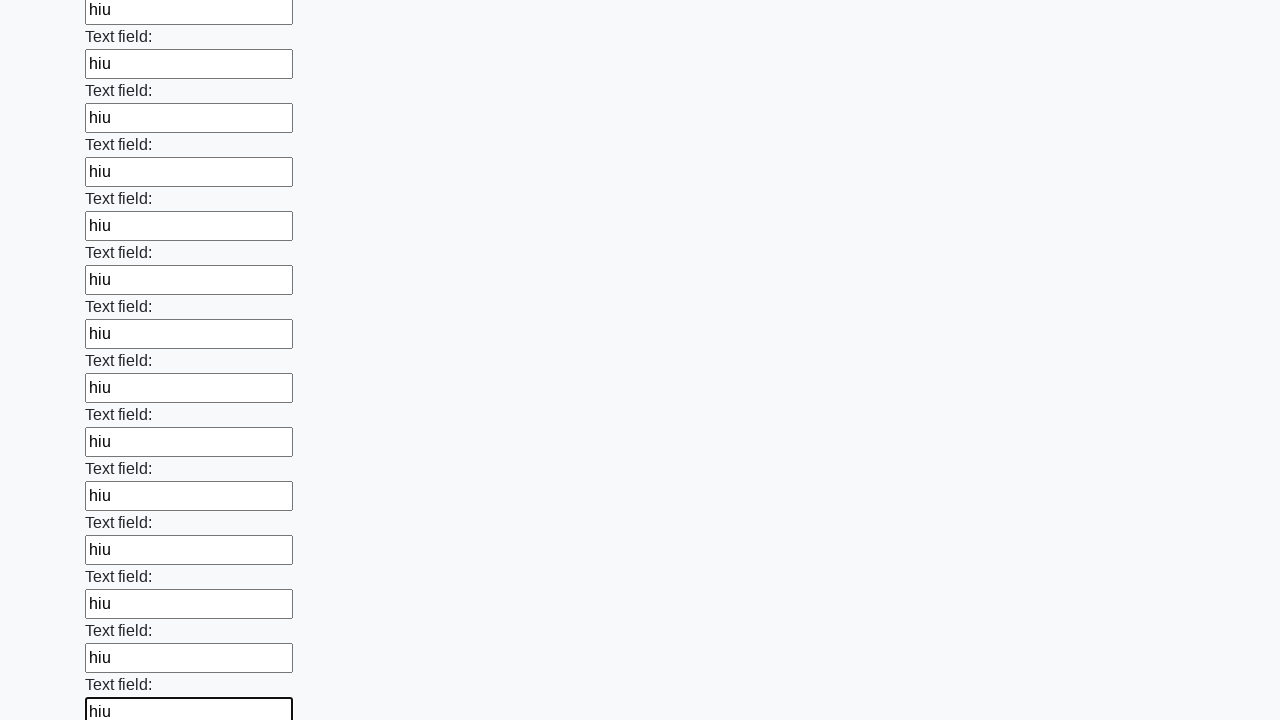

Filled a text input field with test data 'hiu' on xpath=//input[@type='text'] >> nth=70
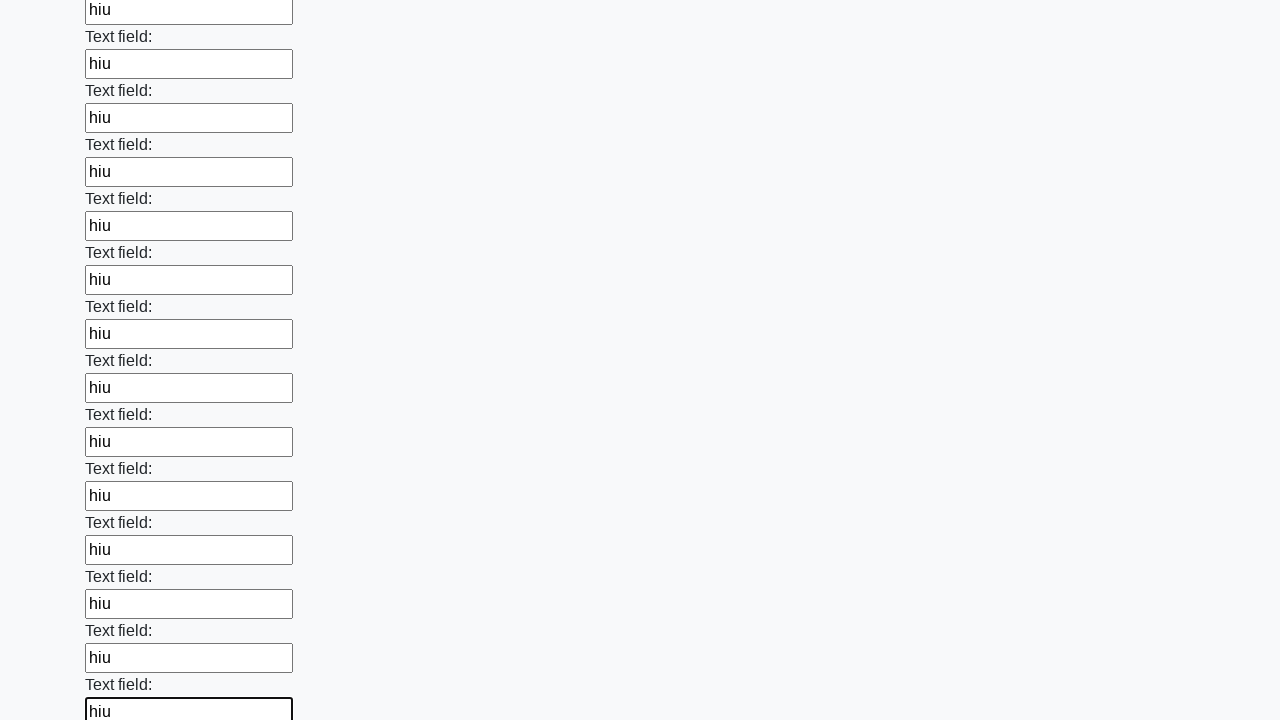

Filled a text input field with test data 'hiu' on xpath=//input[@type='text'] >> nth=71
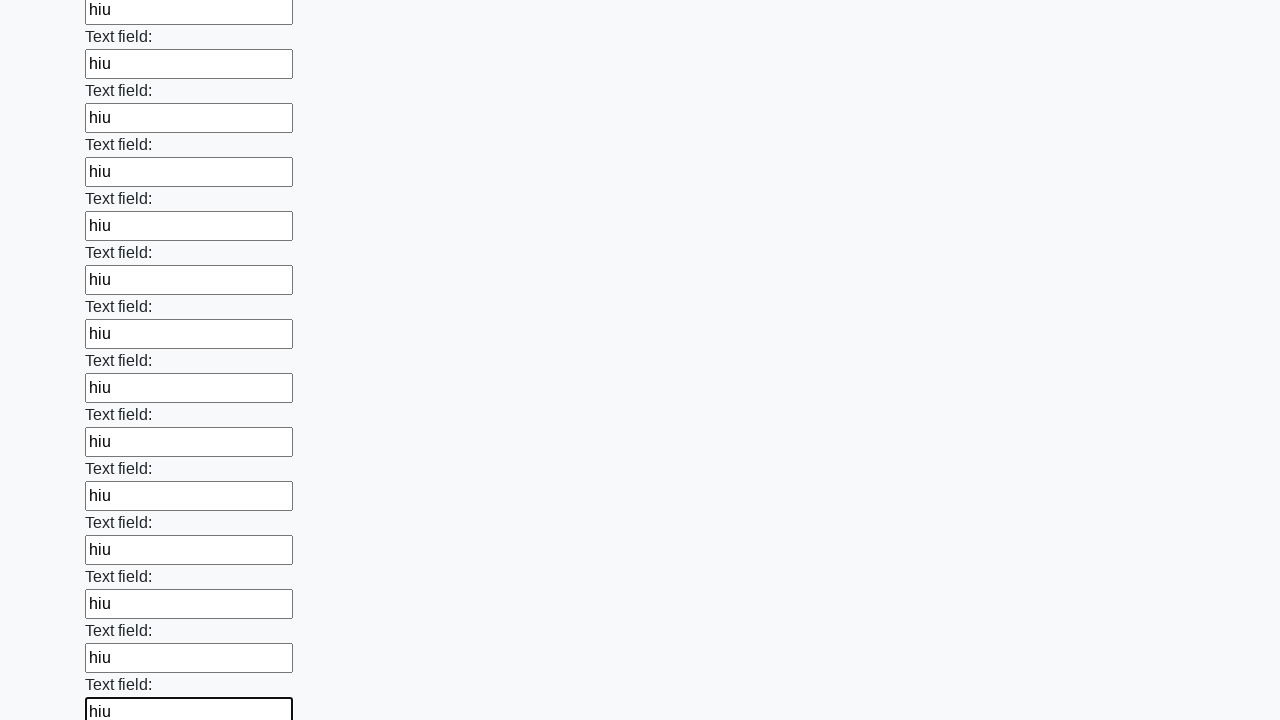

Filled a text input field with test data 'hiu' on xpath=//input[@type='text'] >> nth=72
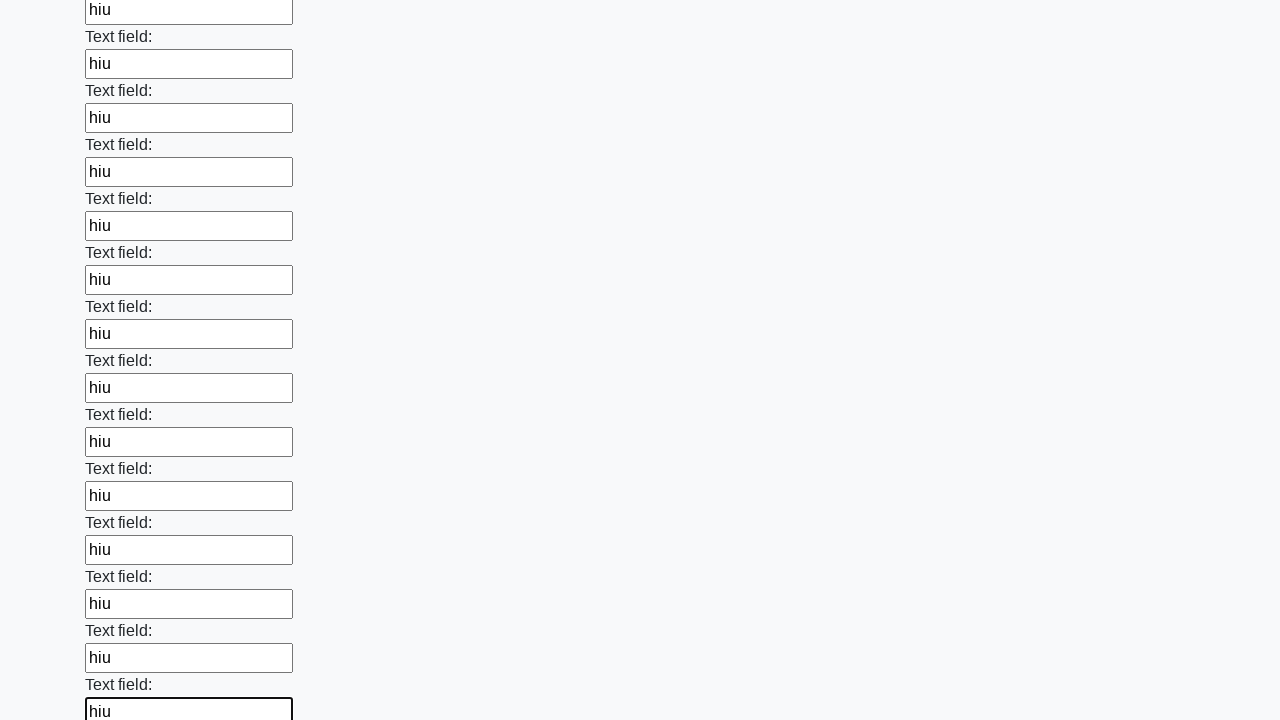

Filled a text input field with test data 'hiu' on xpath=//input[@type='text'] >> nth=73
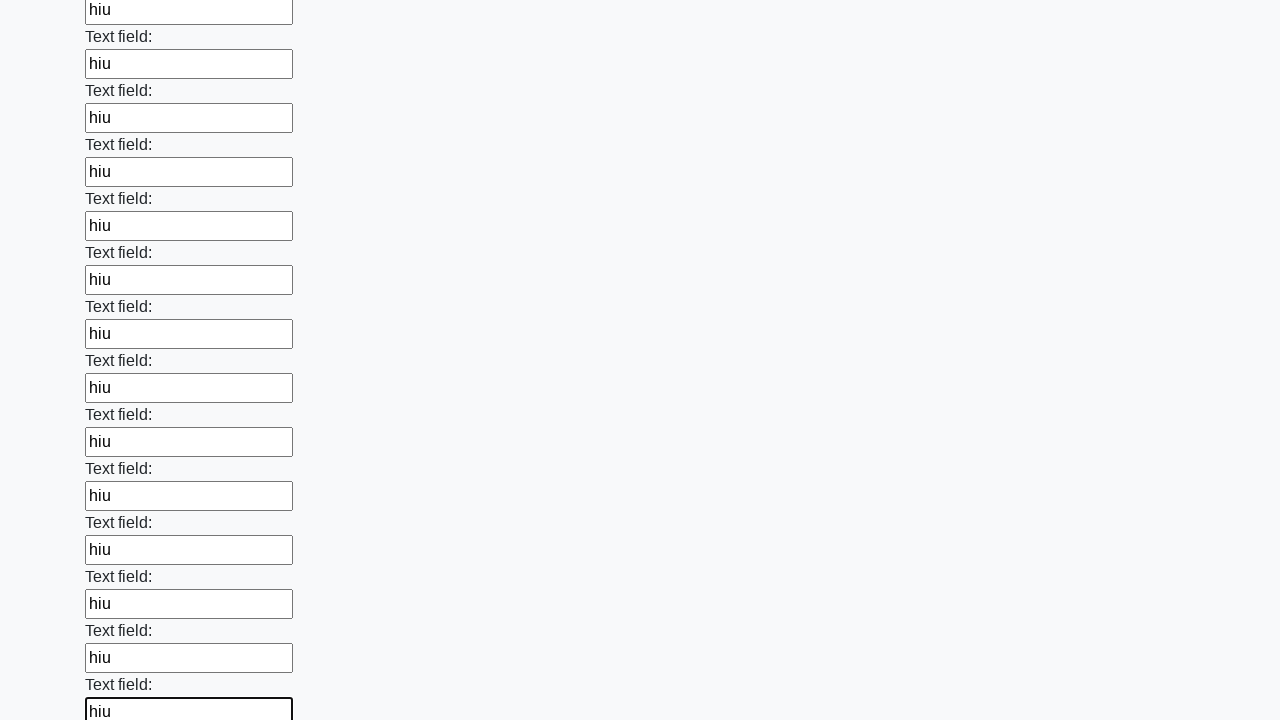

Filled a text input field with test data 'hiu' on xpath=//input[@type='text'] >> nth=74
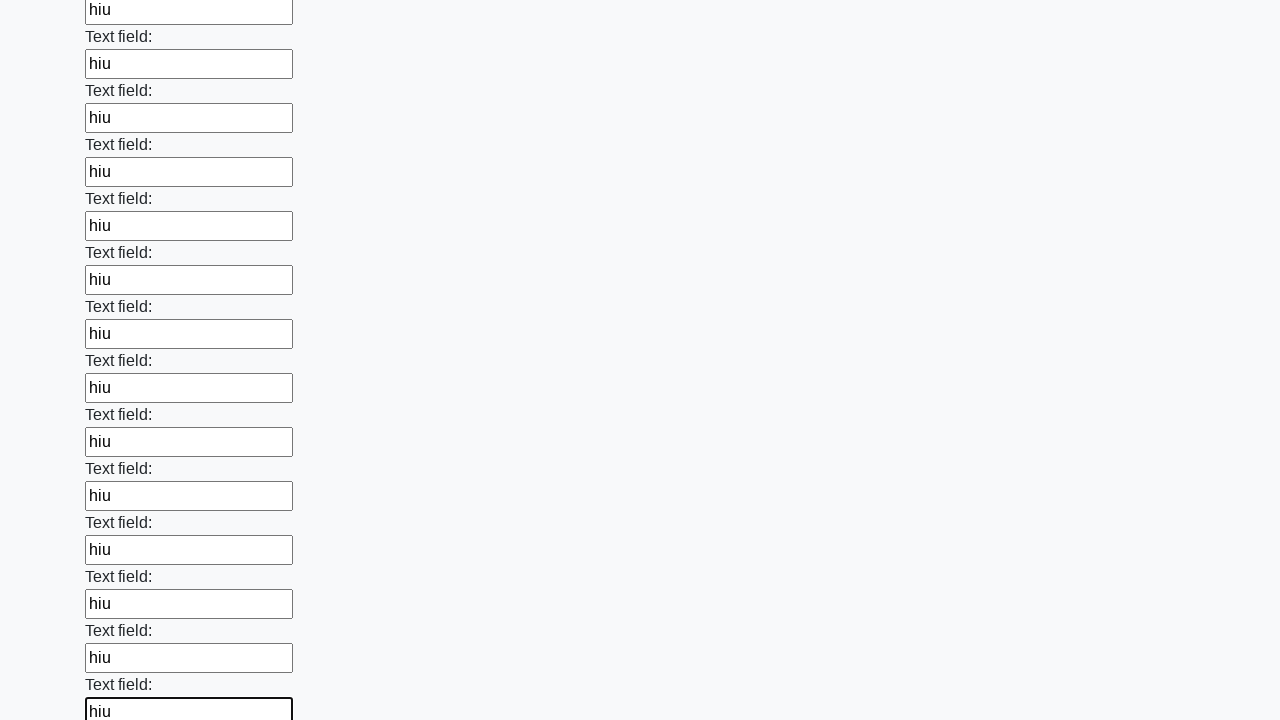

Filled a text input field with test data 'hiu' on xpath=//input[@type='text'] >> nth=75
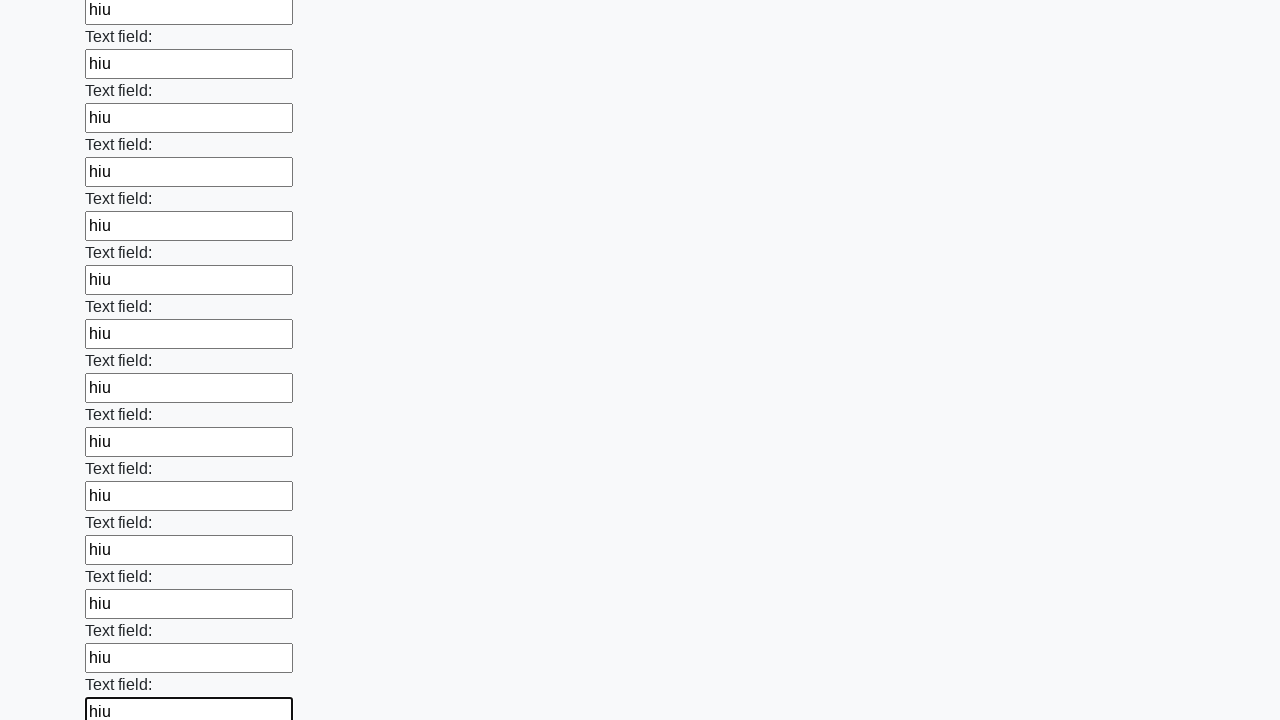

Filled a text input field with test data 'hiu' on xpath=//input[@type='text'] >> nth=76
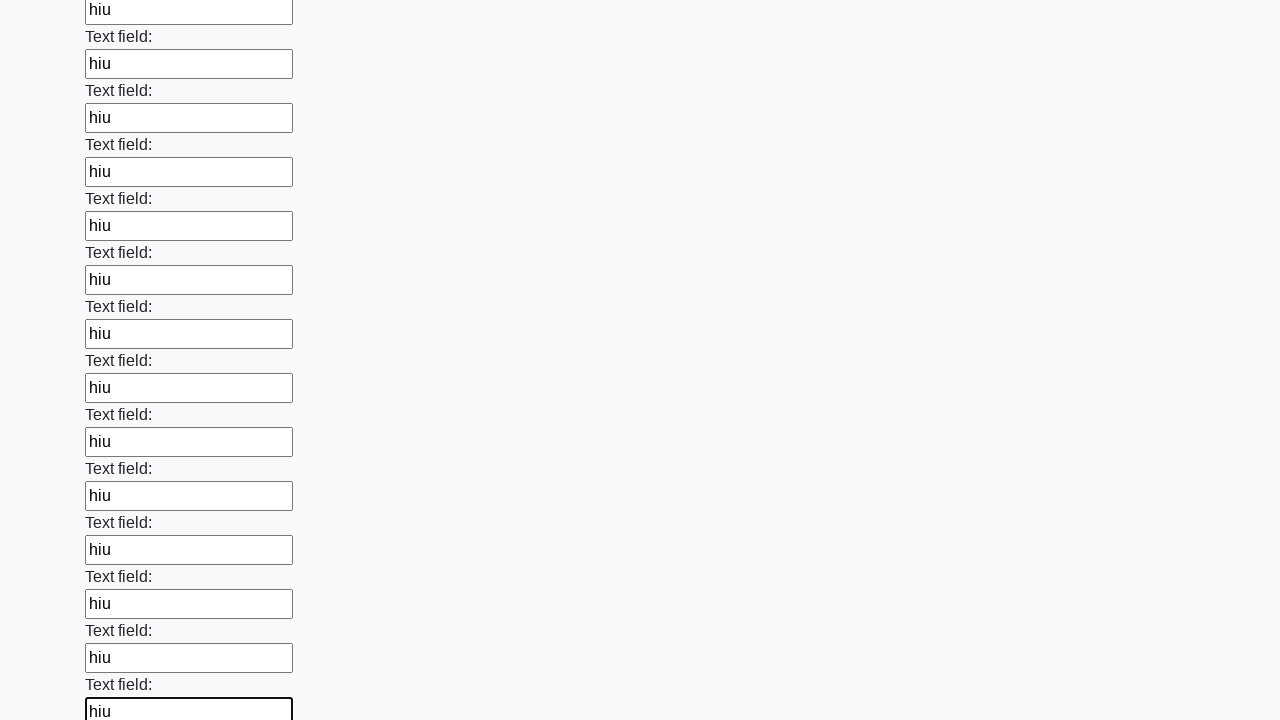

Filled a text input field with test data 'hiu' on xpath=//input[@type='text'] >> nth=77
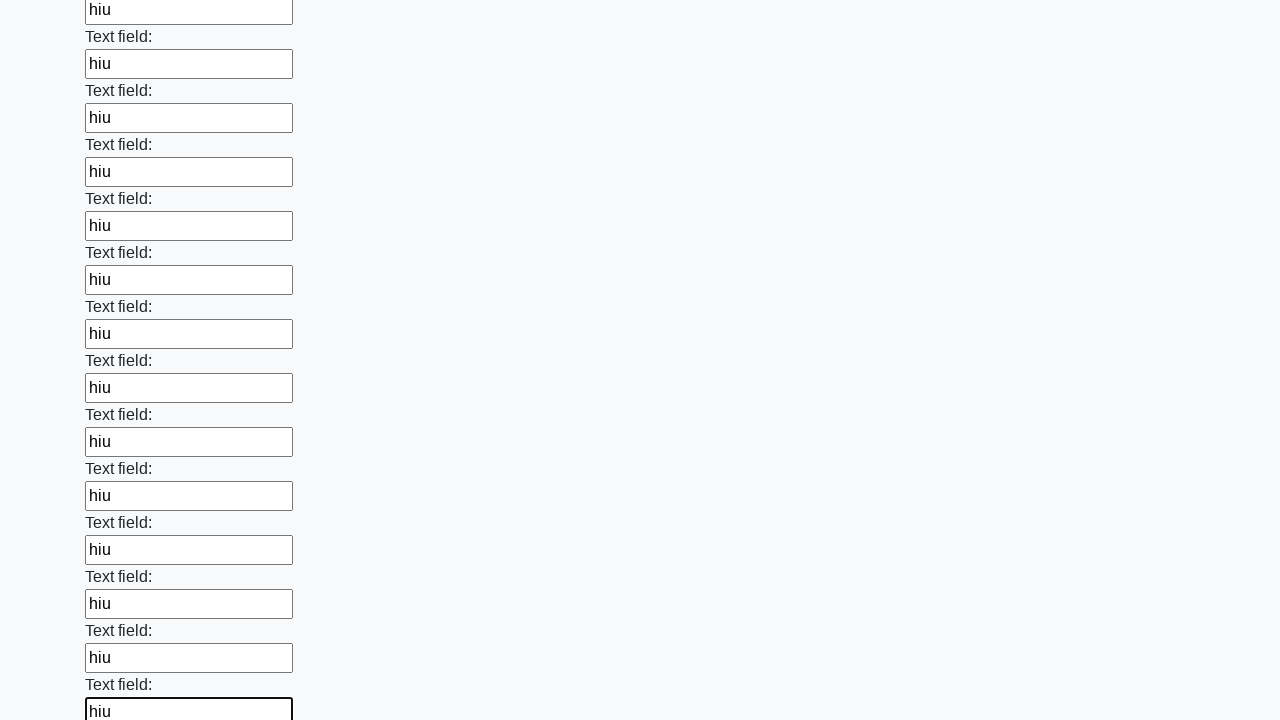

Filled a text input field with test data 'hiu' on xpath=//input[@type='text'] >> nth=78
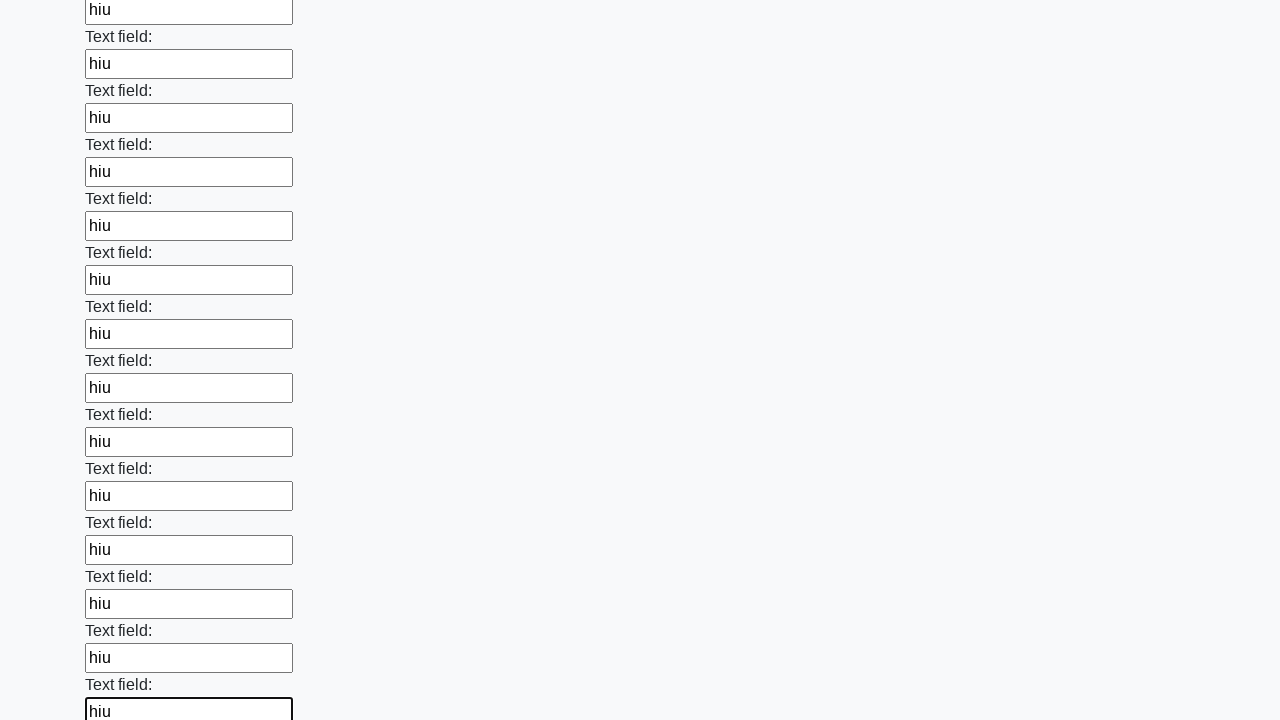

Filled a text input field with test data 'hiu' on xpath=//input[@type='text'] >> nth=79
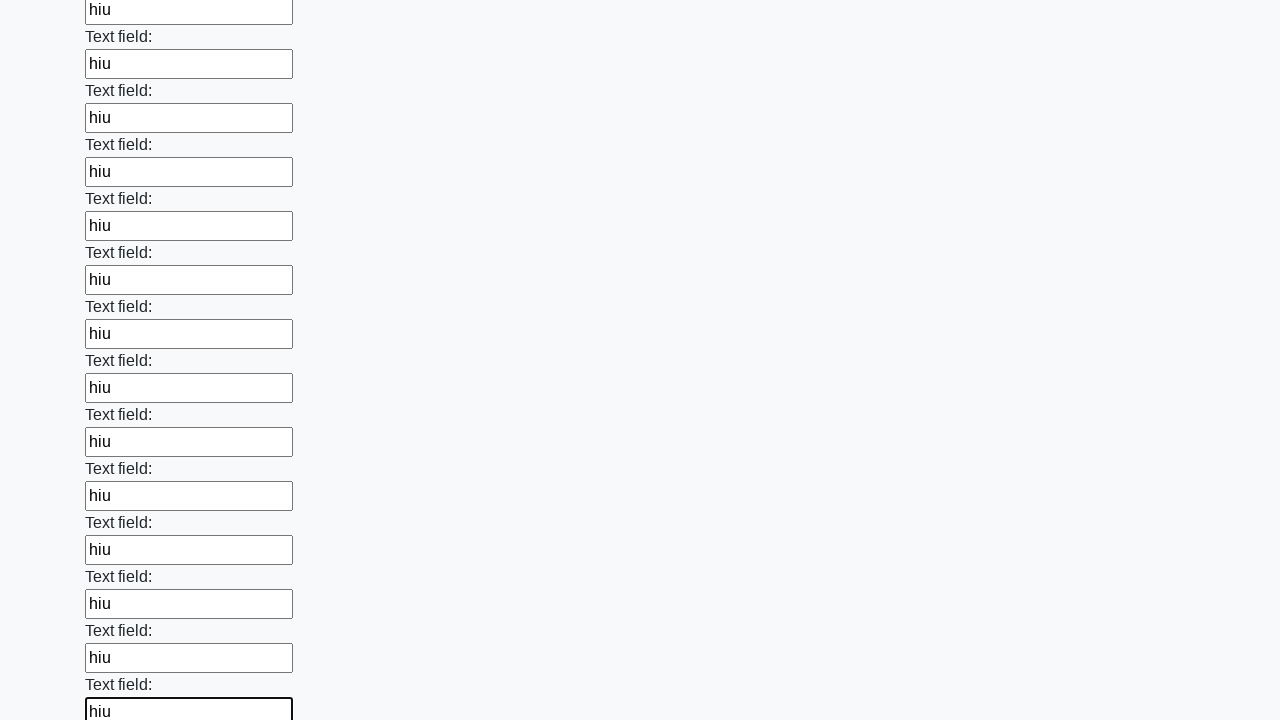

Filled a text input field with test data 'hiu' on xpath=//input[@type='text'] >> nth=80
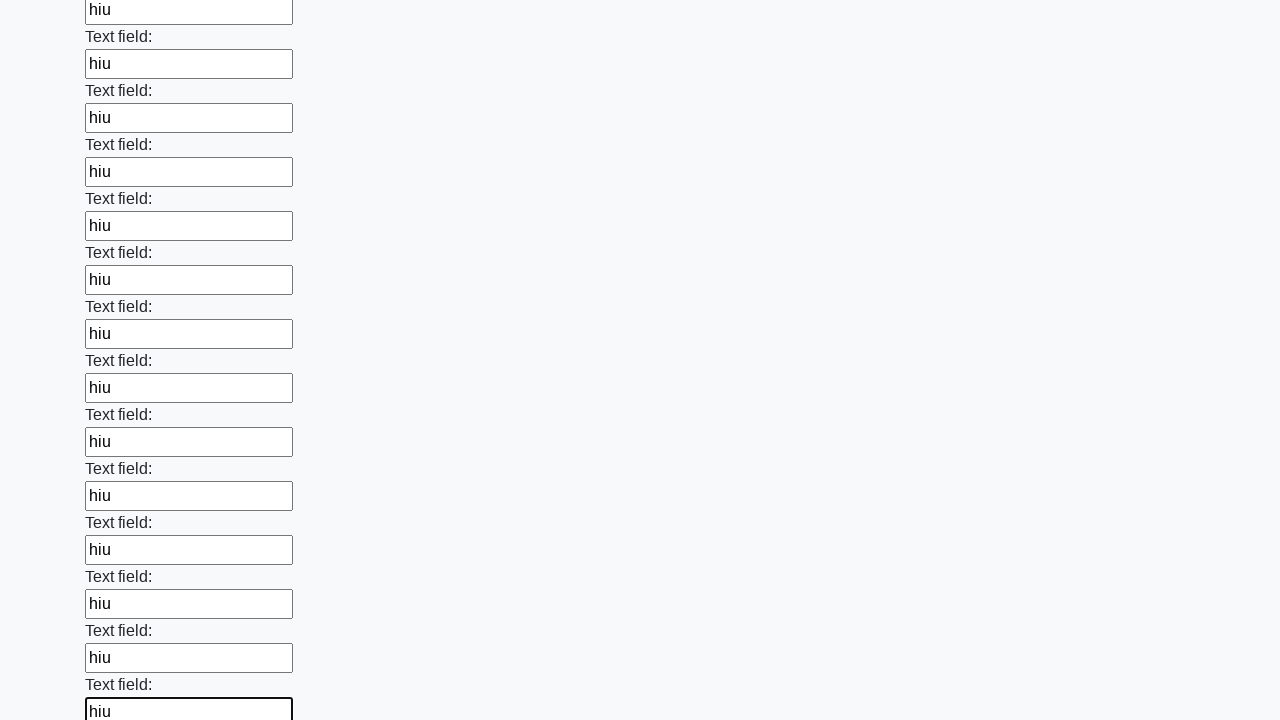

Filled a text input field with test data 'hiu' on xpath=//input[@type='text'] >> nth=81
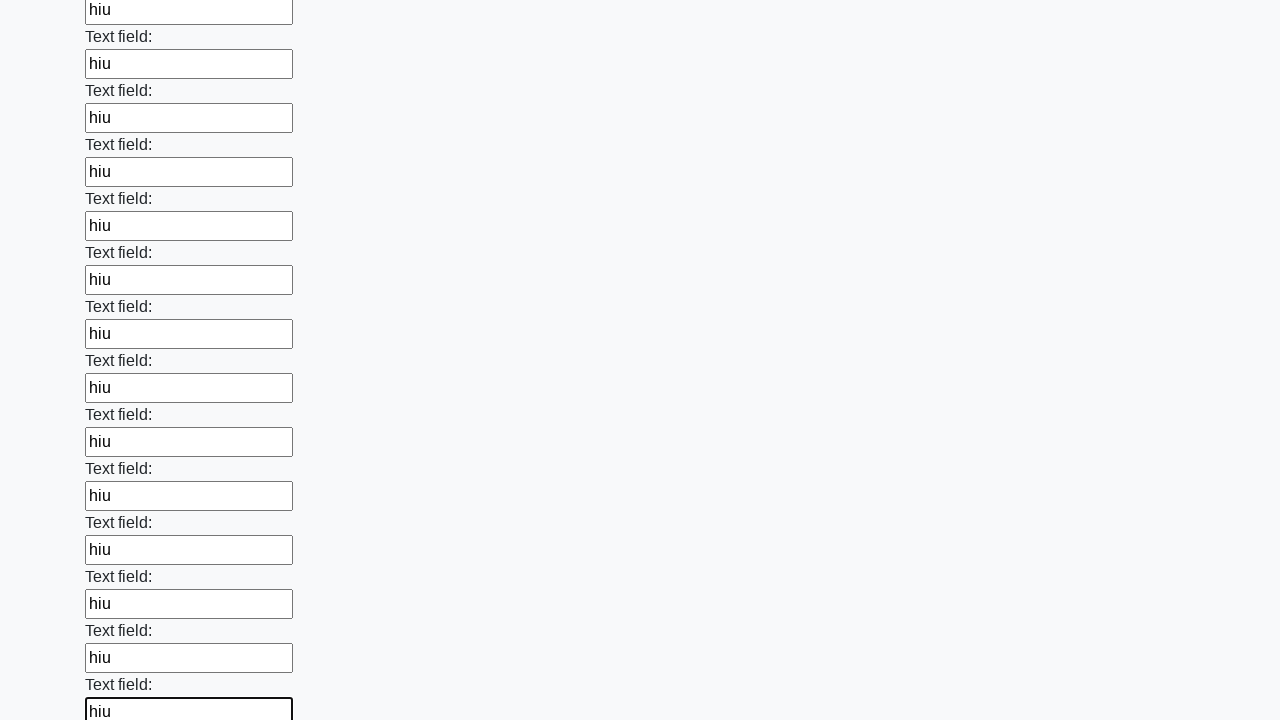

Filled a text input field with test data 'hiu' on xpath=//input[@type='text'] >> nth=82
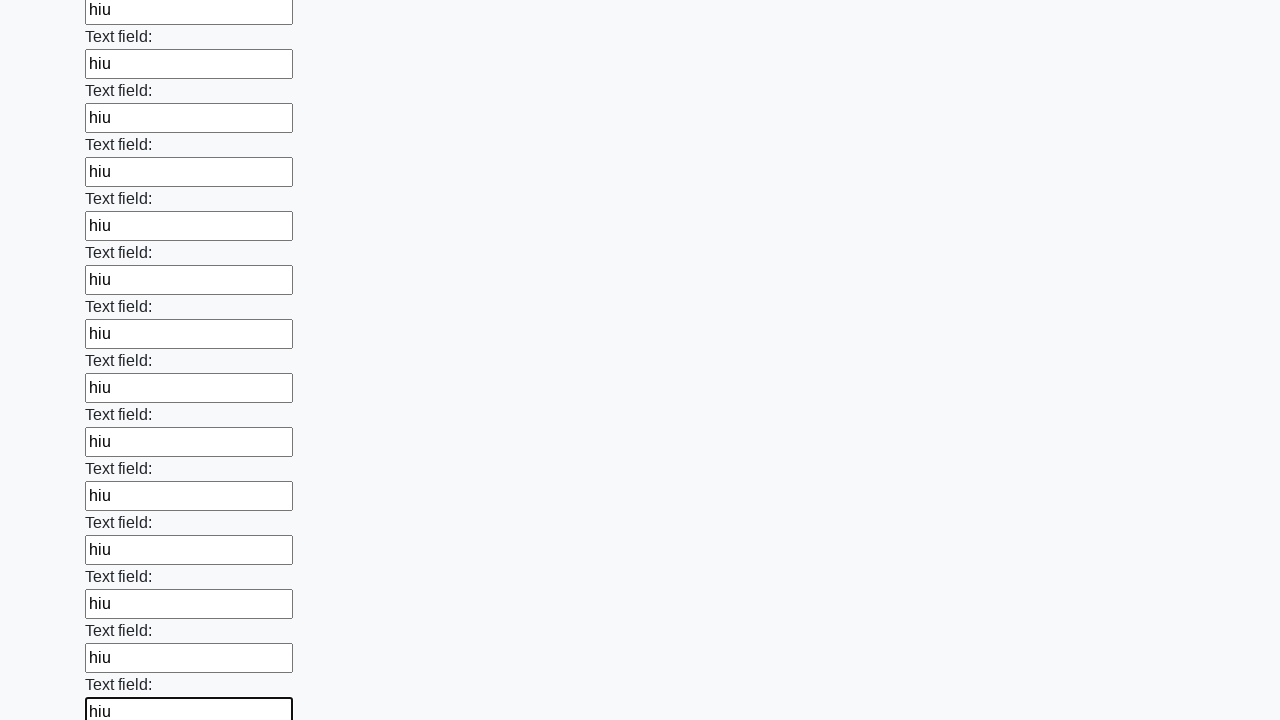

Filled a text input field with test data 'hiu' on xpath=//input[@type='text'] >> nth=83
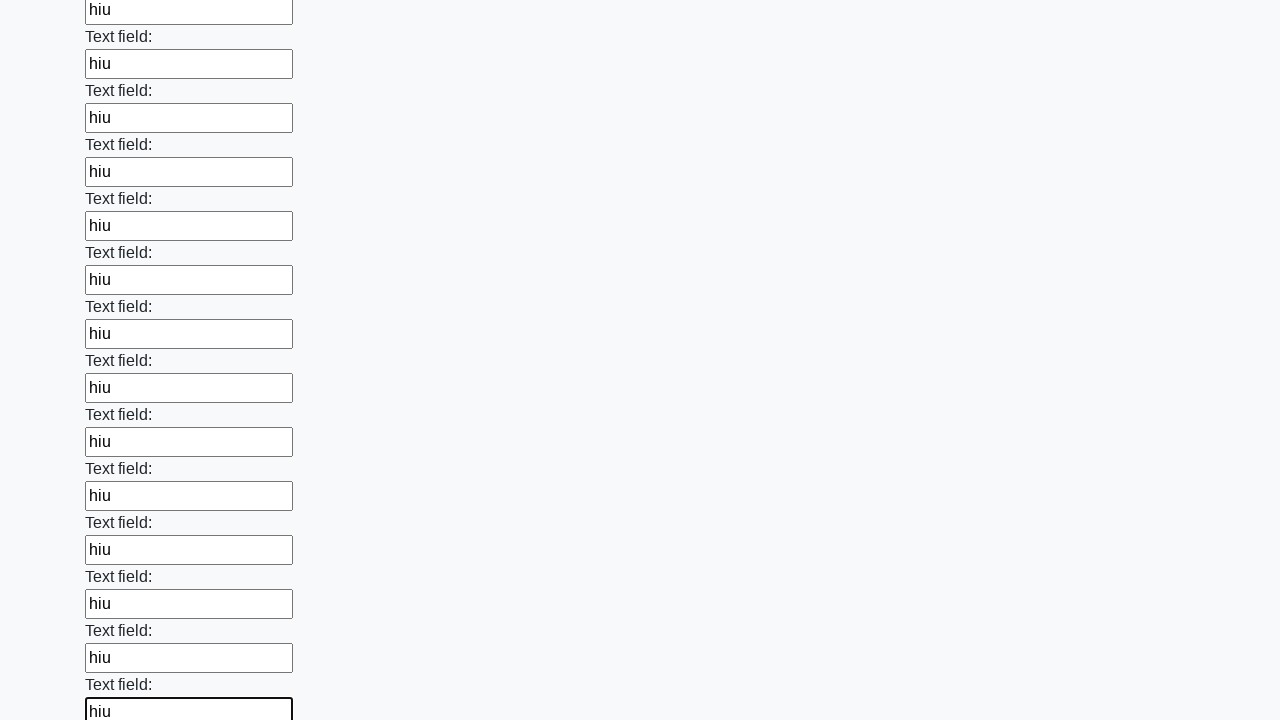

Filled a text input field with test data 'hiu' on xpath=//input[@type='text'] >> nth=84
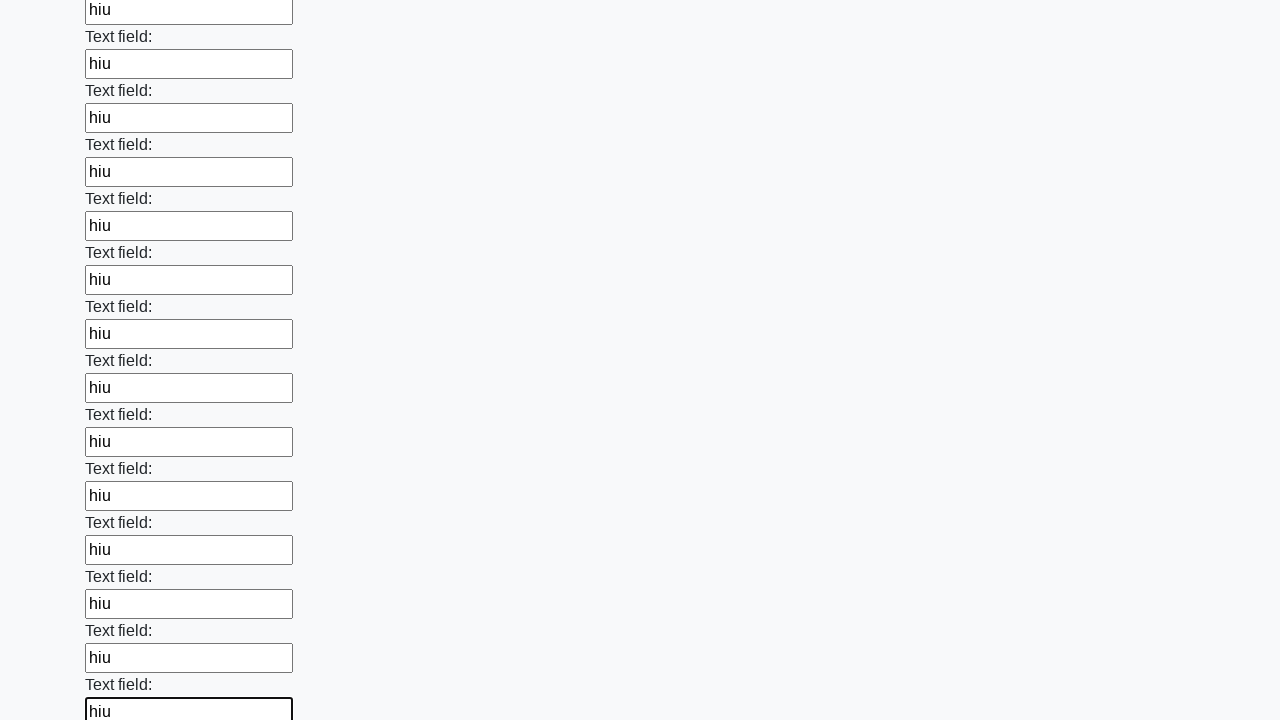

Filled a text input field with test data 'hiu' on xpath=//input[@type='text'] >> nth=85
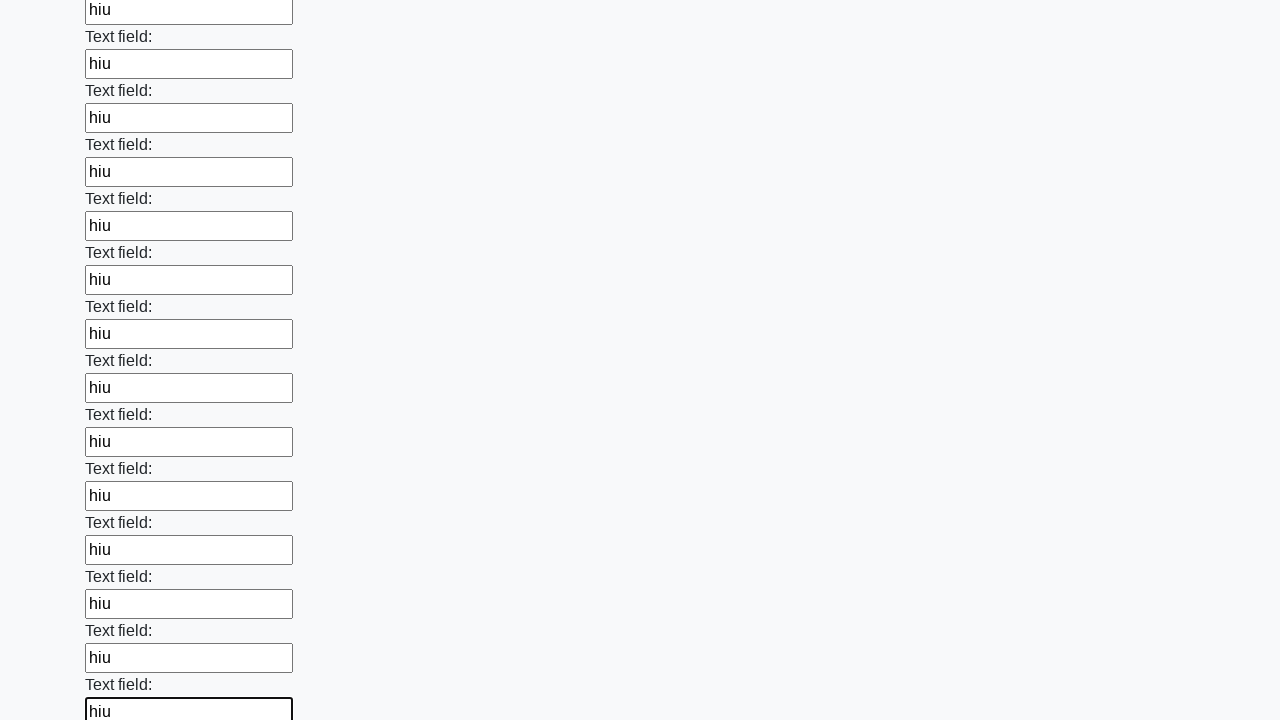

Filled a text input field with test data 'hiu' on xpath=//input[@type='text'] >> nth=86
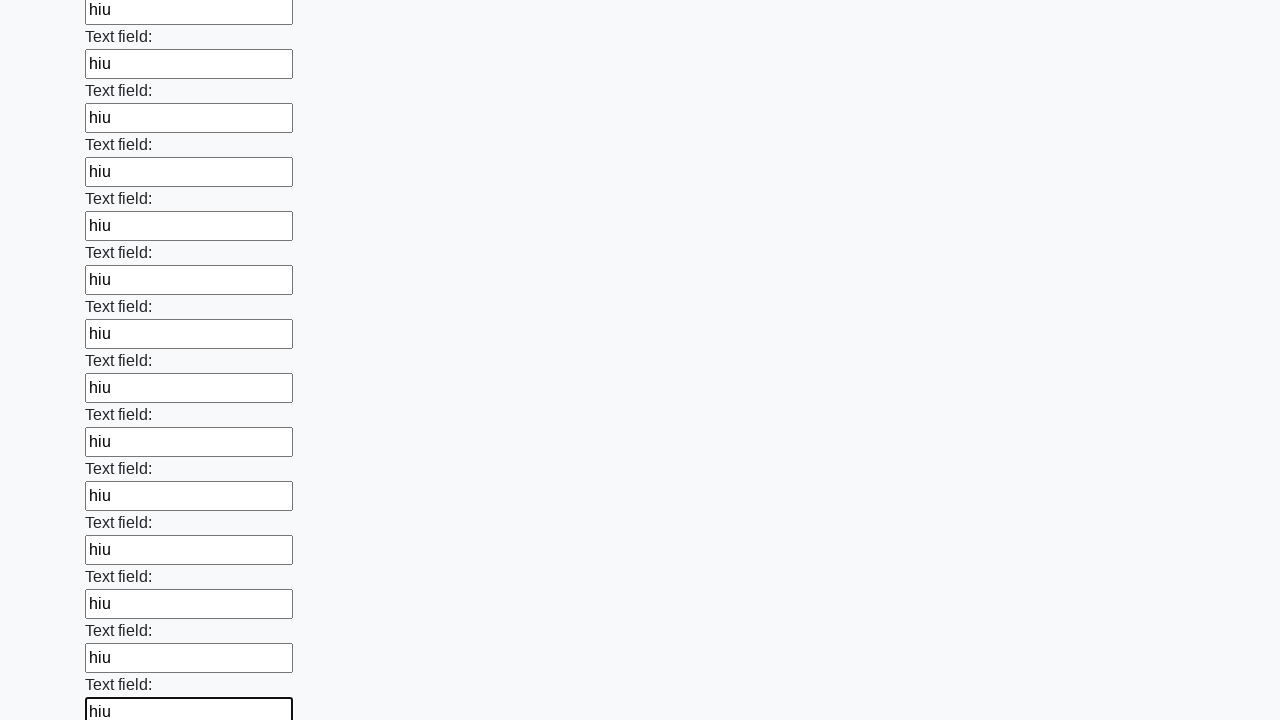

Filled a text input field with test data 'hiu' on xpath=//input[@type='text'] >> nth=87
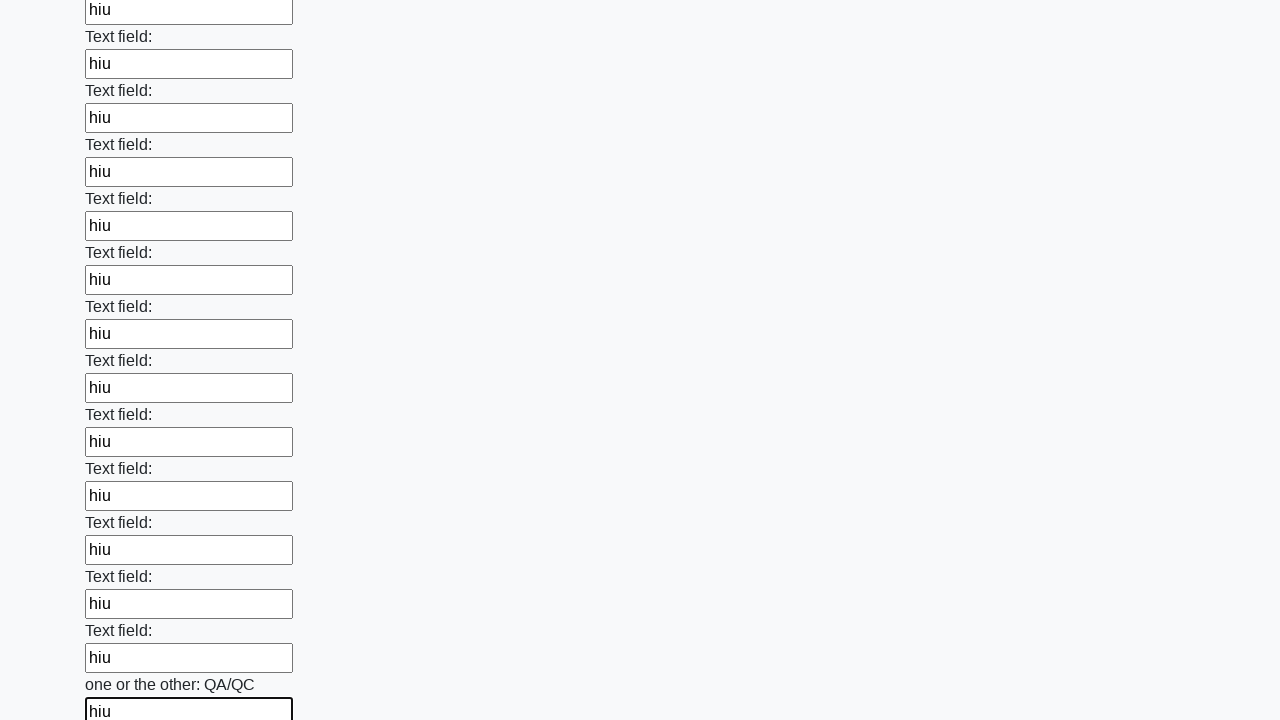

Filled a text input field with test data 'hiu' on xpath=//input[@type='text'] >> nth=88
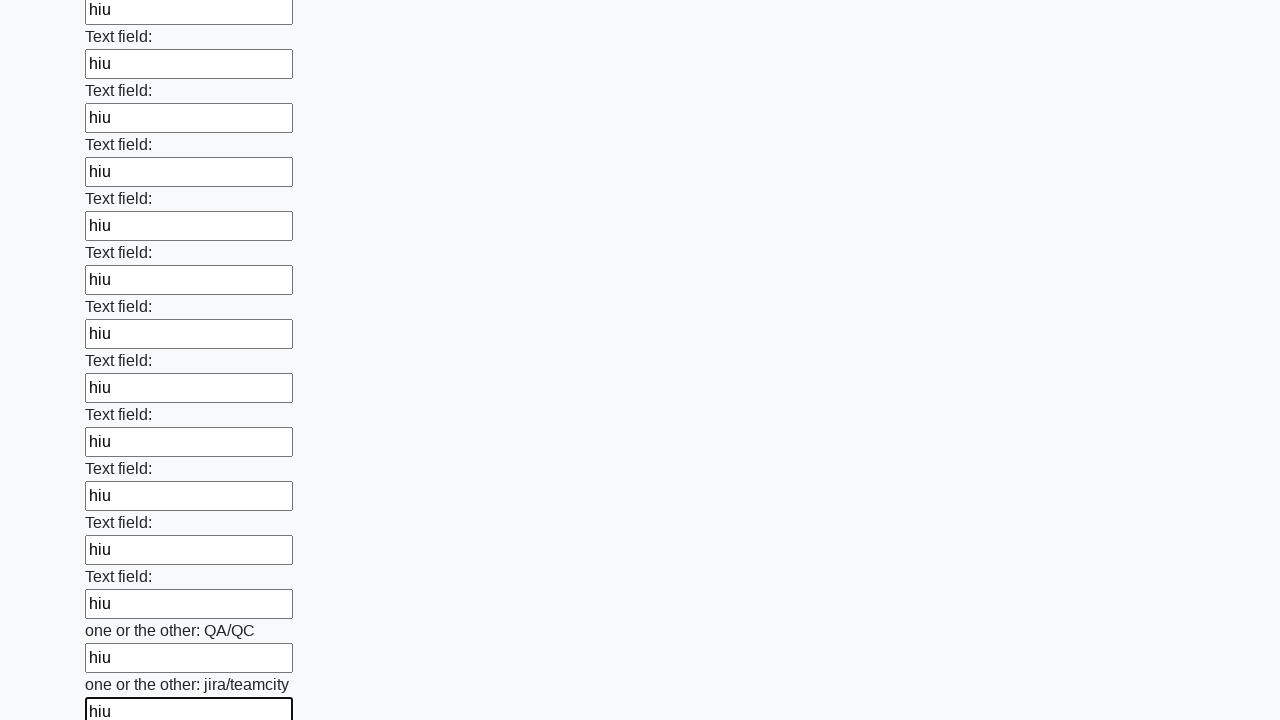

Filled a text input field with test data 'hiu' on xpath=//input[@type='text'] >> nth=89
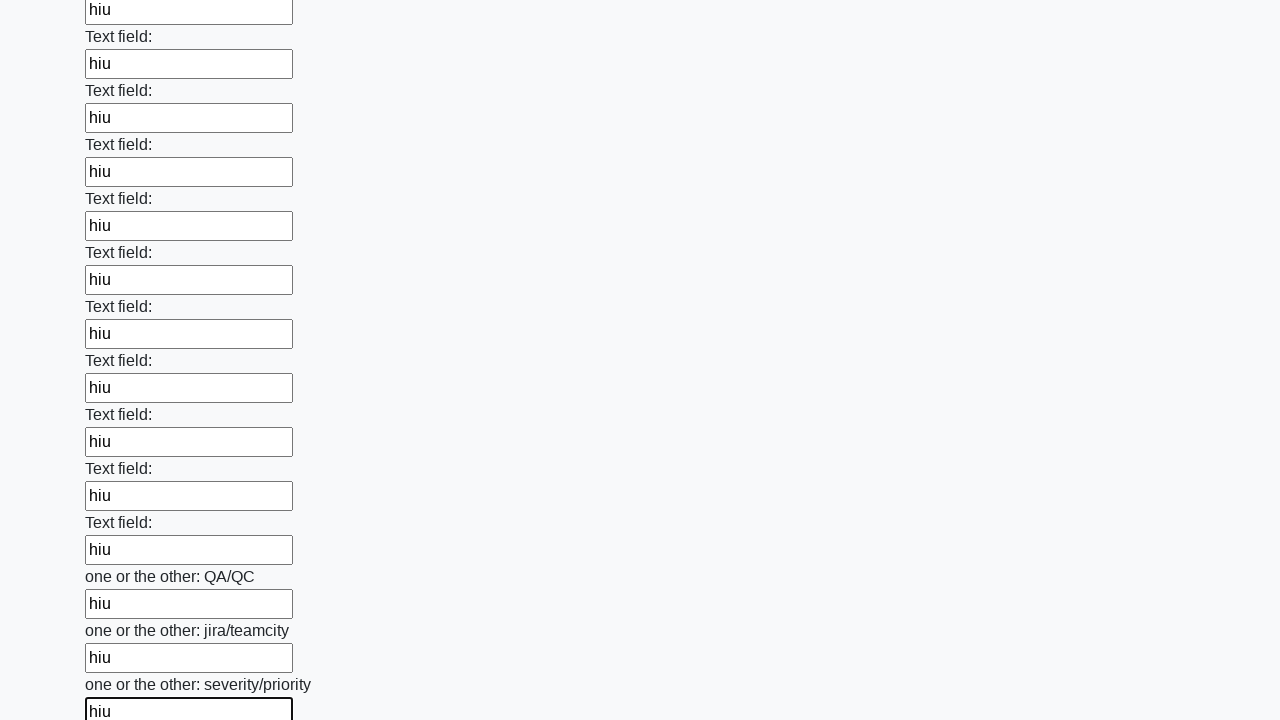

Filled a text input field with test data 'hiu' on xpath=//input[@type='text'] >> nth=90
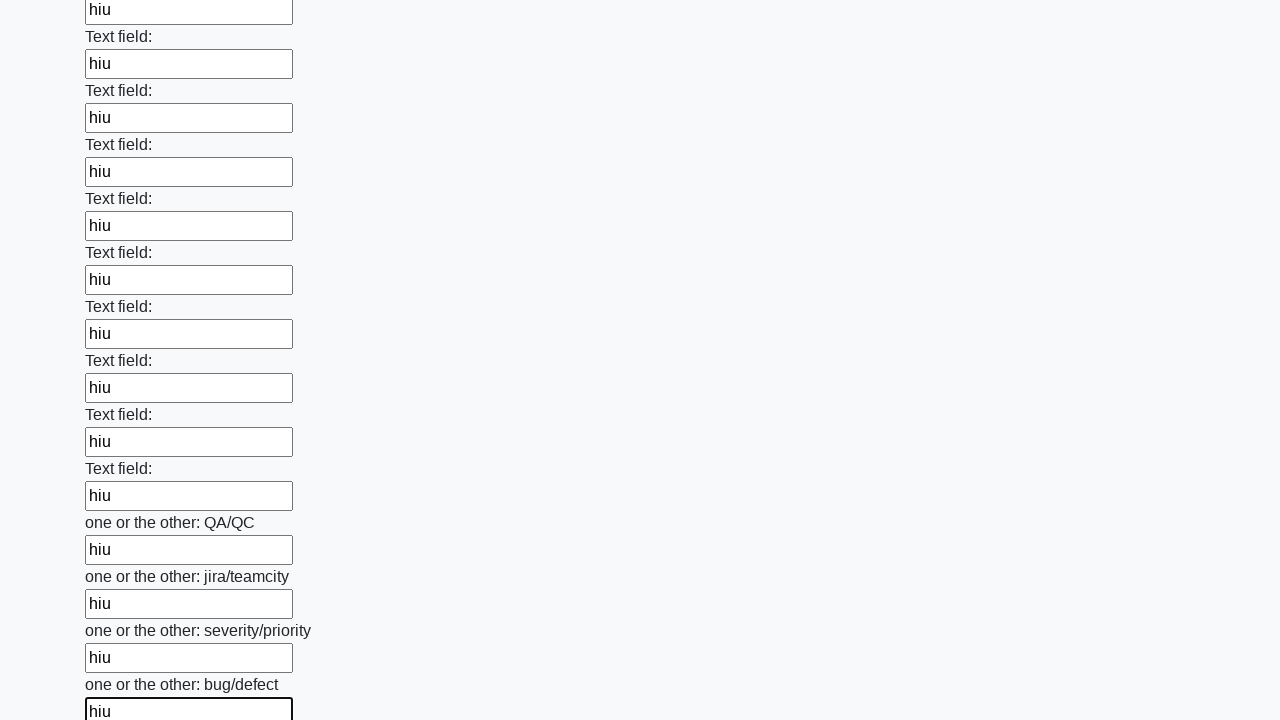

Filled a text input field with test data 'hiu' on xpath=//input[@type='text'] >> nth=91
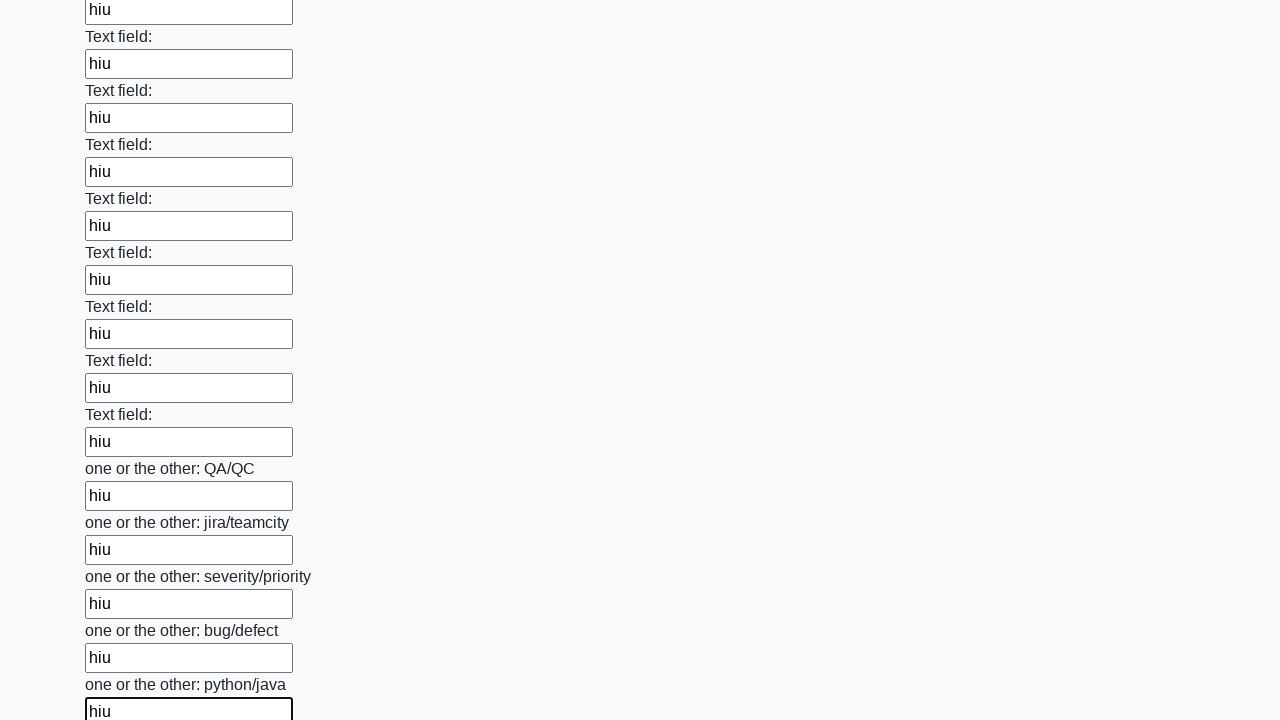

Filled a text input field with test data 'hiu' on xpath=//input[@type='text'] >> nth=92
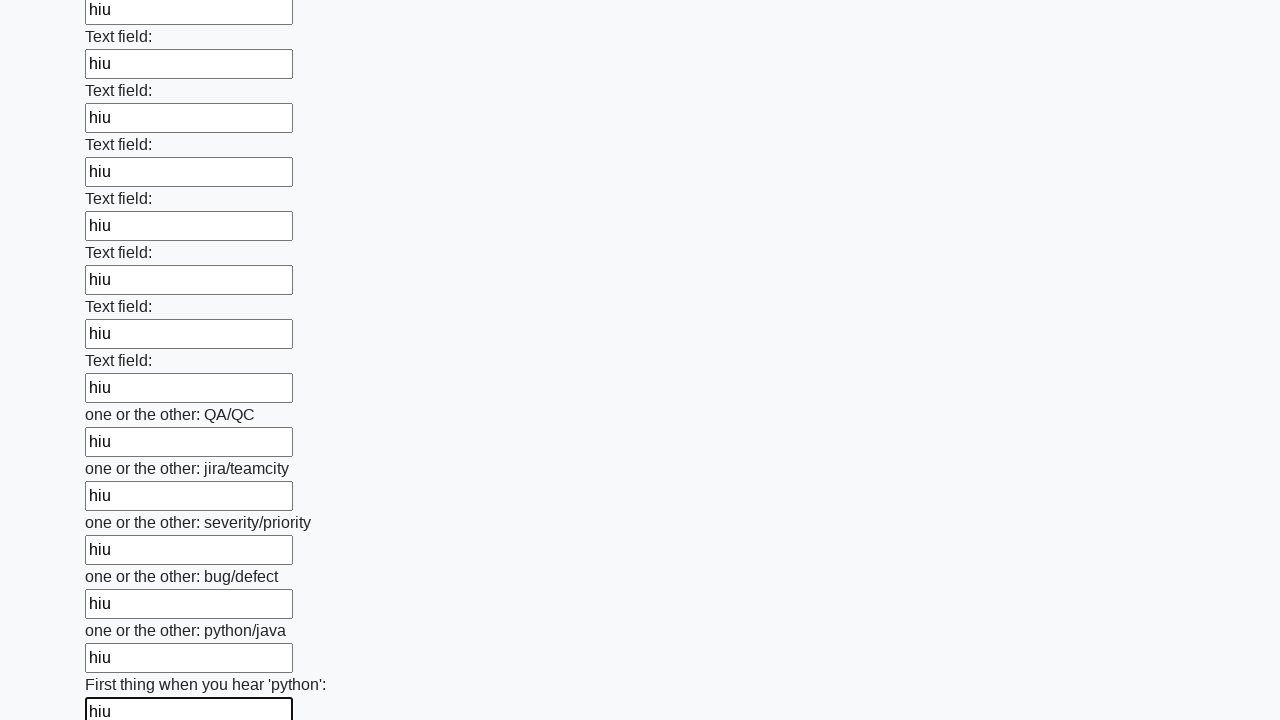

Filled a text input field with test data 'hiu' on xpath=//input[@type='text'] >> nth=93
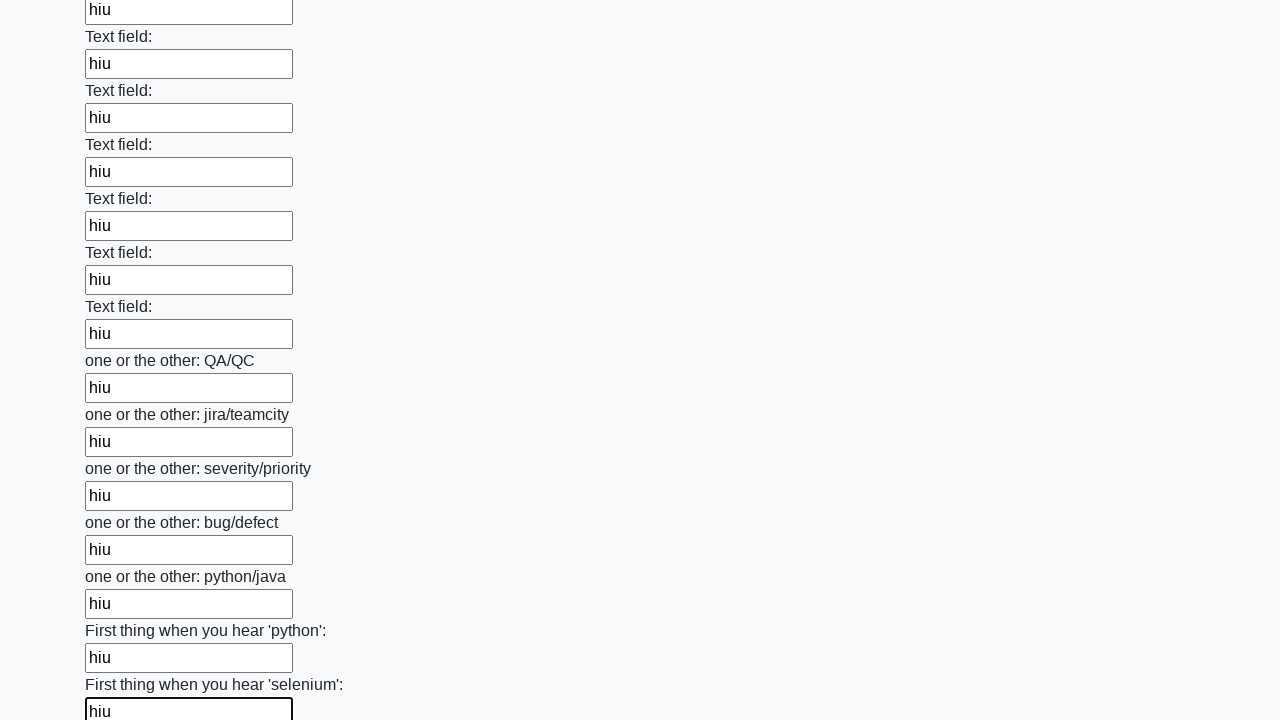

Filled a text input field with test data 'hiu' on xpath=//input[@type='text'] >> nth=94
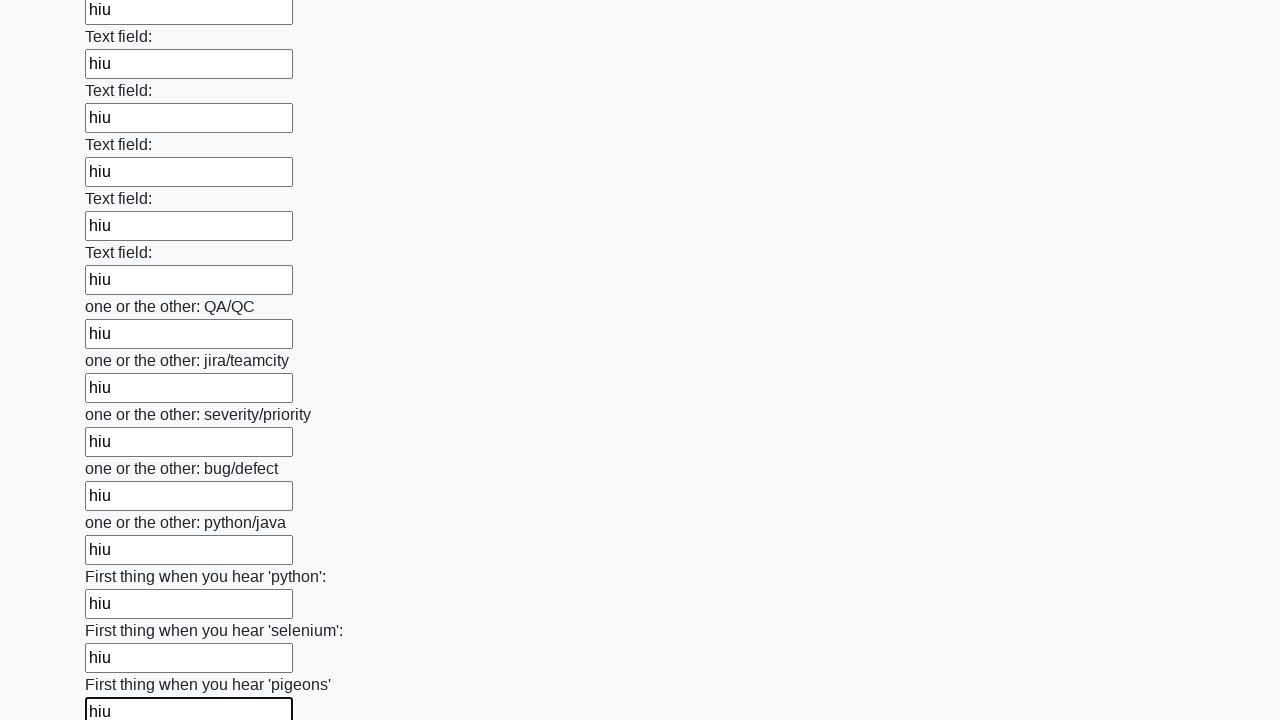

Filled a text input field with test data 'hiu' on xpath=//input[@type='text'] >> nth=95
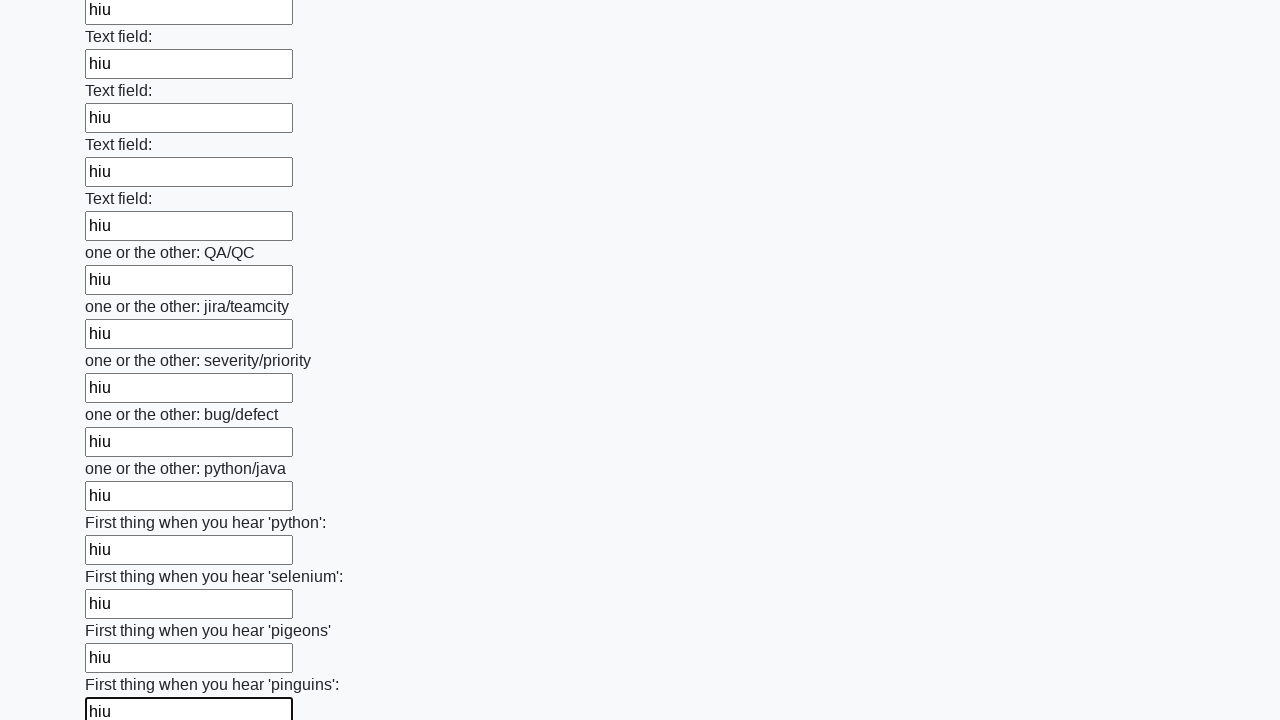

Filled a text input field with test data 'hiu' on xpath=//input[@type='text'] >> nth=96
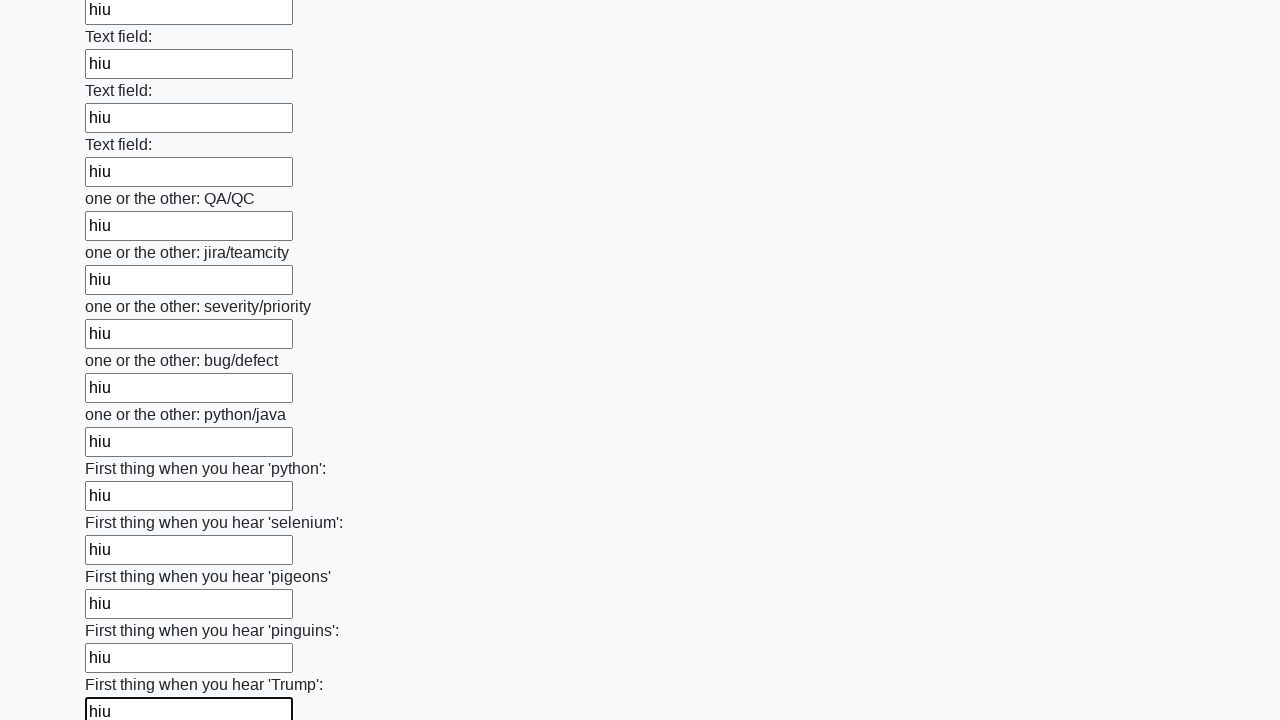

Filled a text input field with test data 'hiu' on xpath=//input[@type='text'] >> nth=97
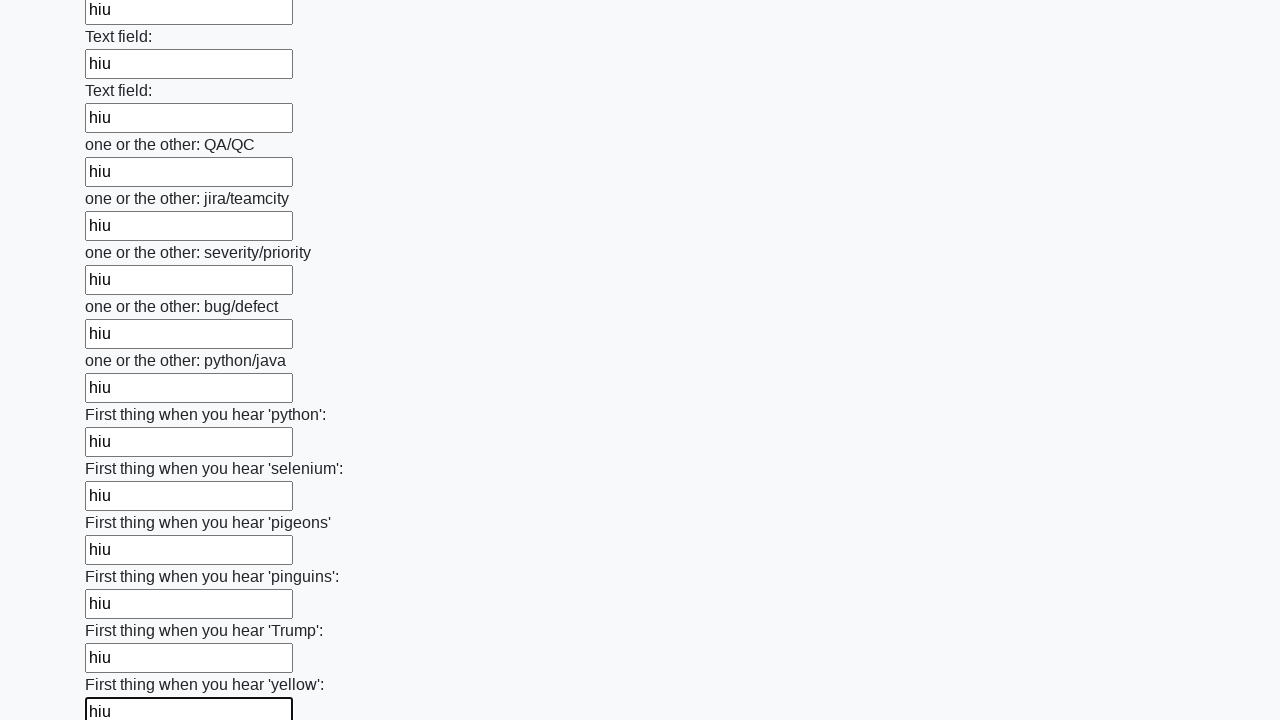

Filled a text input field with test data 'hiu' on xpath=//input[@type='text'] >> nth=98
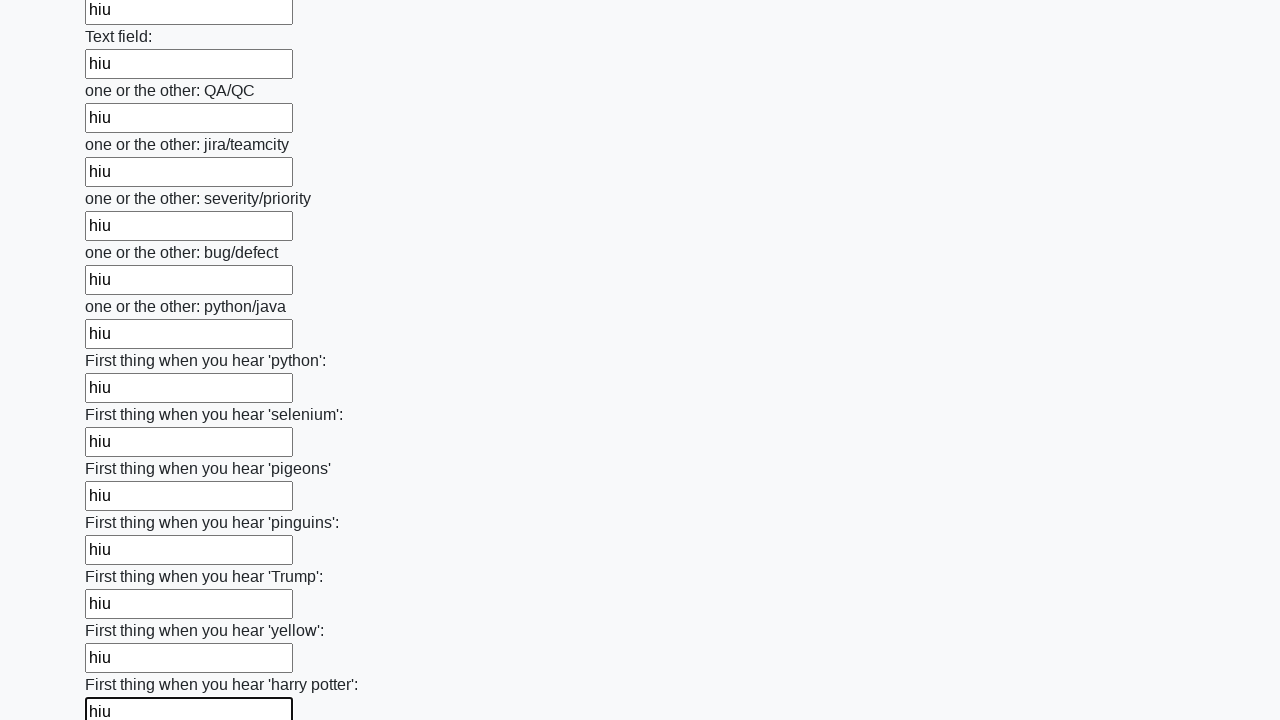

Filled a text input field with test data 'hiu' on xpath=//input[@type='text'] >> nth=99
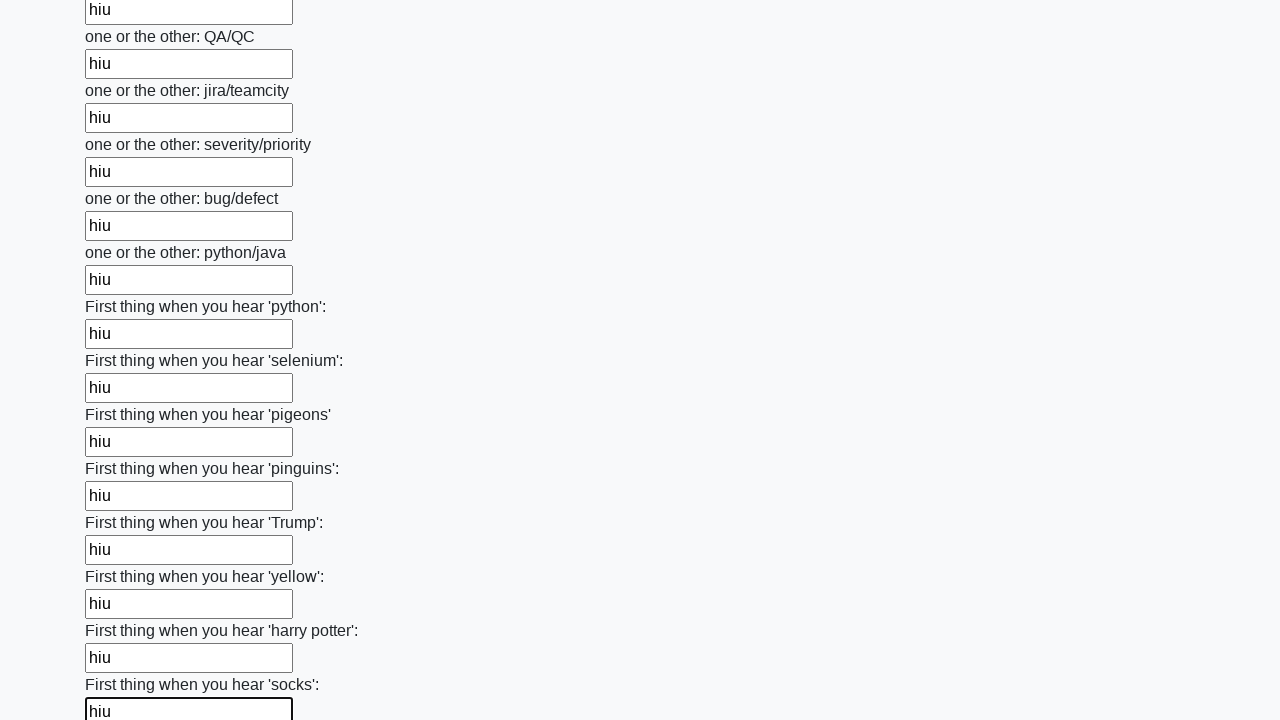

Clicked the form submit button at (123, 611) on xpath=//button[@type='submit']
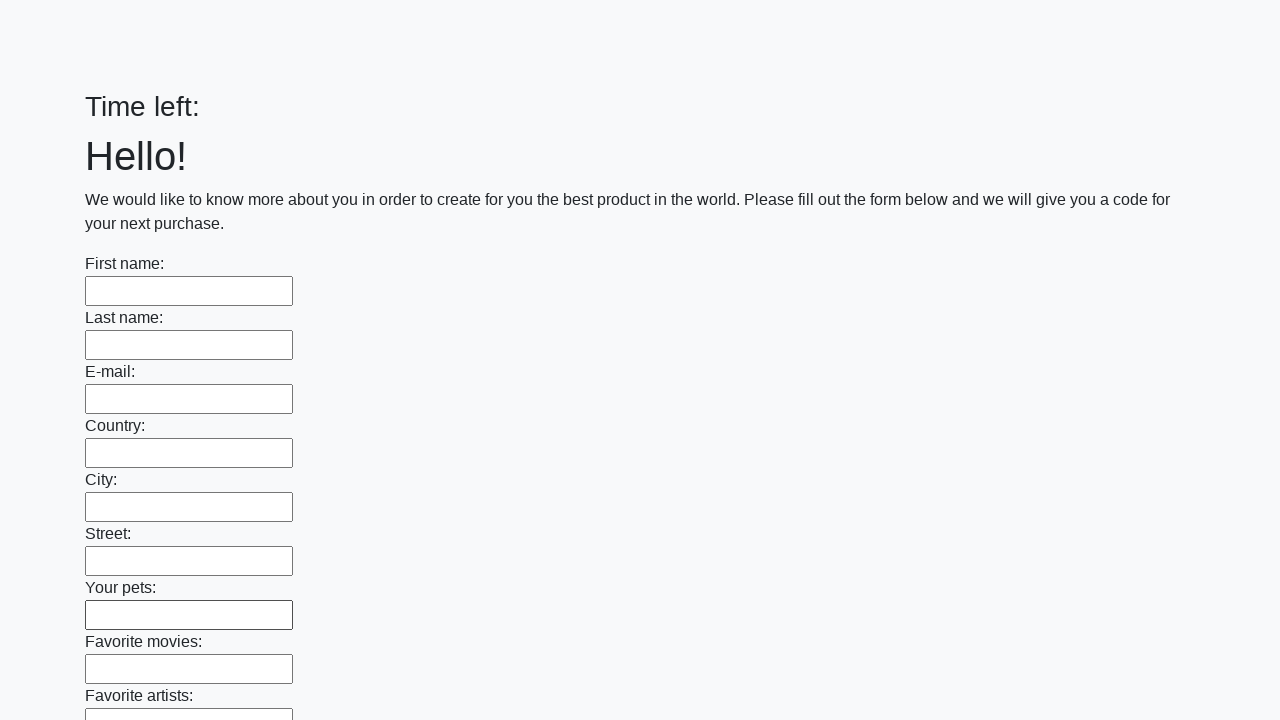

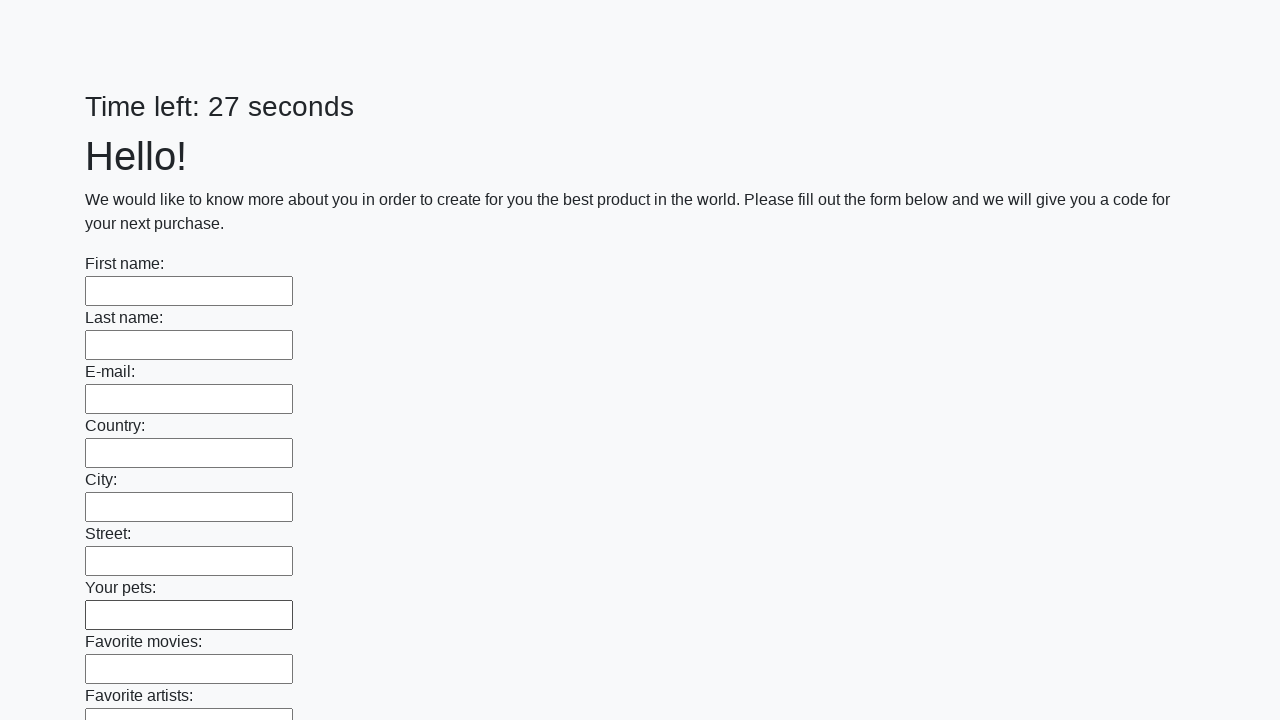